Tests filling a large form by entering "1" into all input fields and submitting the form by clicking the submit button.

Starting URL: http://suninjuly.github.io/huge_form.html

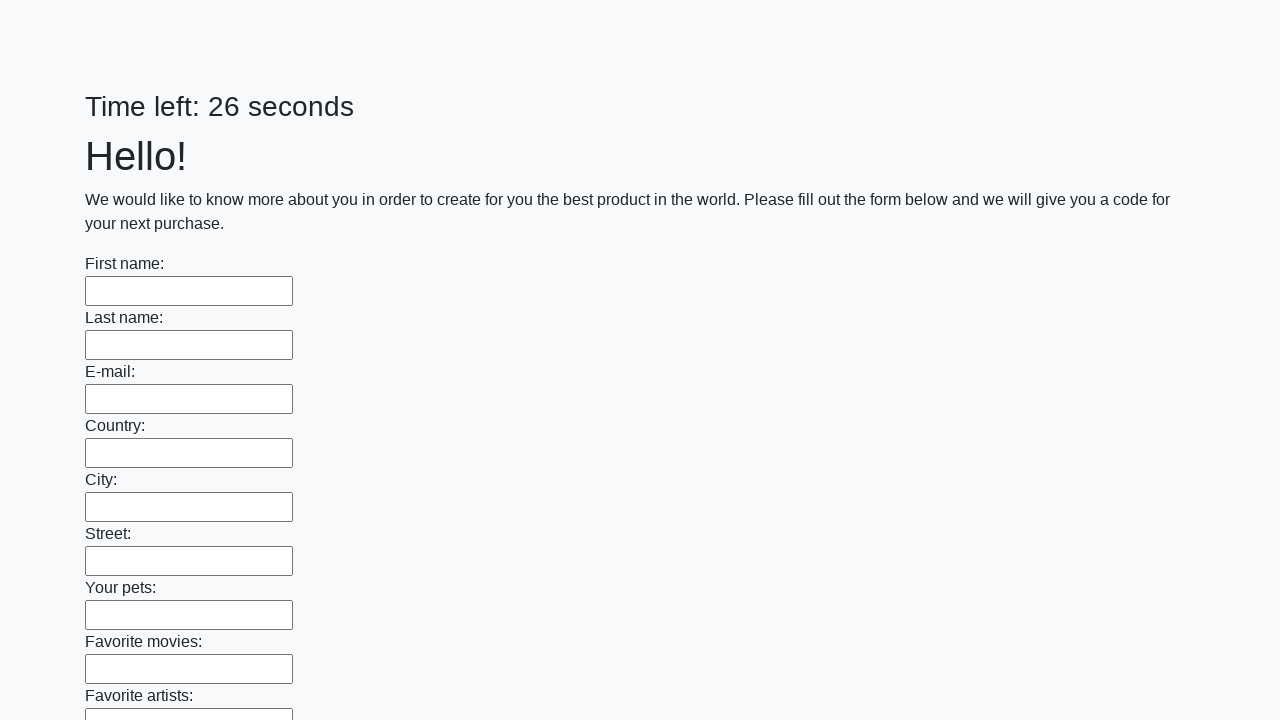

Located all input elements on the huge form
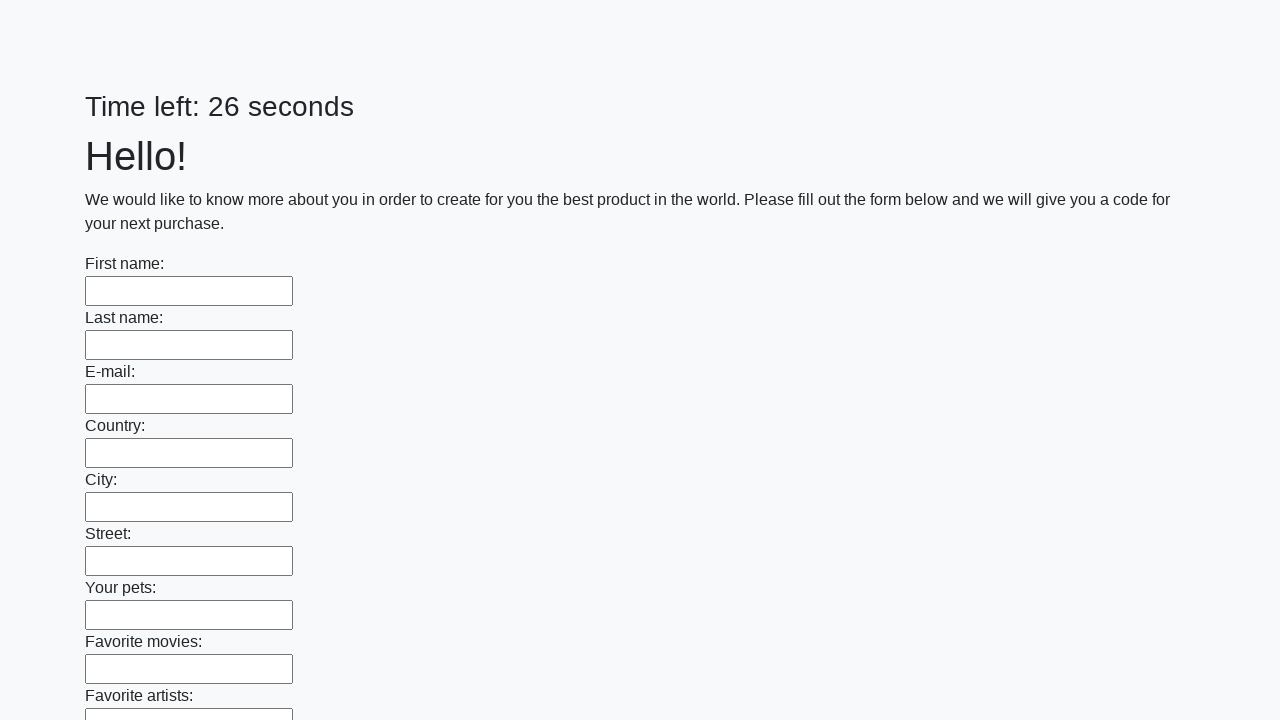

Filled an input field with '1' on input >> nth=0
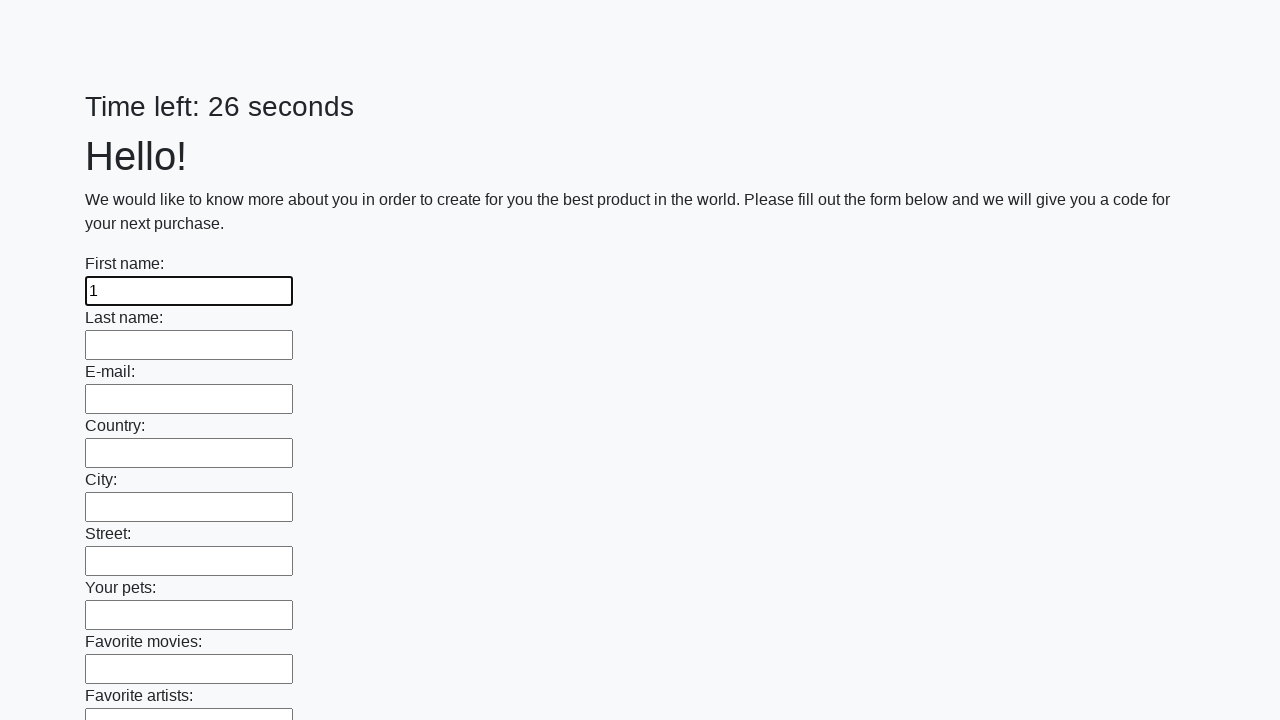

Filled an input field with '1' on input >> nth=1
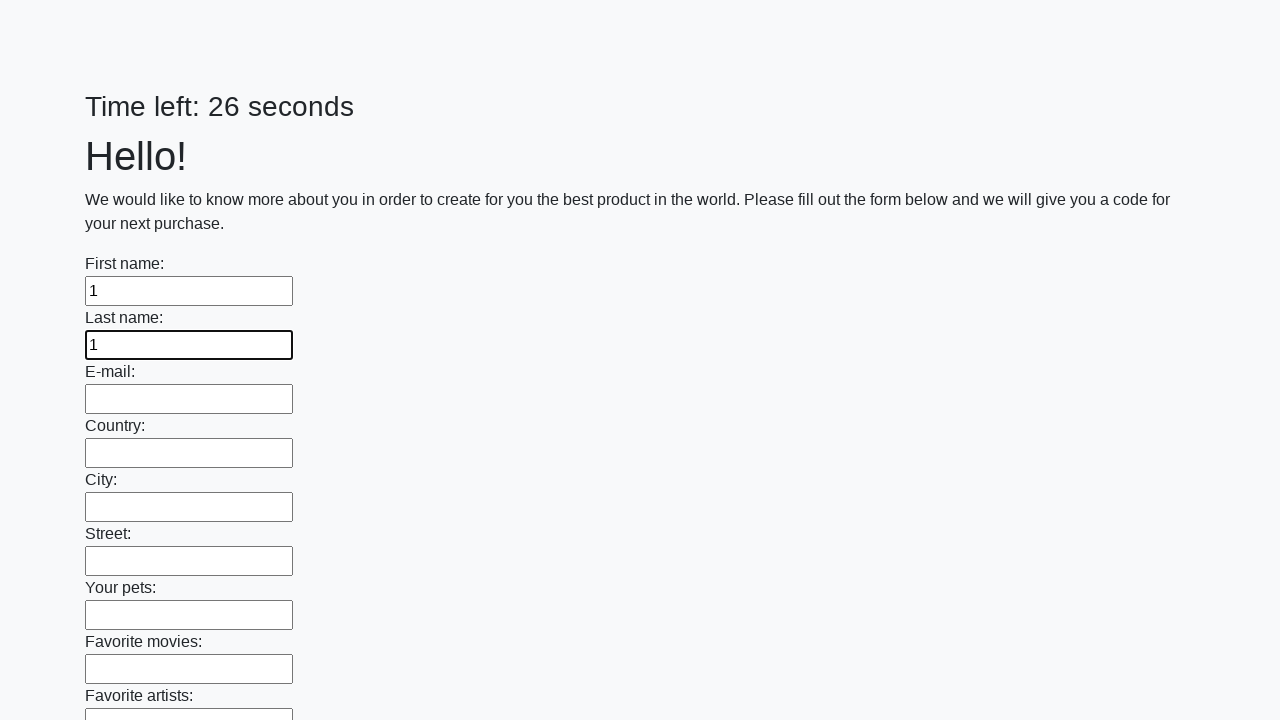

Filled an input field with '1' on input >> nth=2
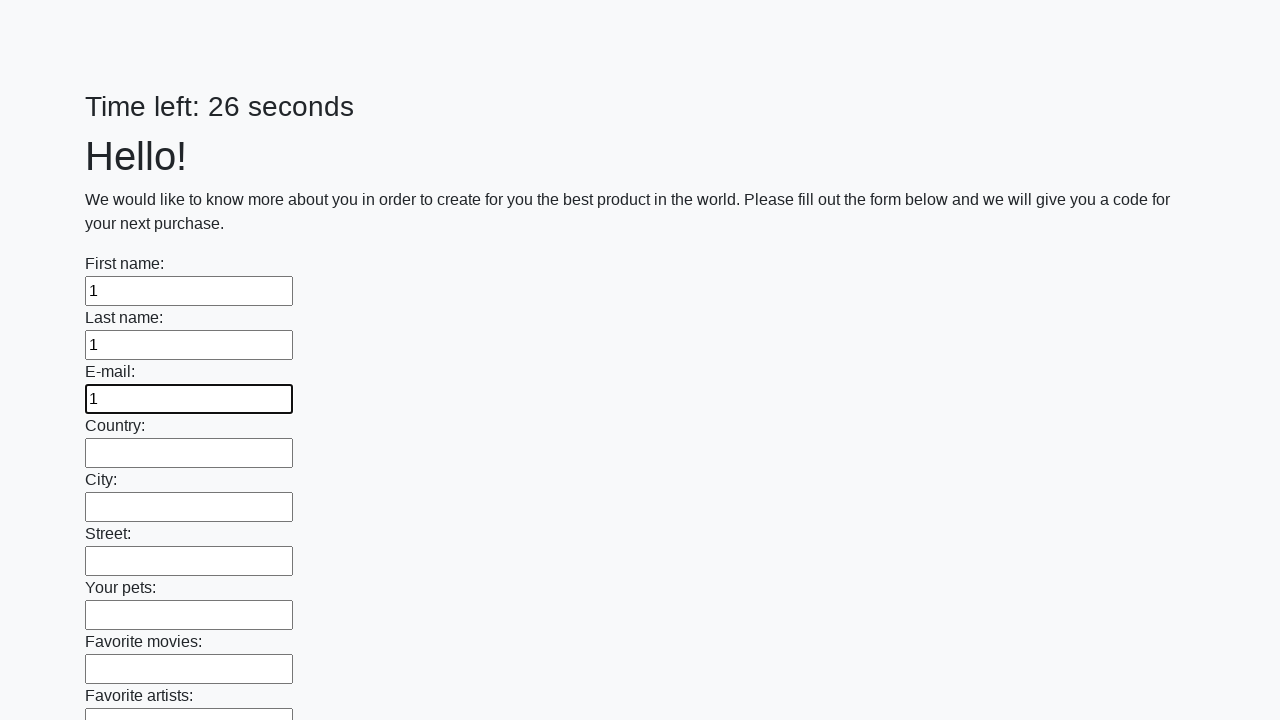

Filled an input field with '1' on input >> nth=3
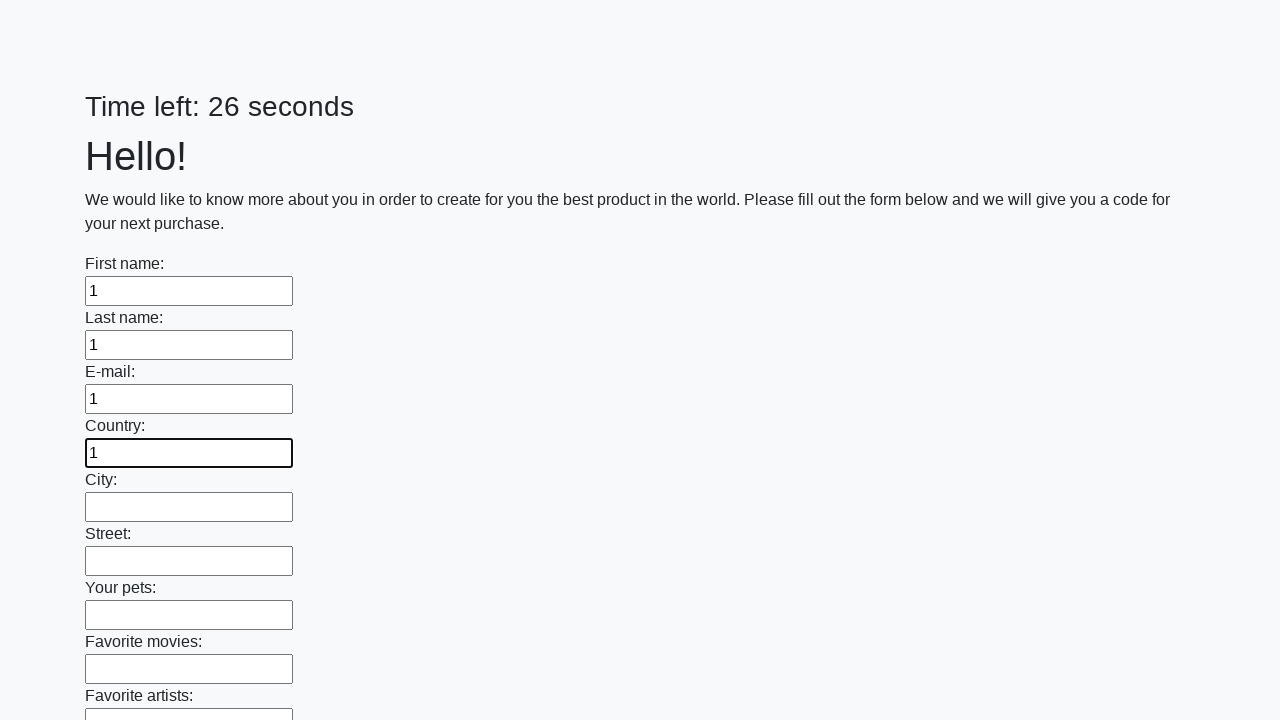

Filled an input field with '1' on input >> nth=4
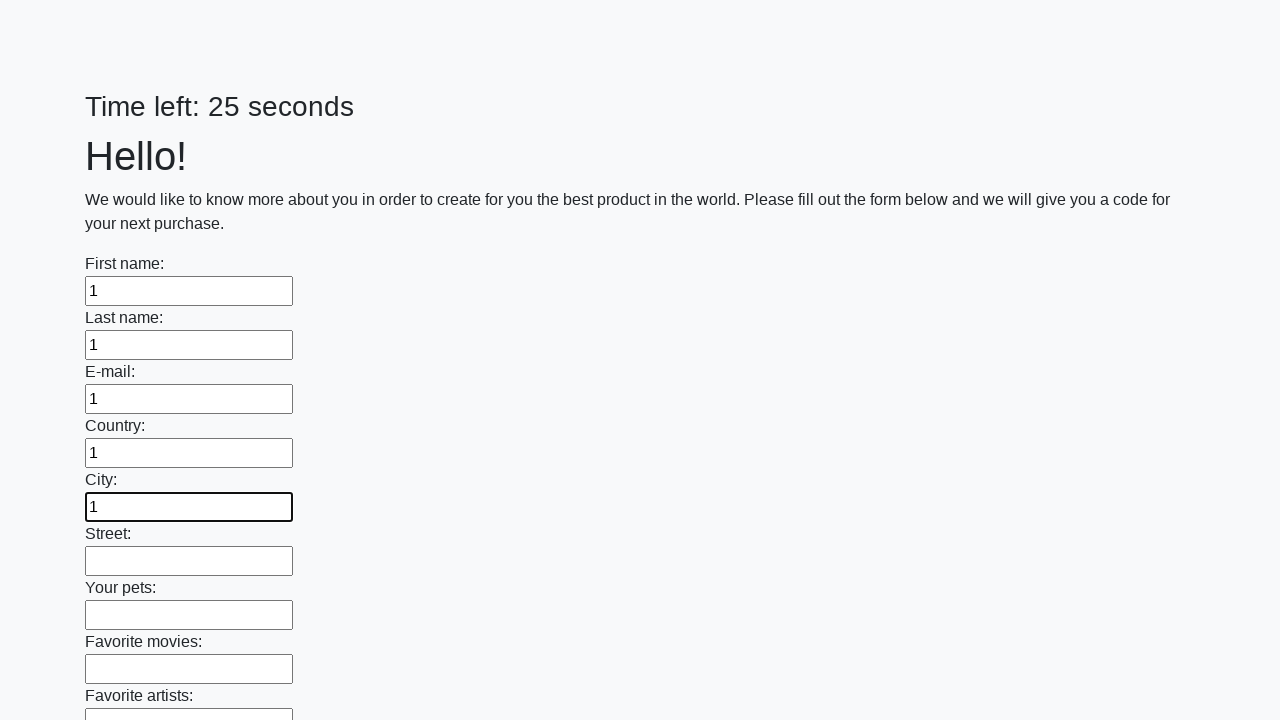

Filled an input field with '1' on input >> nth=5
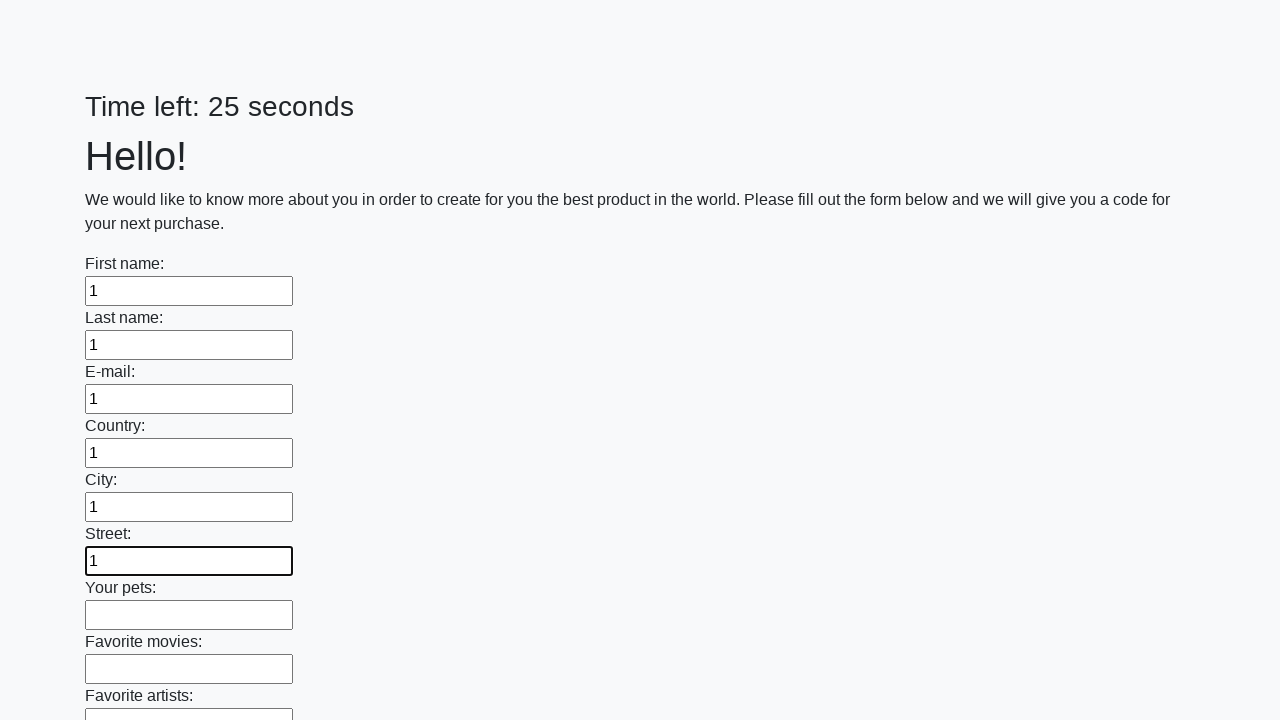

Filled an input field with '1' on input >> nth=6
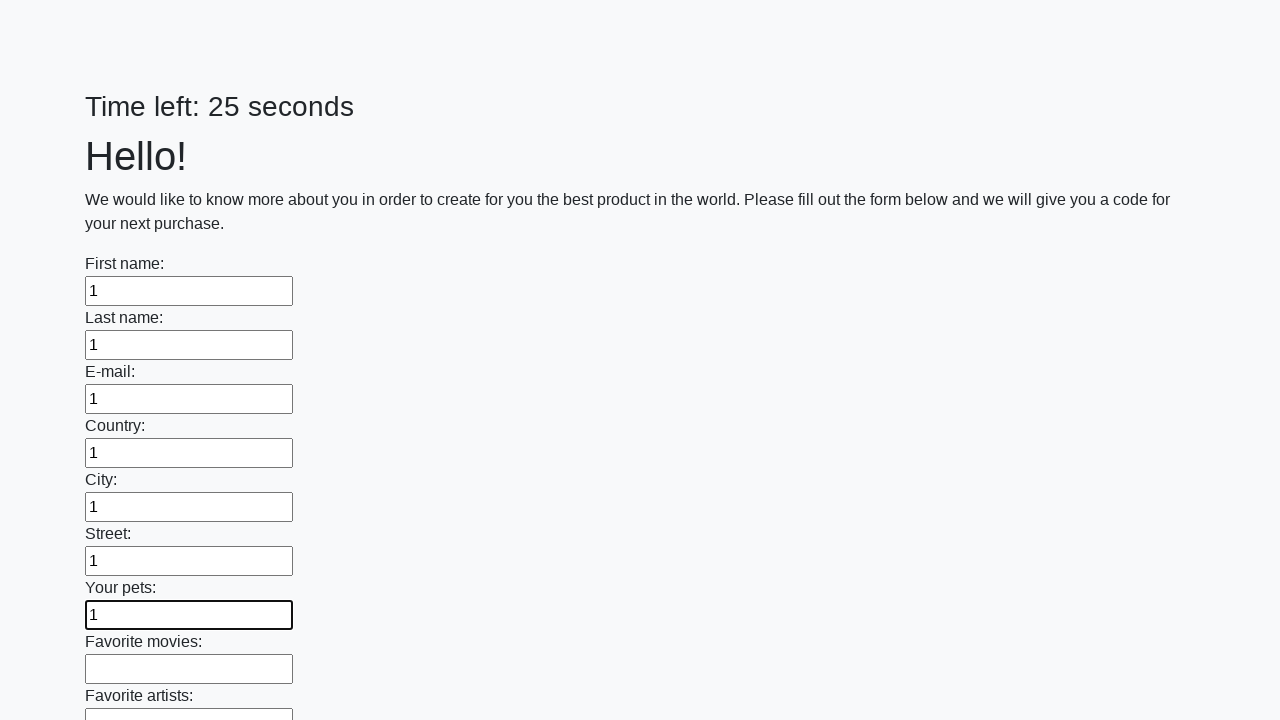

Filled an input field with '1' on input >> nth=7
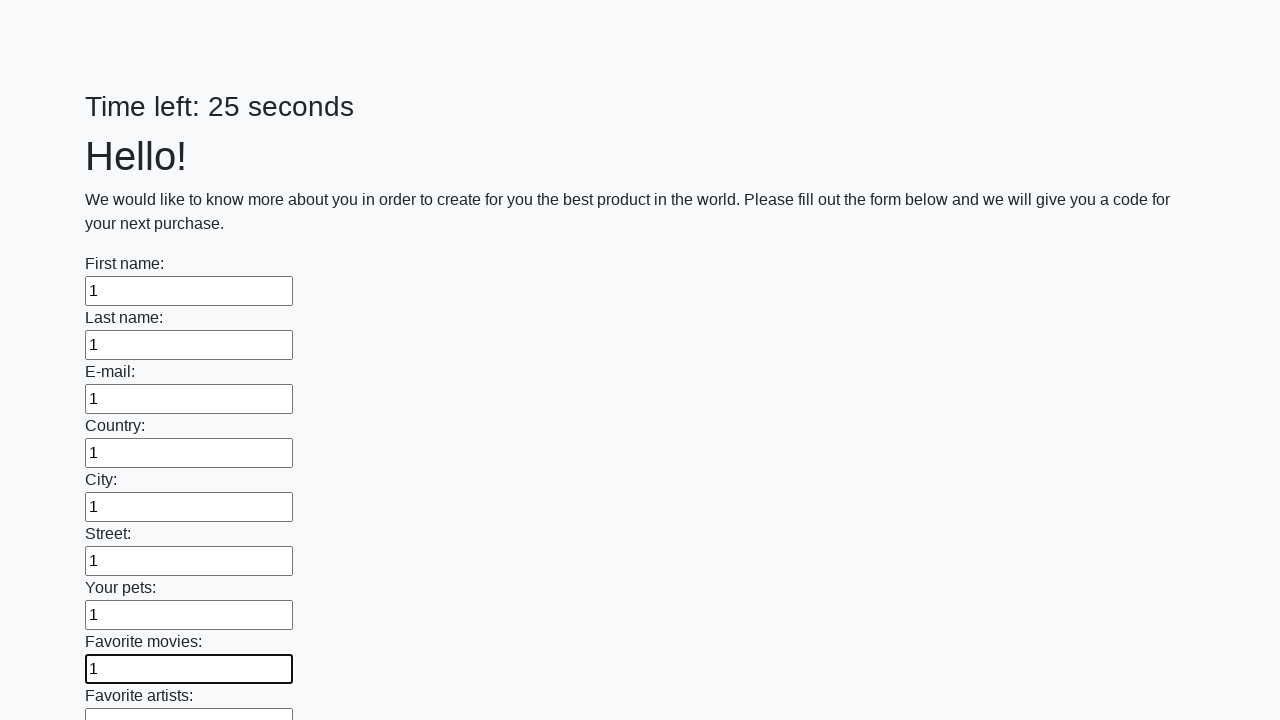

Filled an input field with '1' on input >> nth=8
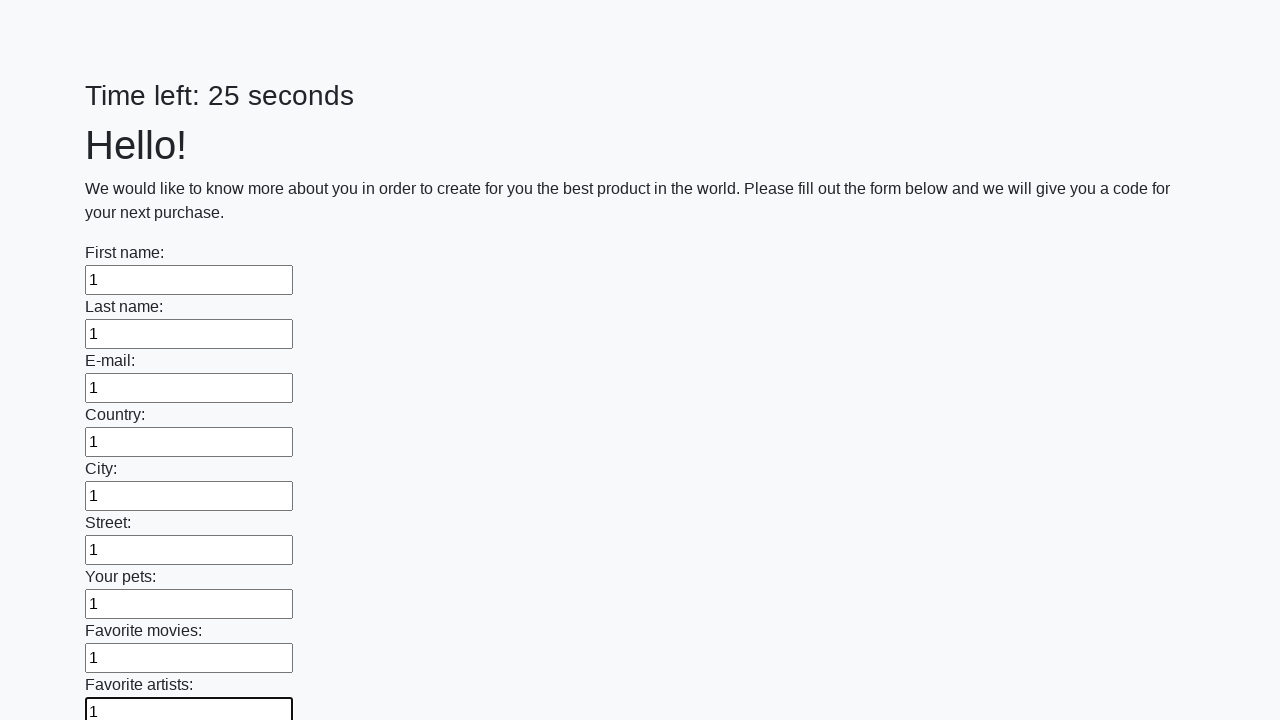

Filled an input field with '1' on input >> nth=9
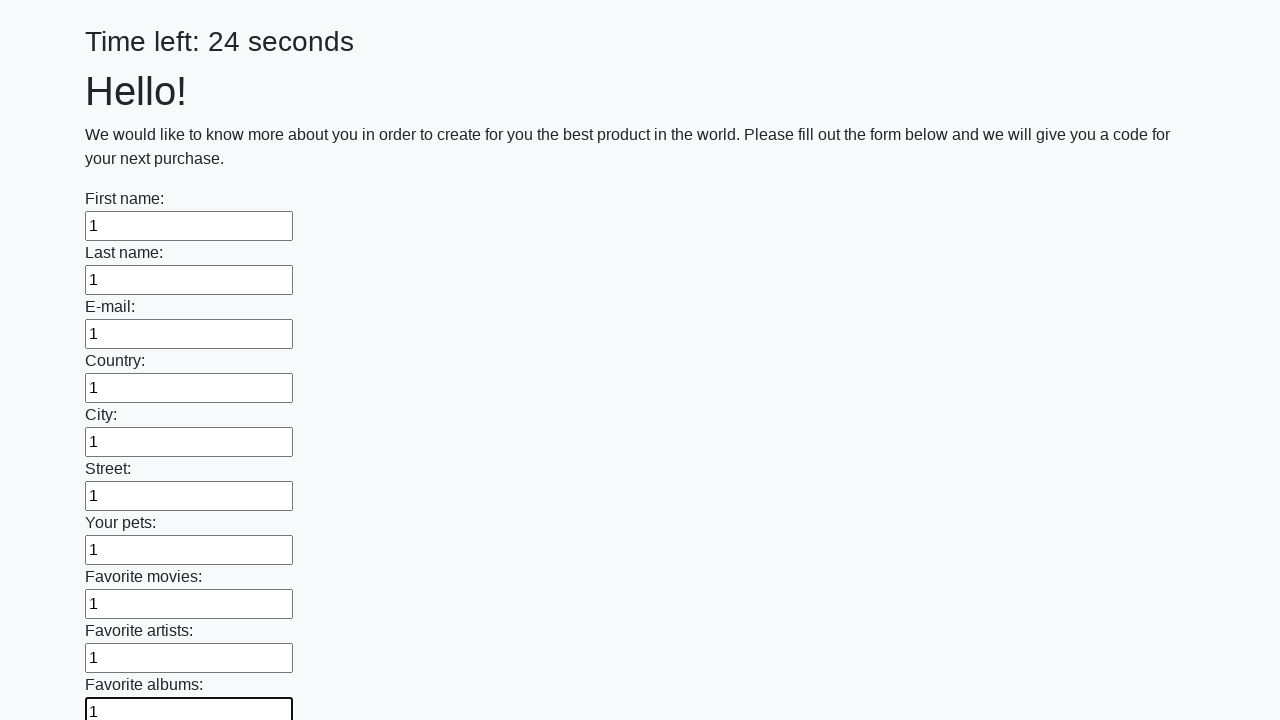

Filled an input field with '1' on input >> nth=10
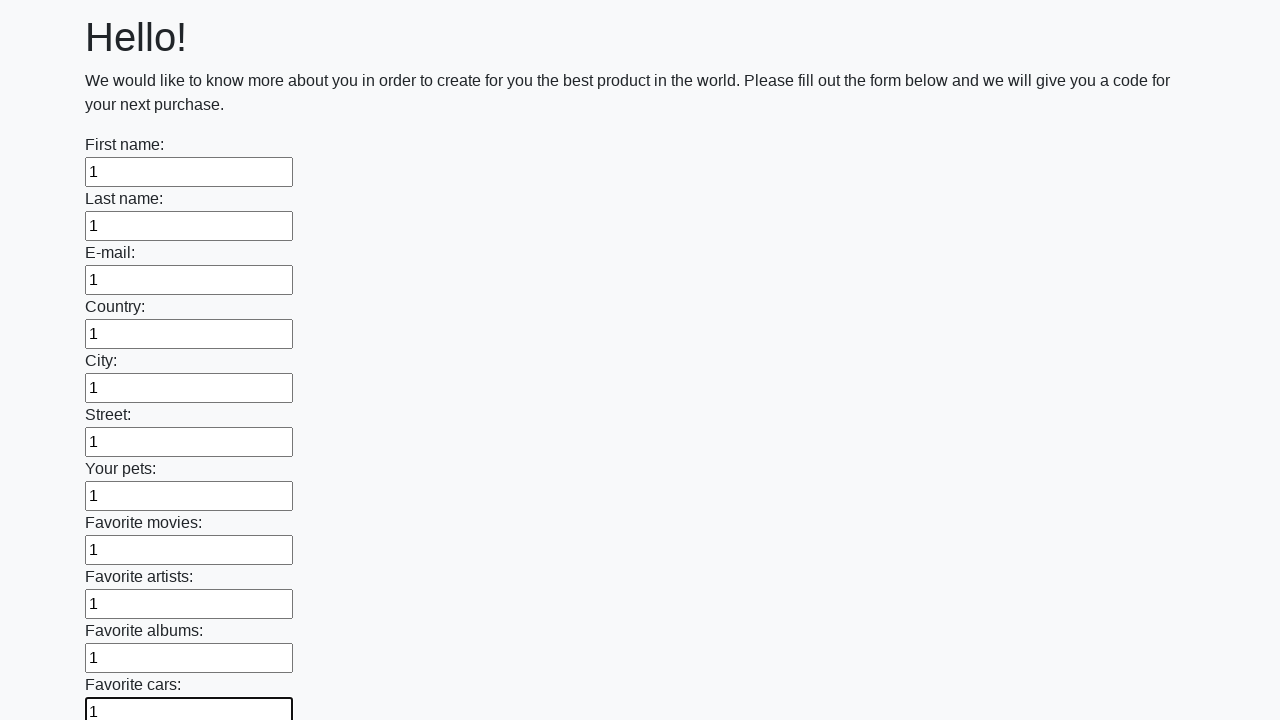

Filled an input field with '1' on input >> nth=11
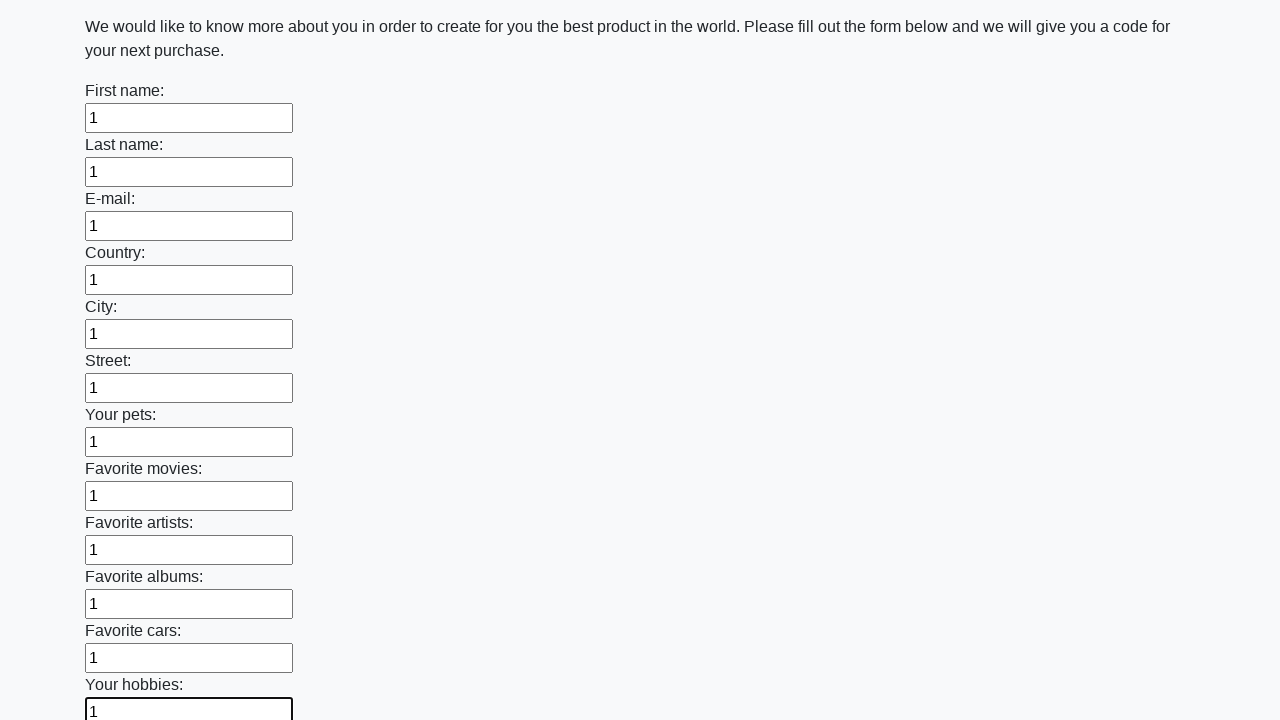

Filled an input field with '1' on input >> nth=12
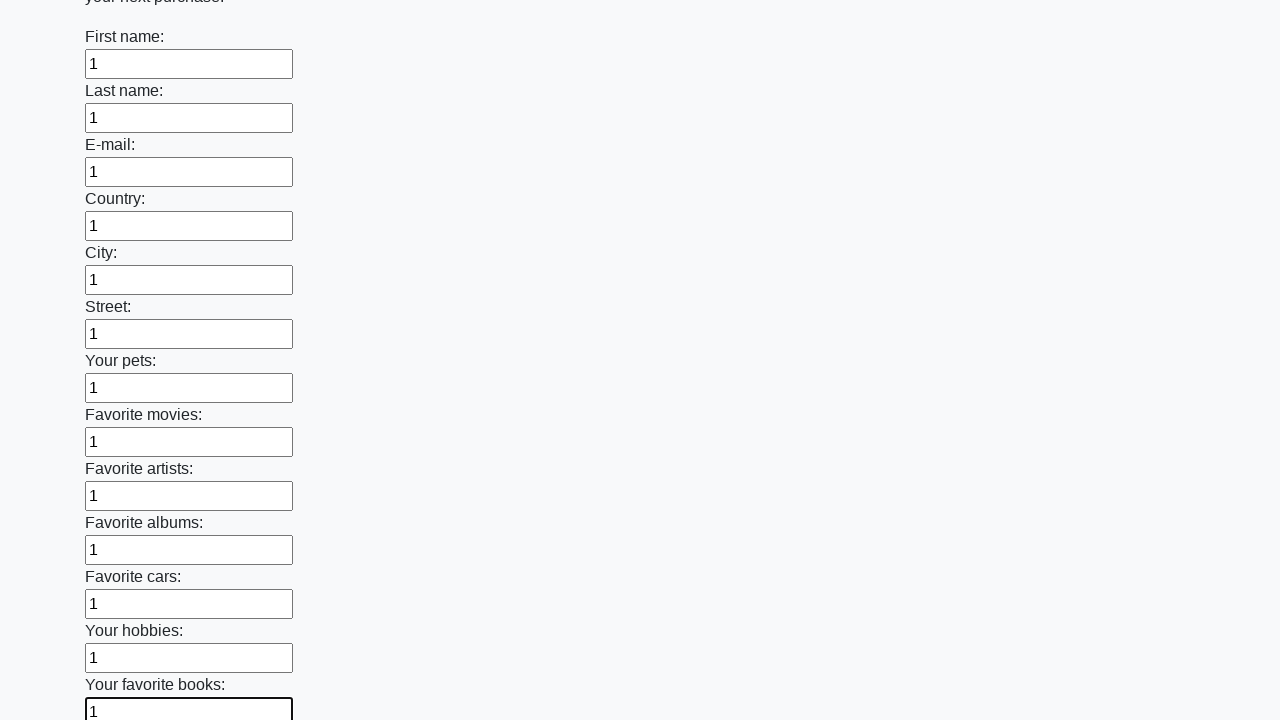

Filled an input field with '1' on input >> nth=13
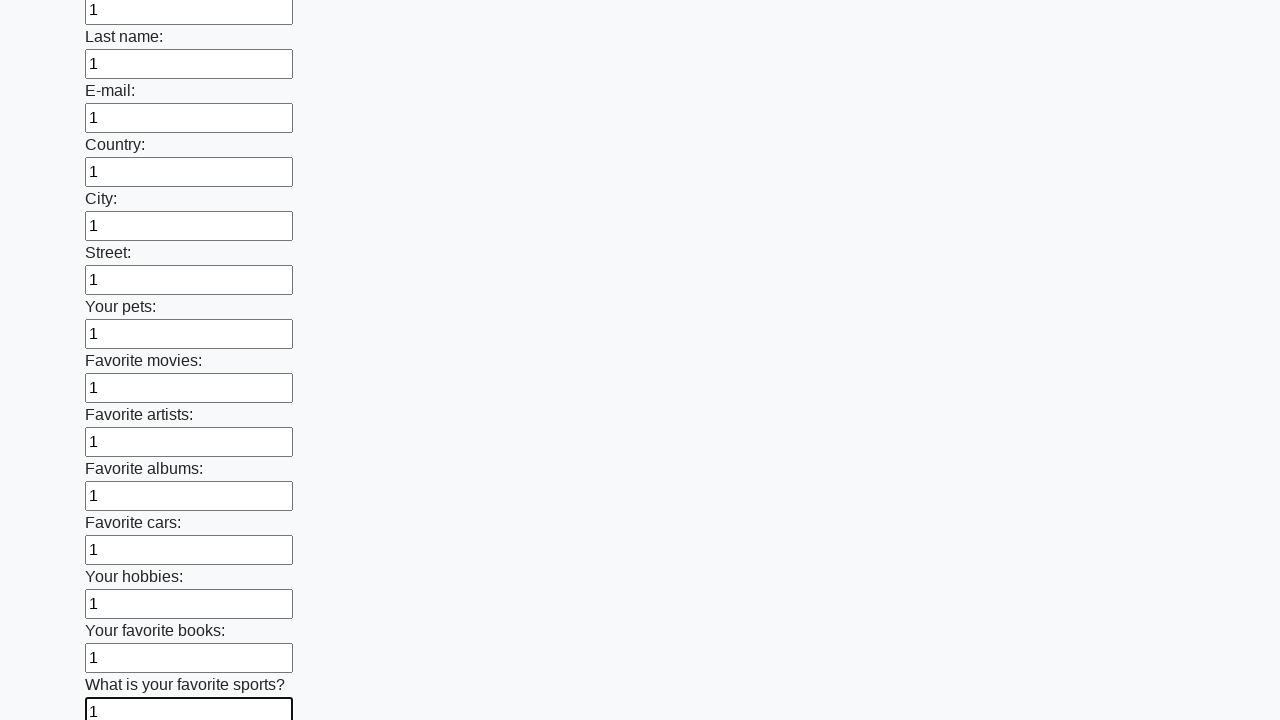

Filled an input field with '1' on input >> nth=14
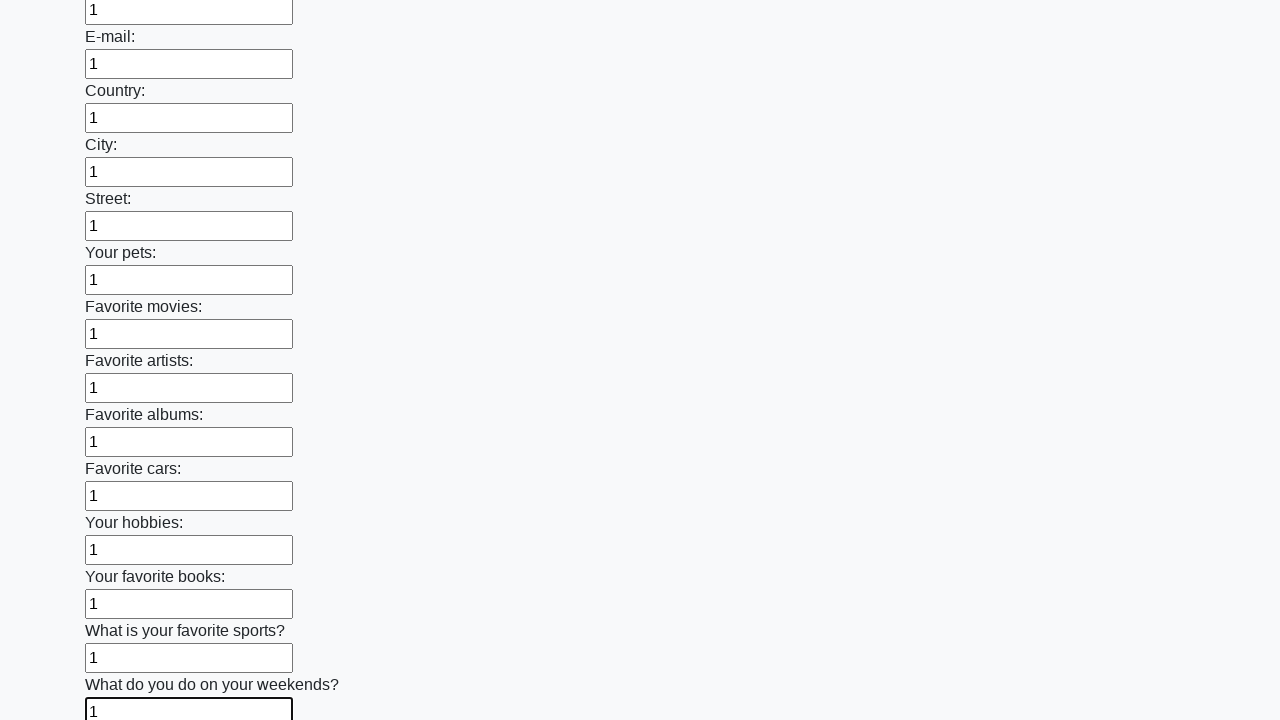

Filled an input field with '1' on input >> nth=15
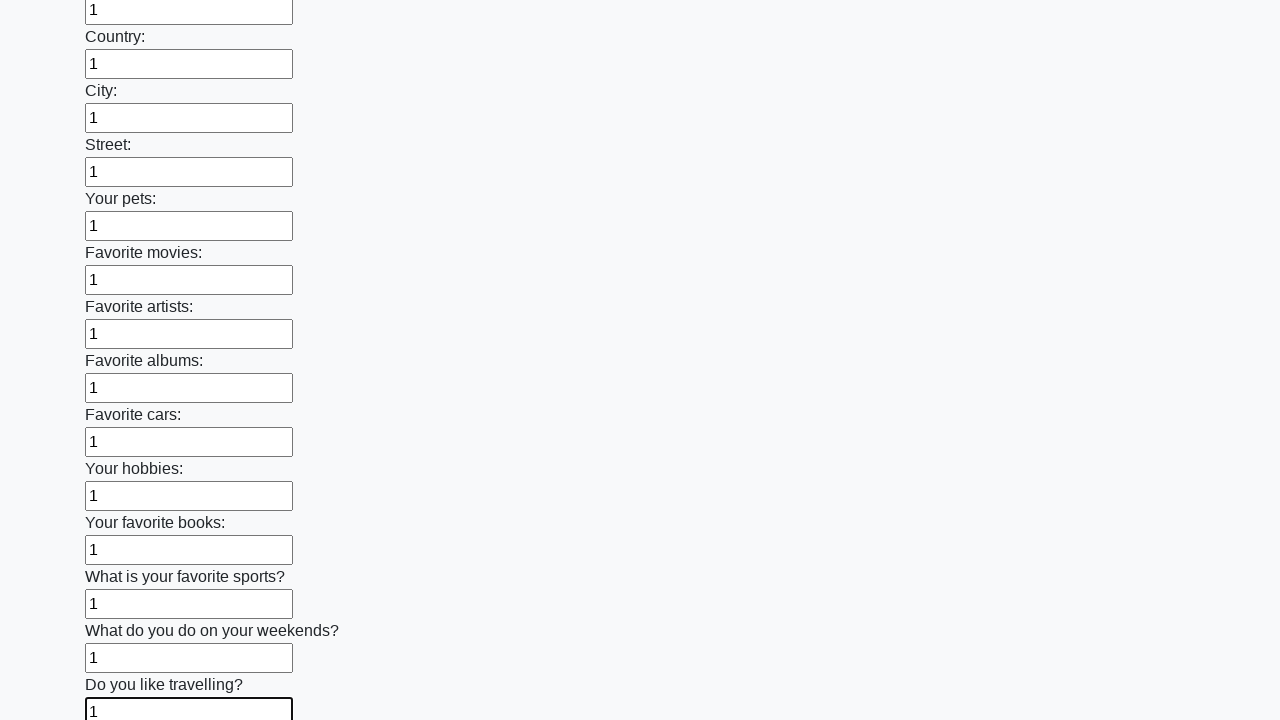

Filled an input field with '1' on input >> nth=16
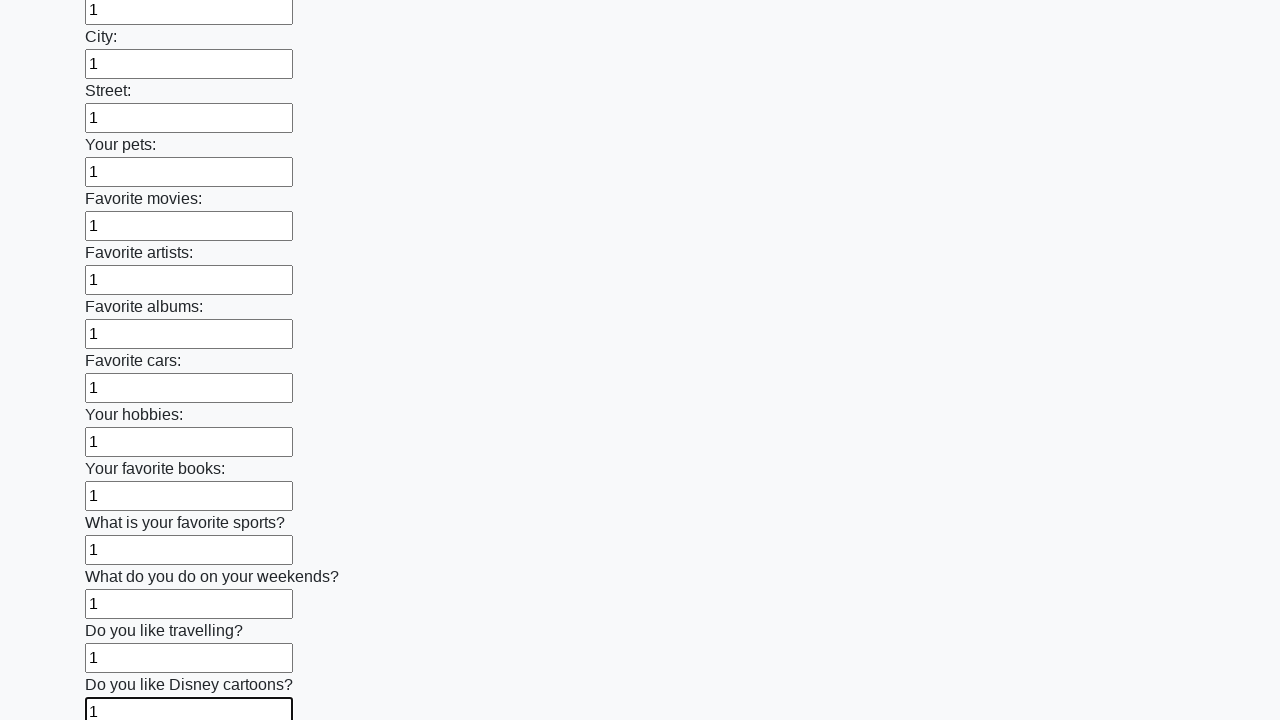

Filled an input field with '1' on input >> nth=17
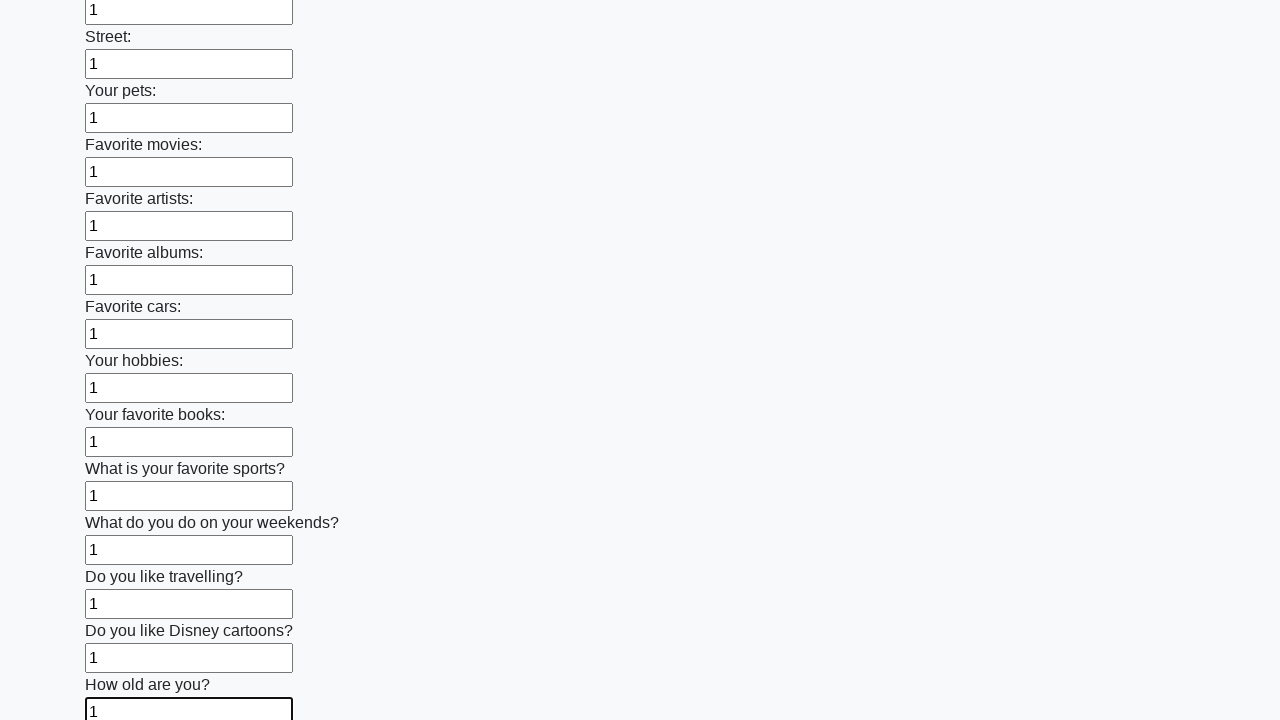

Filled an input field with '1' on input >> nth=18
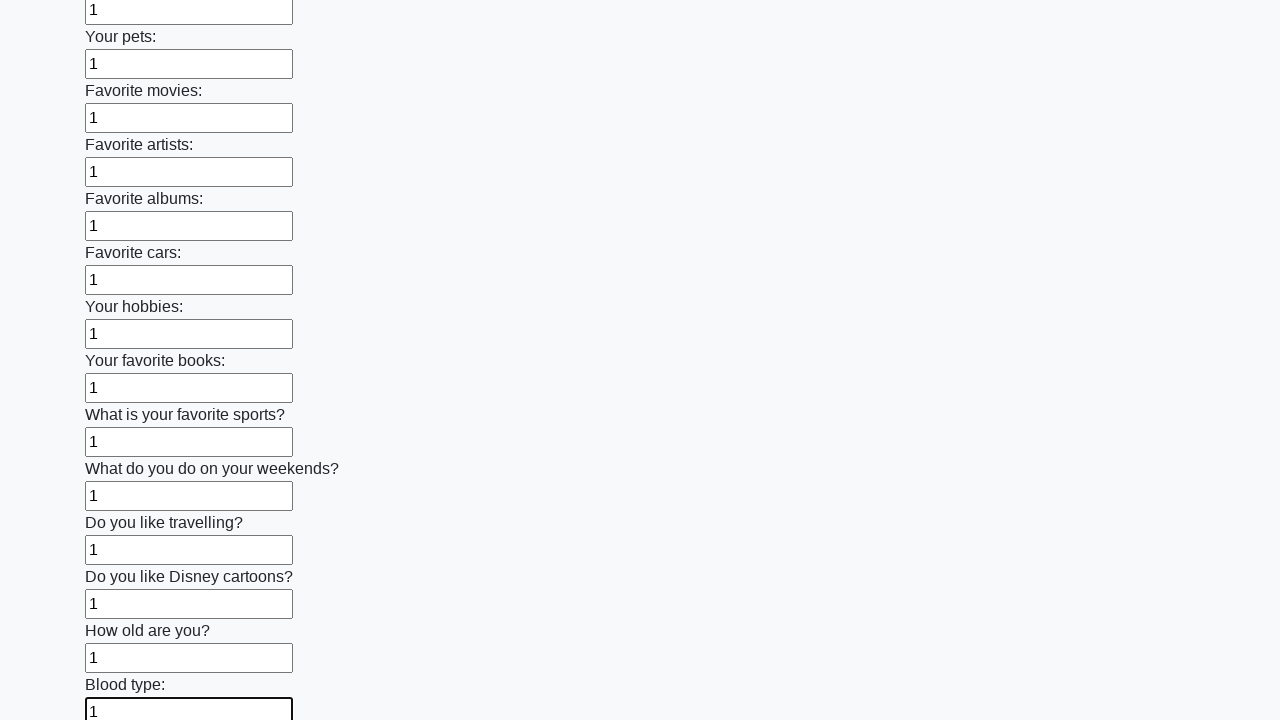

Filled an input field with '1' on input >> nth=19
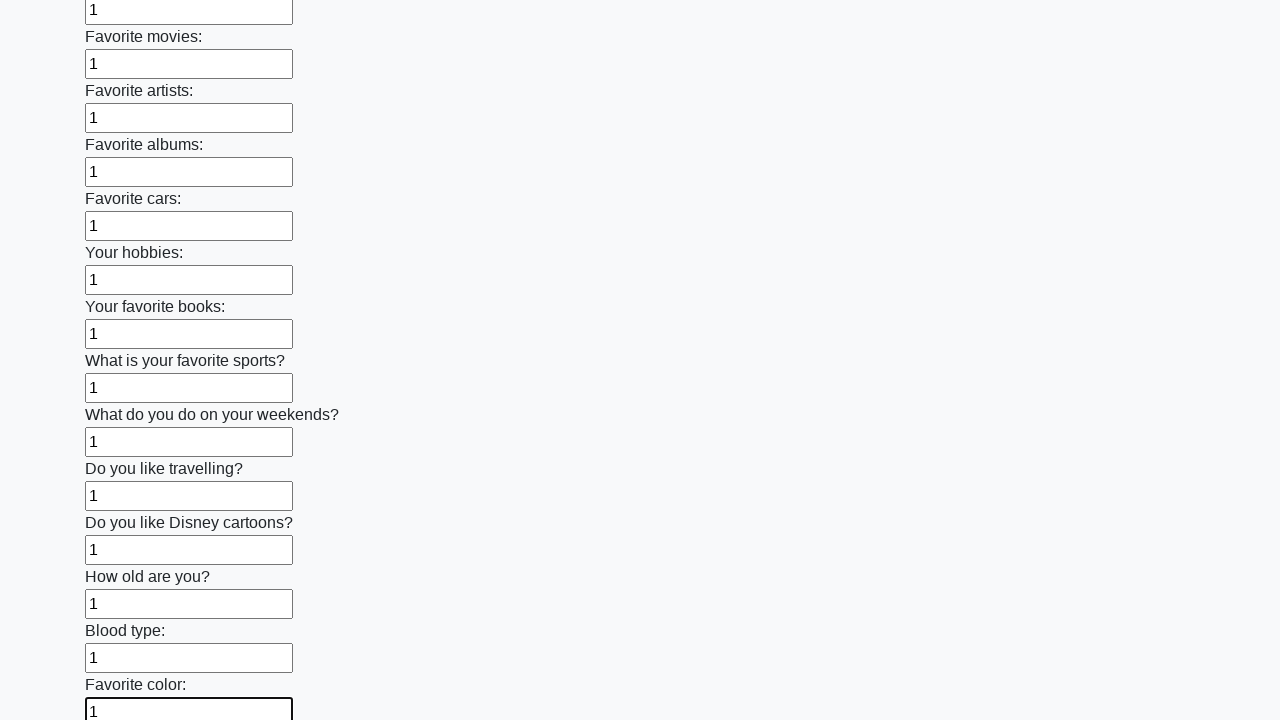

Filled an input field with '1' on input >> nth=20
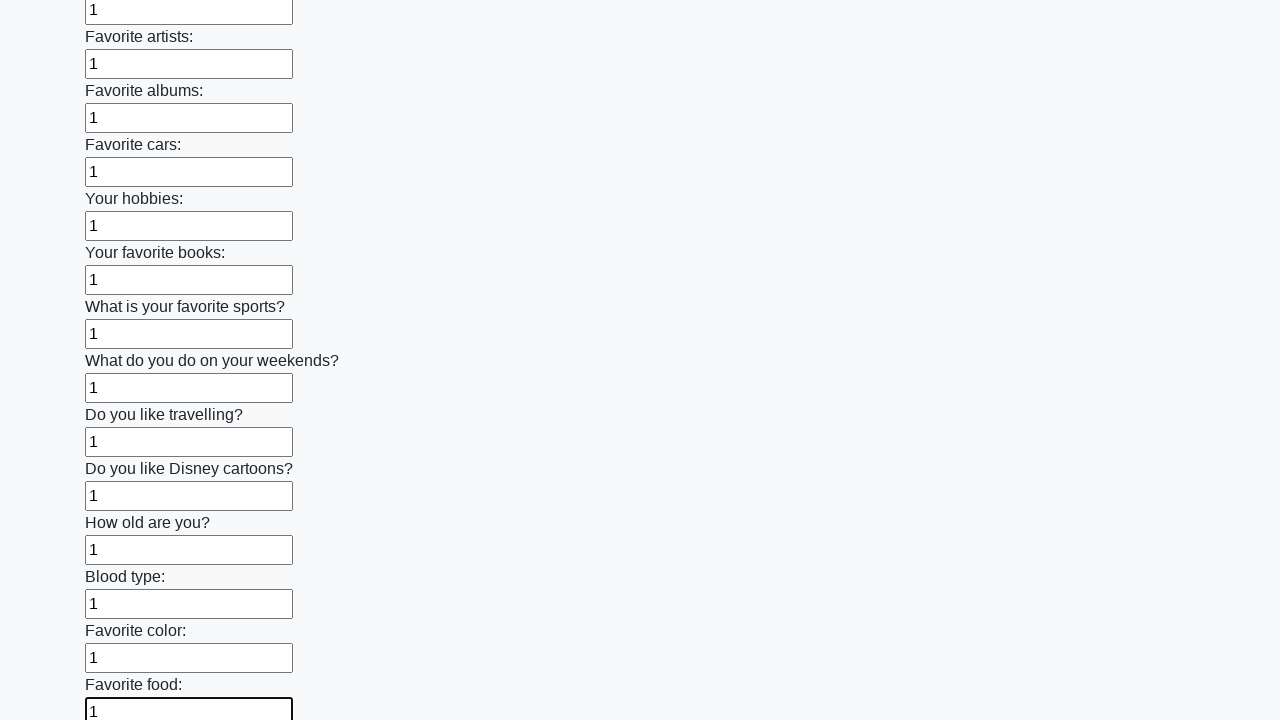

Filled an input field with '1' on input >> nth=21
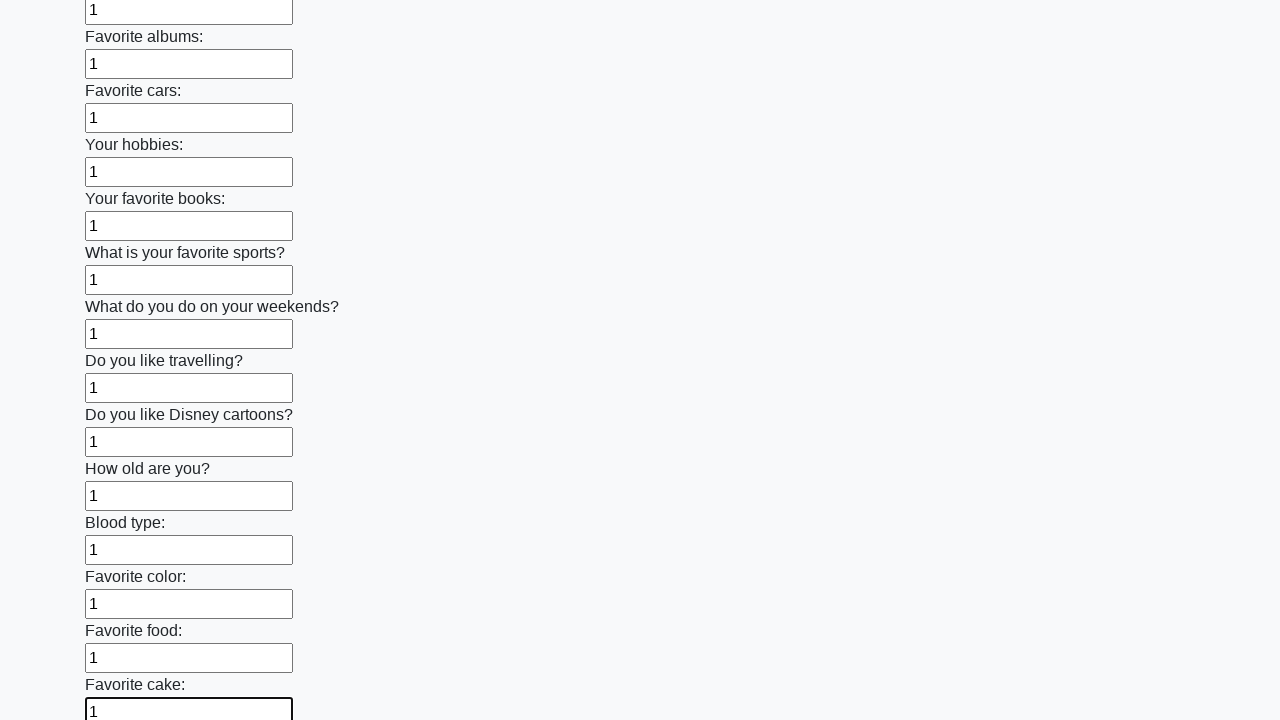

Filled an input field with '1' on input >> nth=22
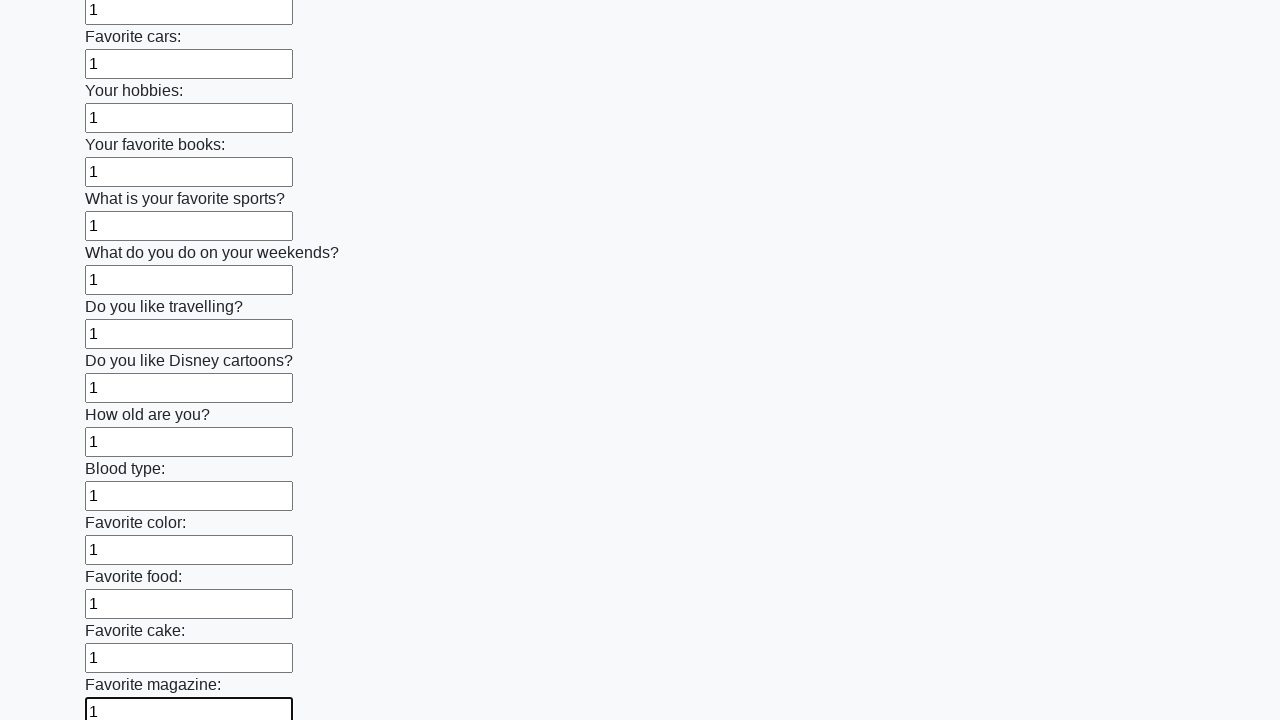

Filled an input field with '1' on input >> nth=23
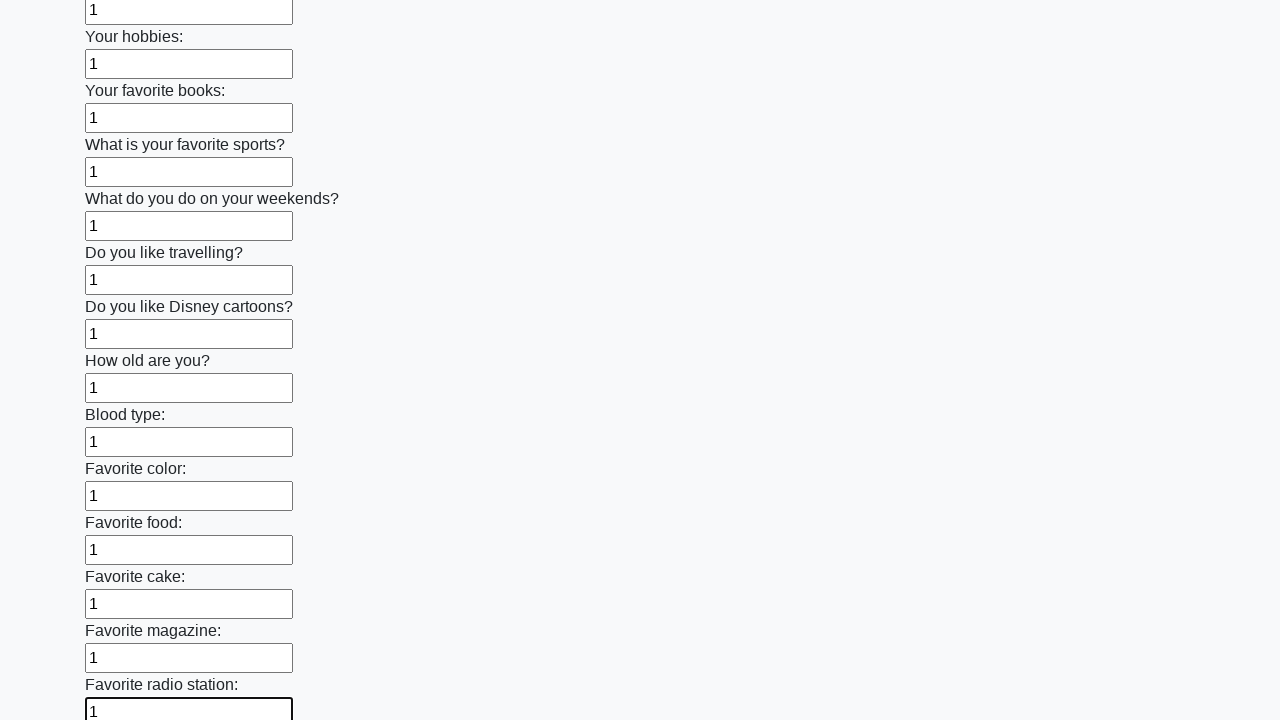

Filled an input field with '1' on input >> nth=24
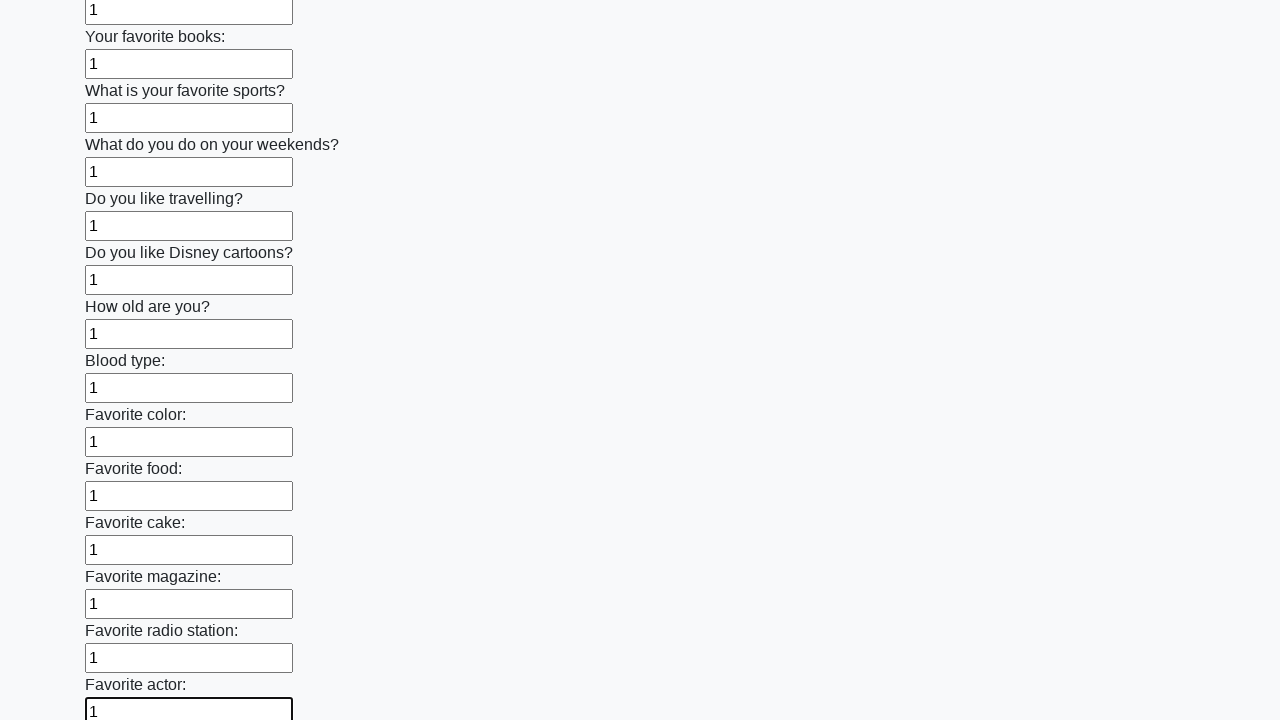

Filled an input field with '1' on input >> nth=25
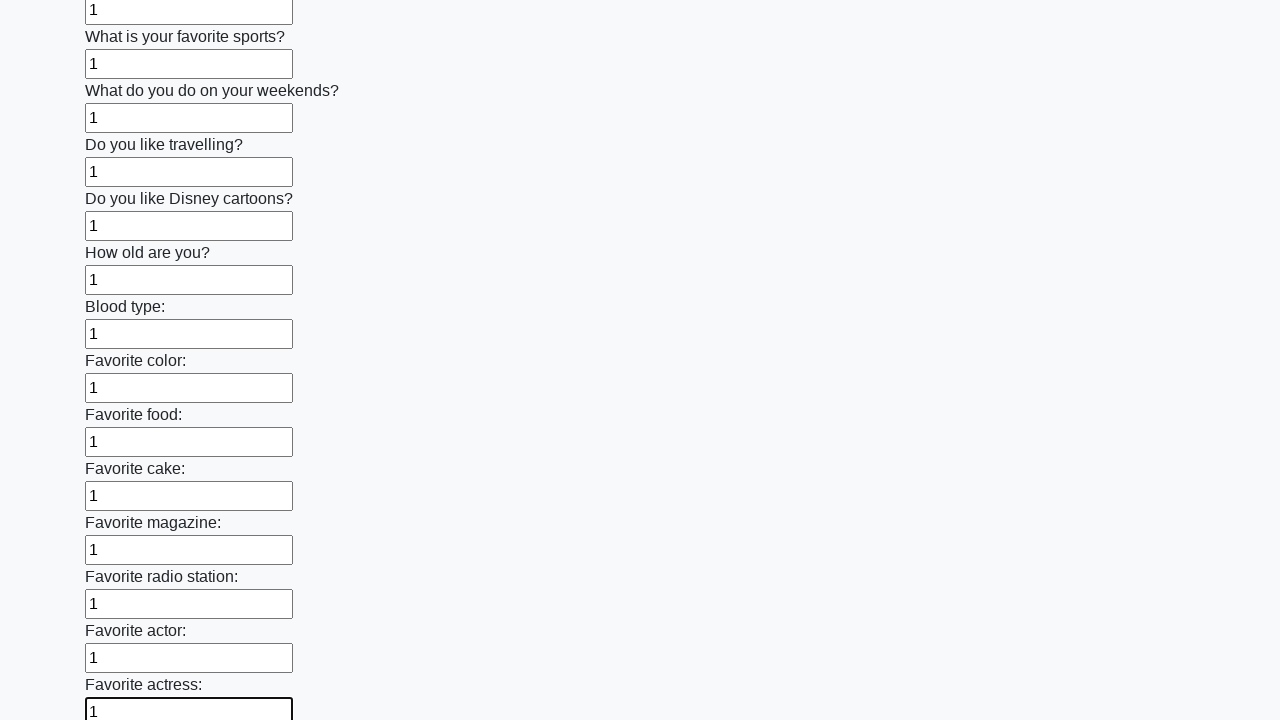

Filled an input field with '1' on input >> nth=26
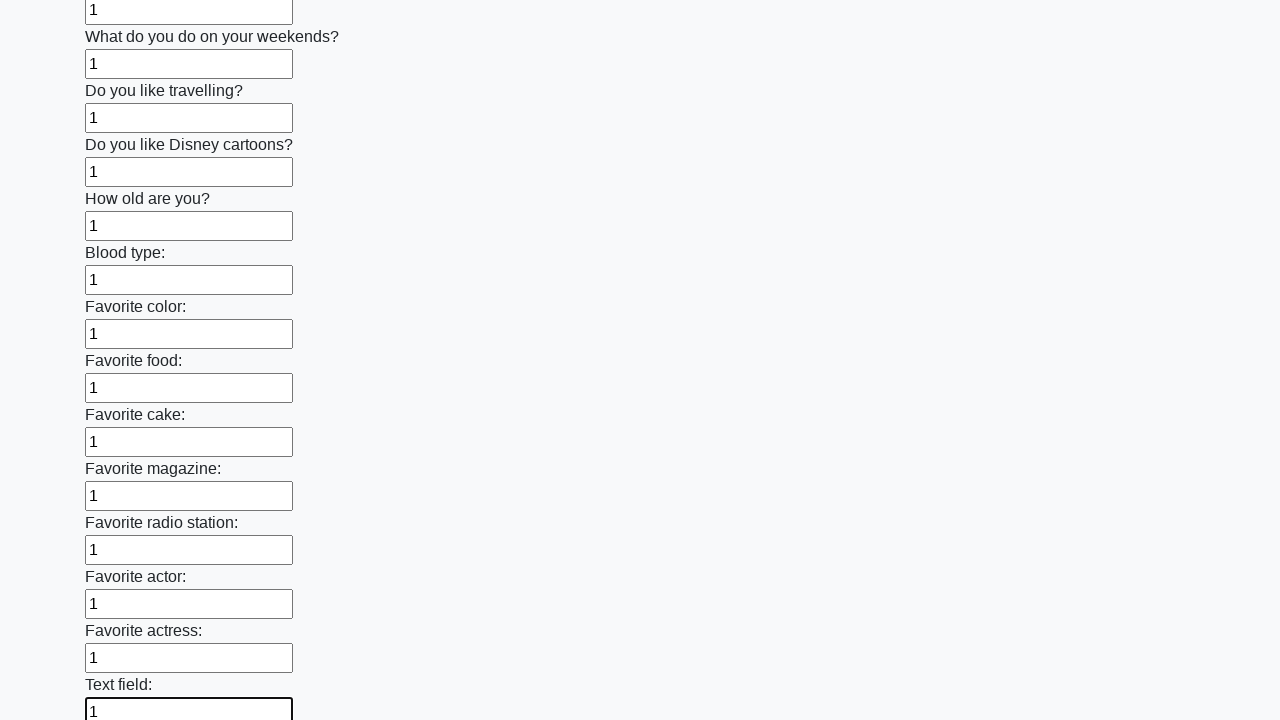

Filled an input field with '1' on input >> nth=27
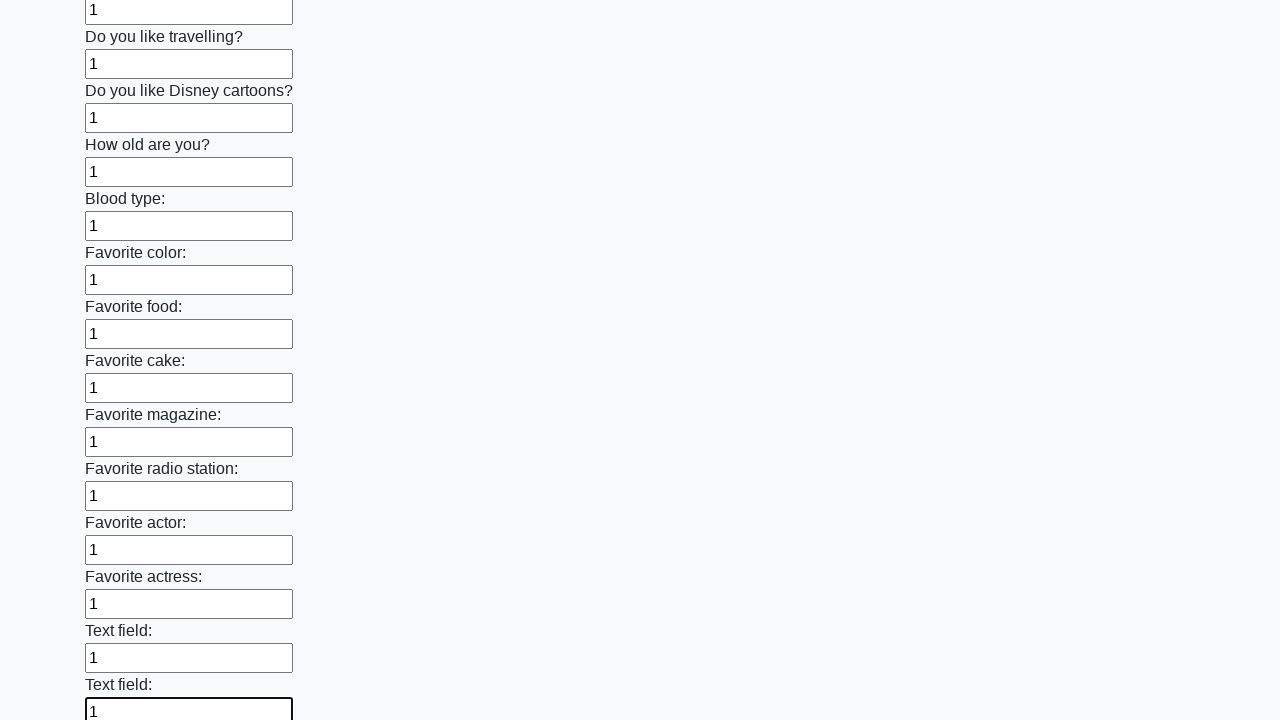

Filled an input field with '1' on input >> nth=28
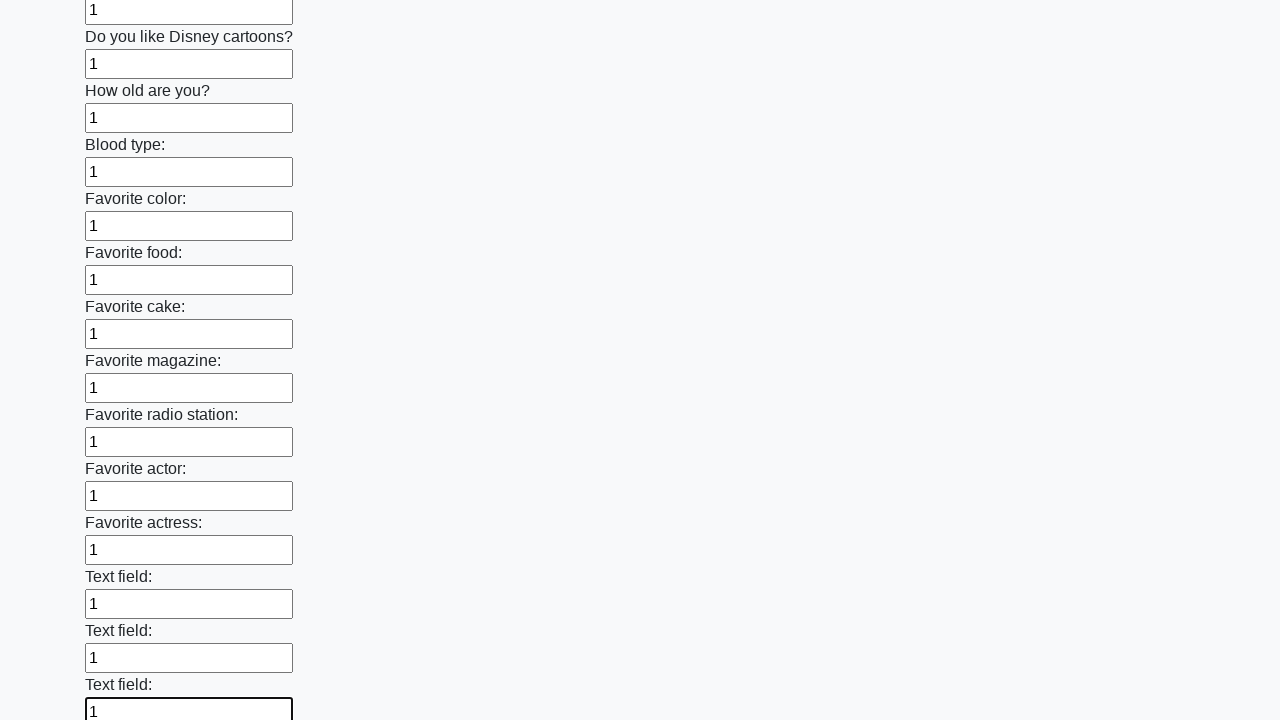

Filled an input field with '1' on input >> nth=29
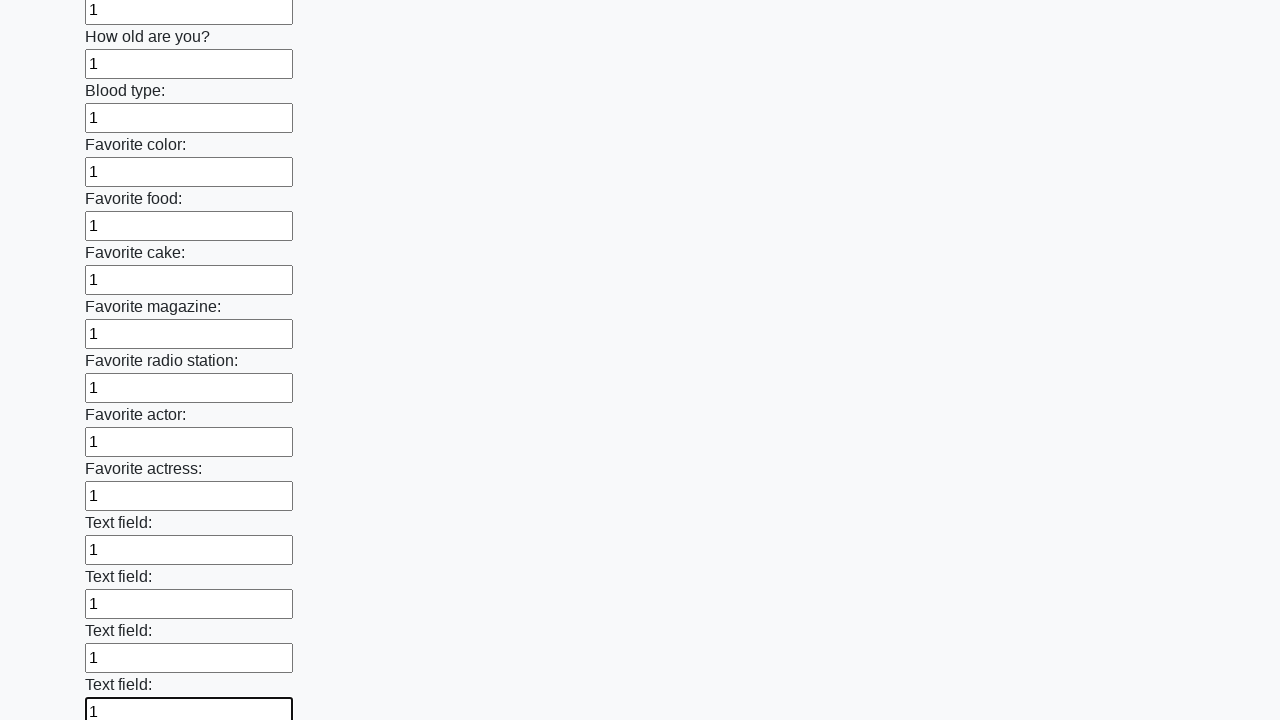

Filled an input field with '1' on input >> nth=30
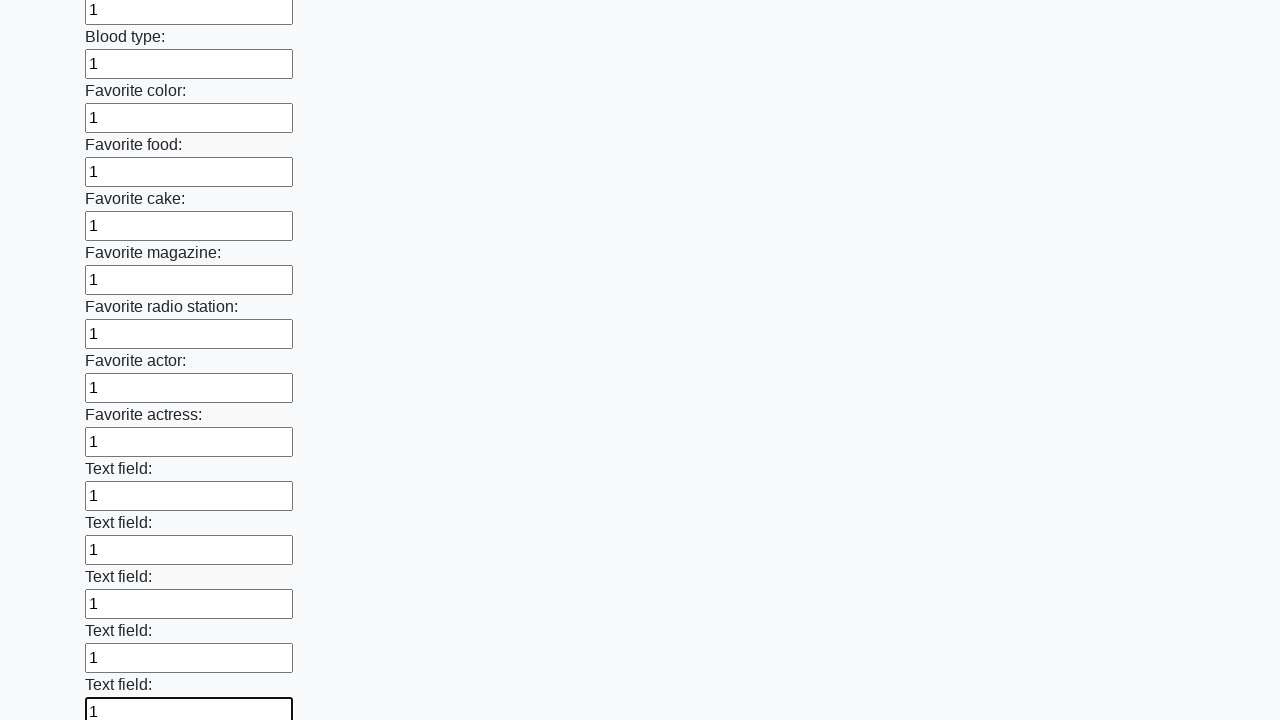

Filled an input field with '1' on input >> nth=31
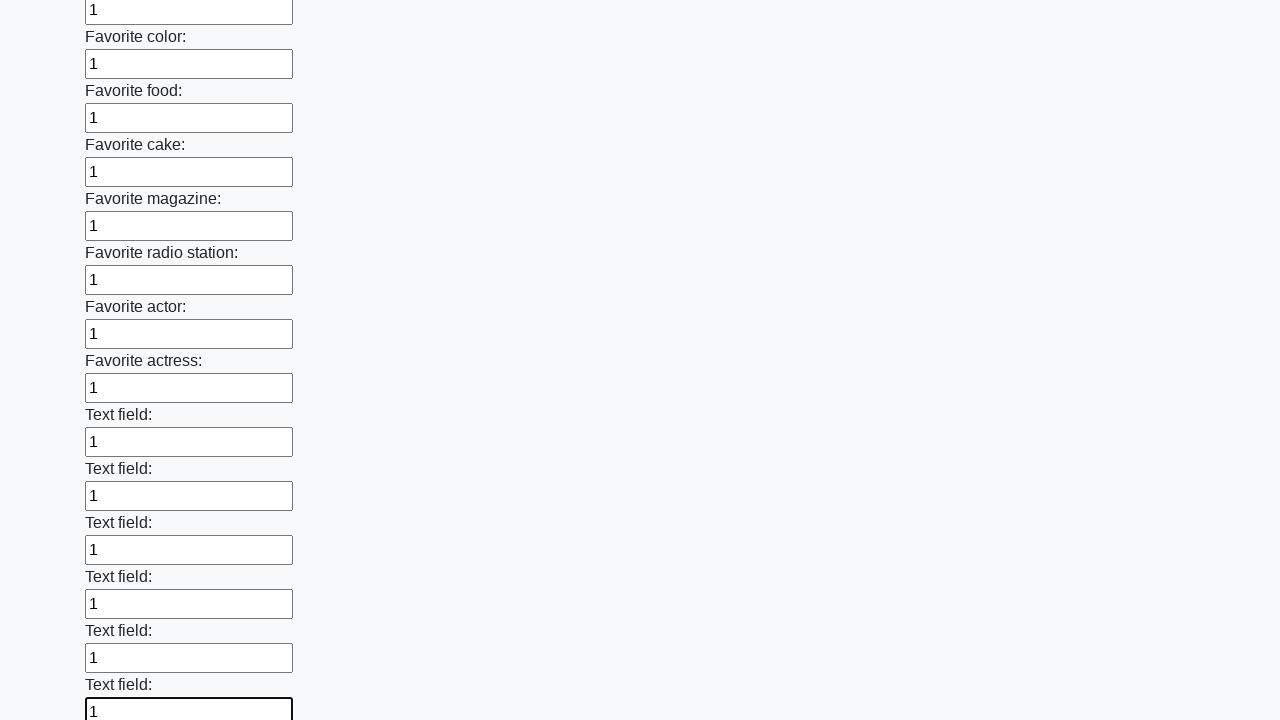

Filled an input field with '1' on input >> nth=32
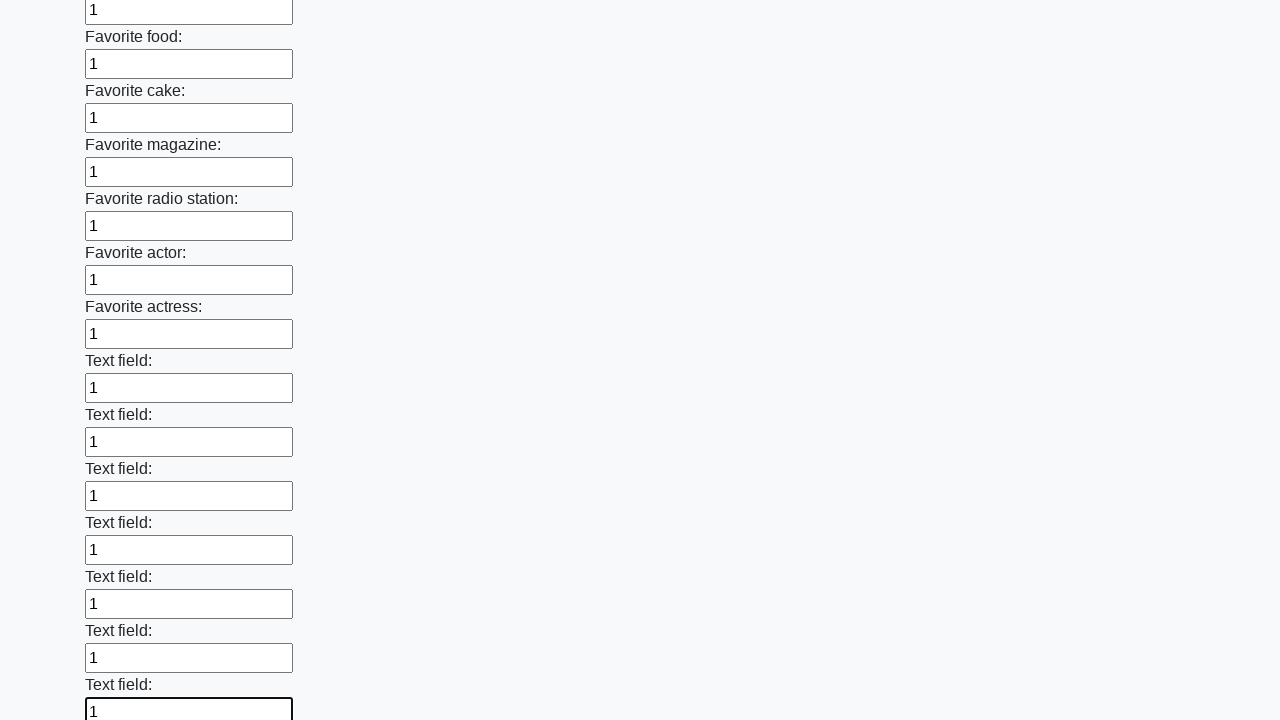

Filled an input field with '1' on input >> nth=33
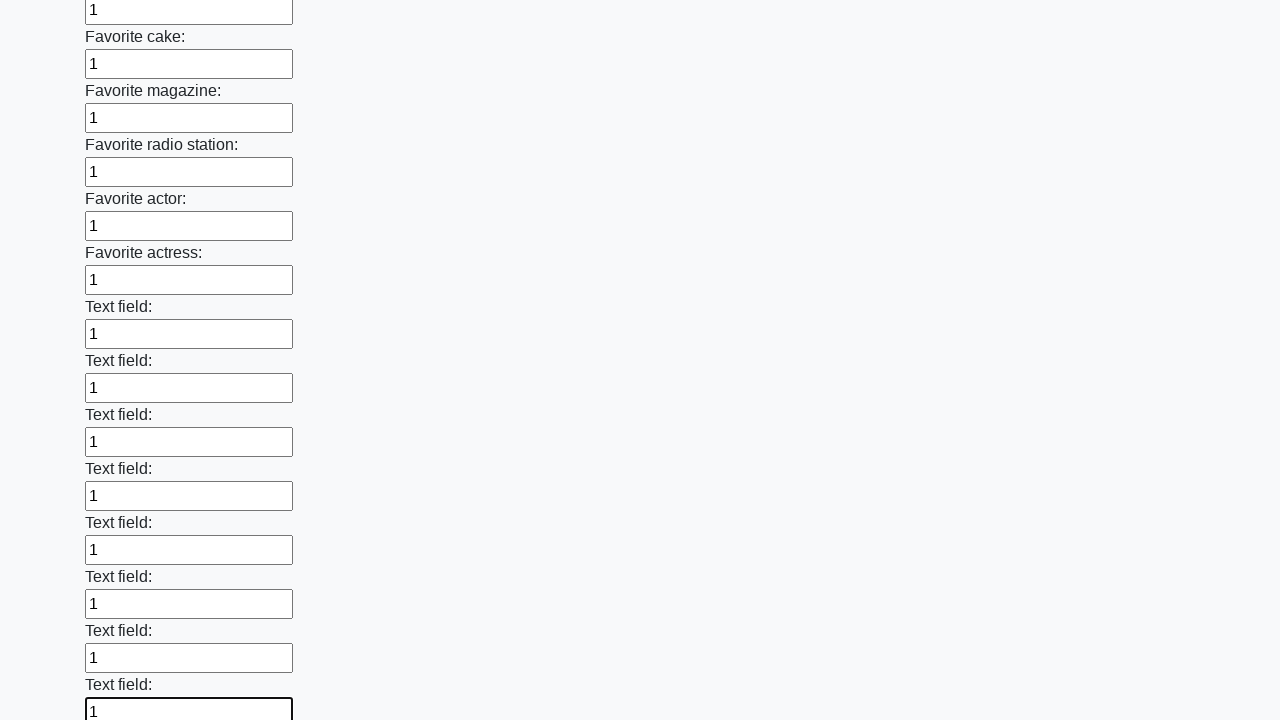

Filled an input field with '1' on input >> nth=34
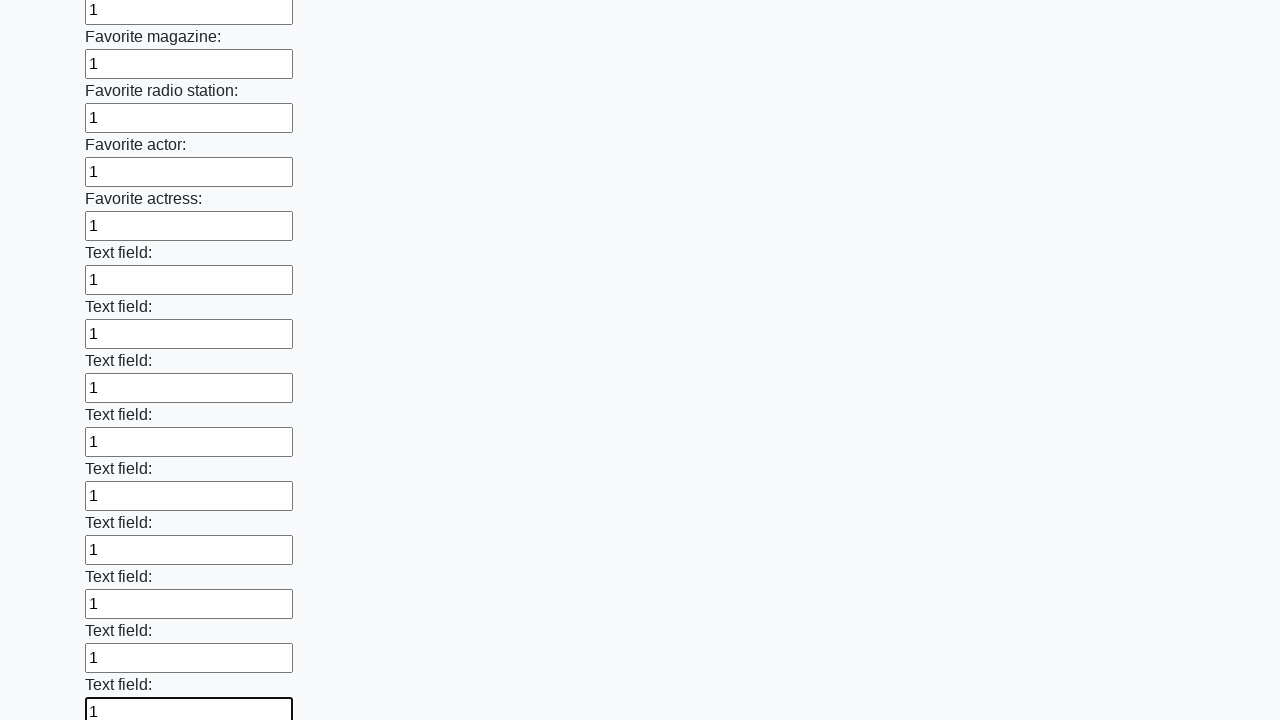

Filled an input field with '1' on input >> nth=35
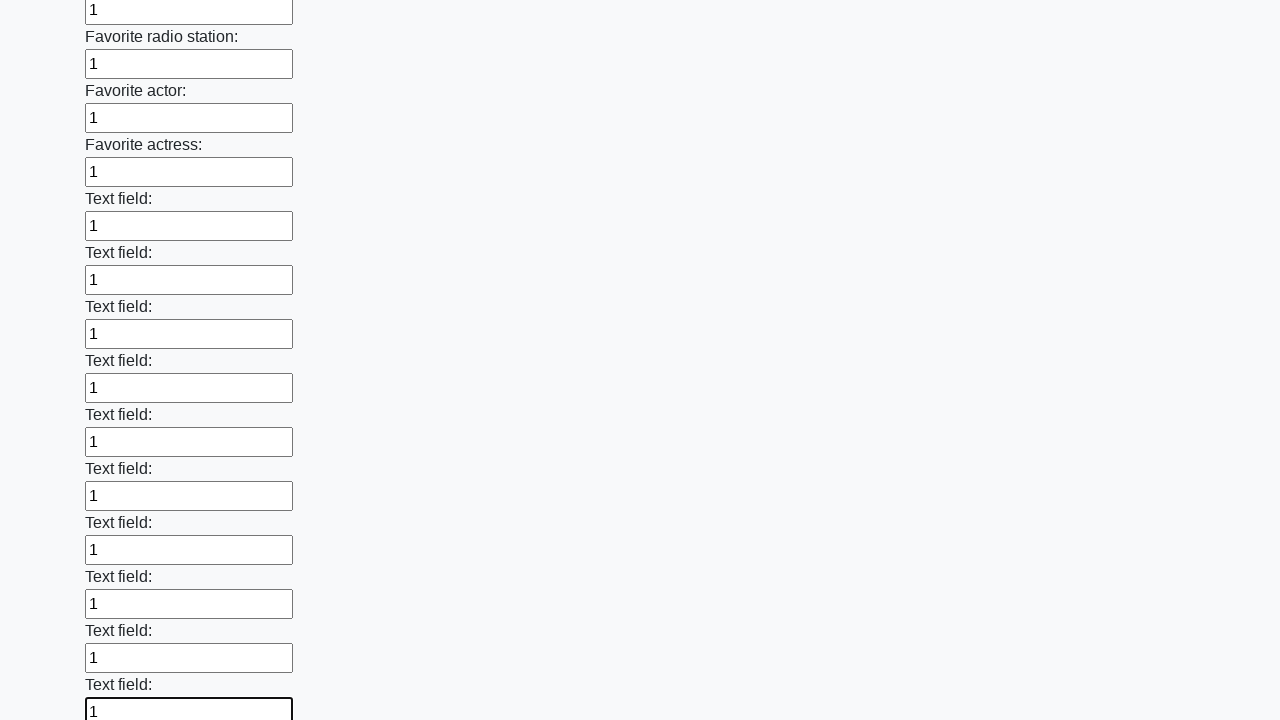

Filled an input field with '1' on input >> nth=36
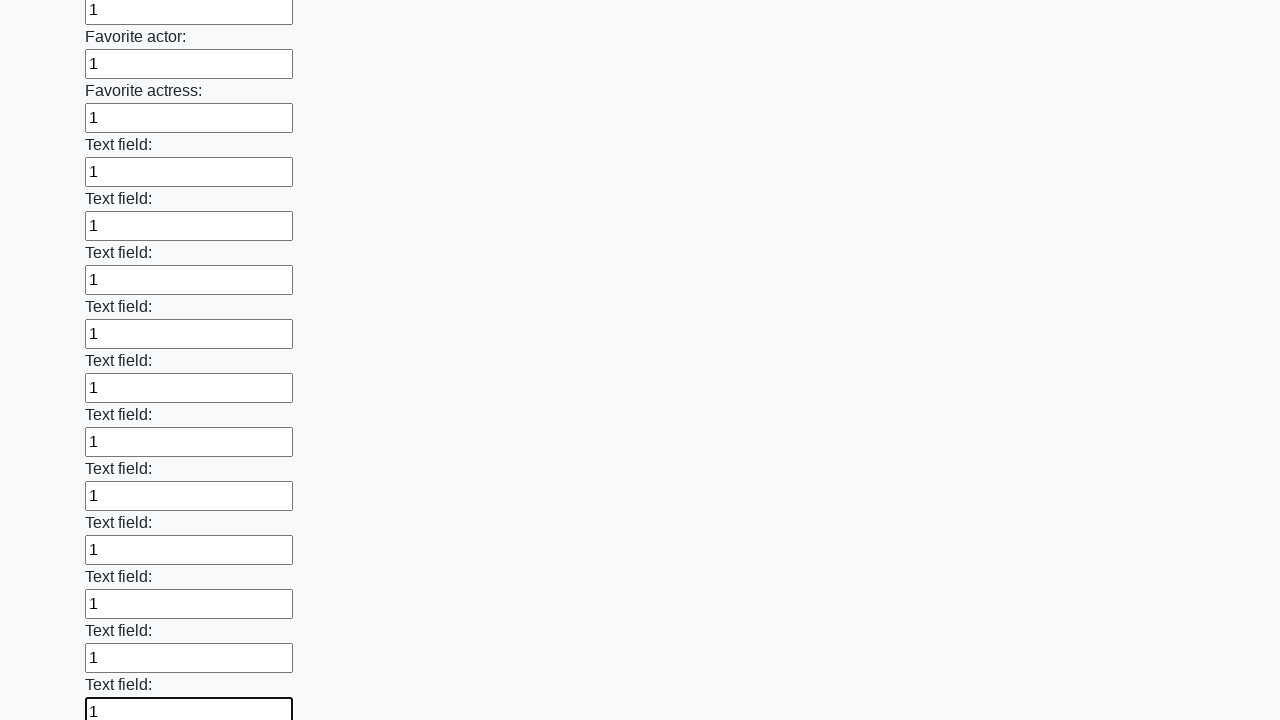

Filled an input field with '1' on input >> nth=37
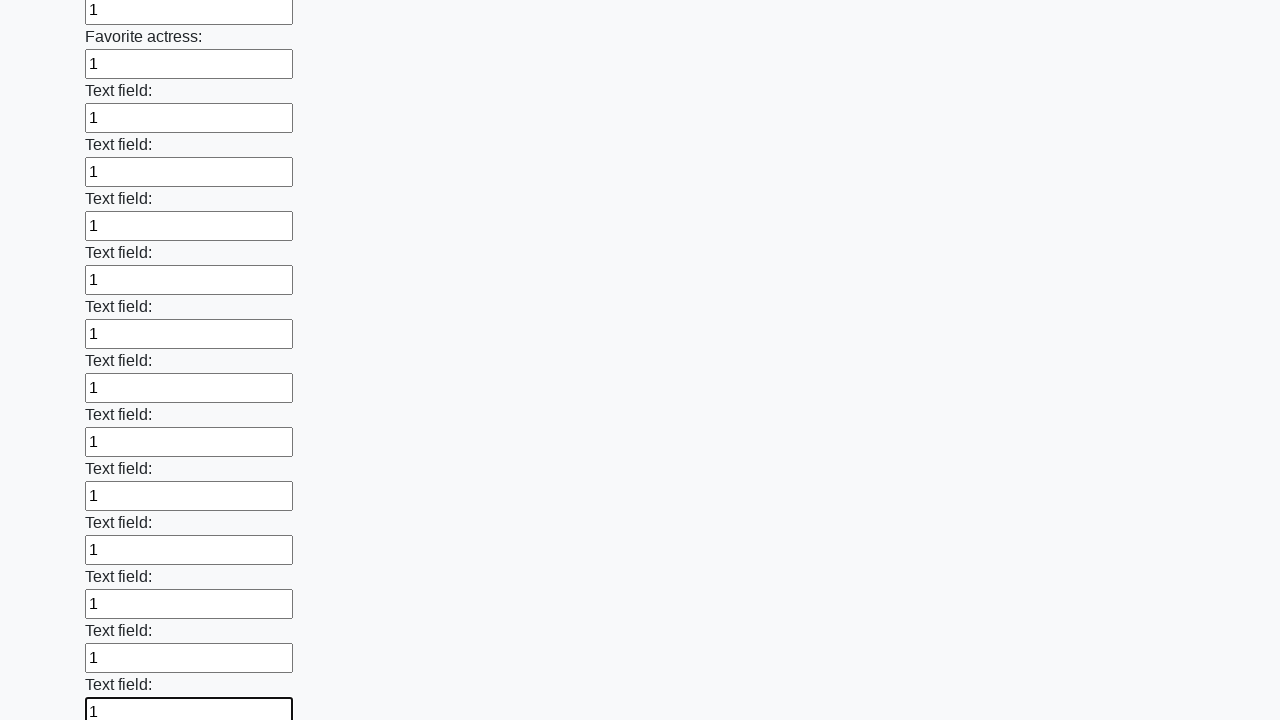

Filled an input field with '1' on input >> nth=38
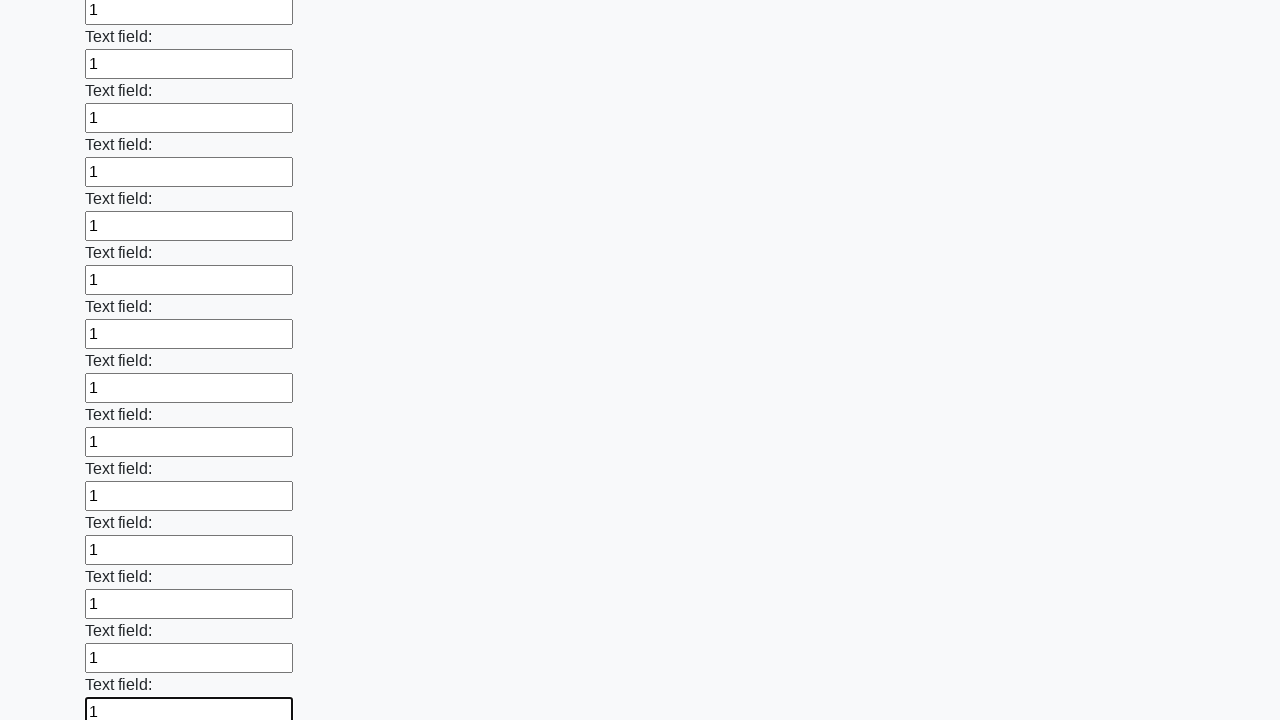

Filled an input field with '1' on input >> nth=39
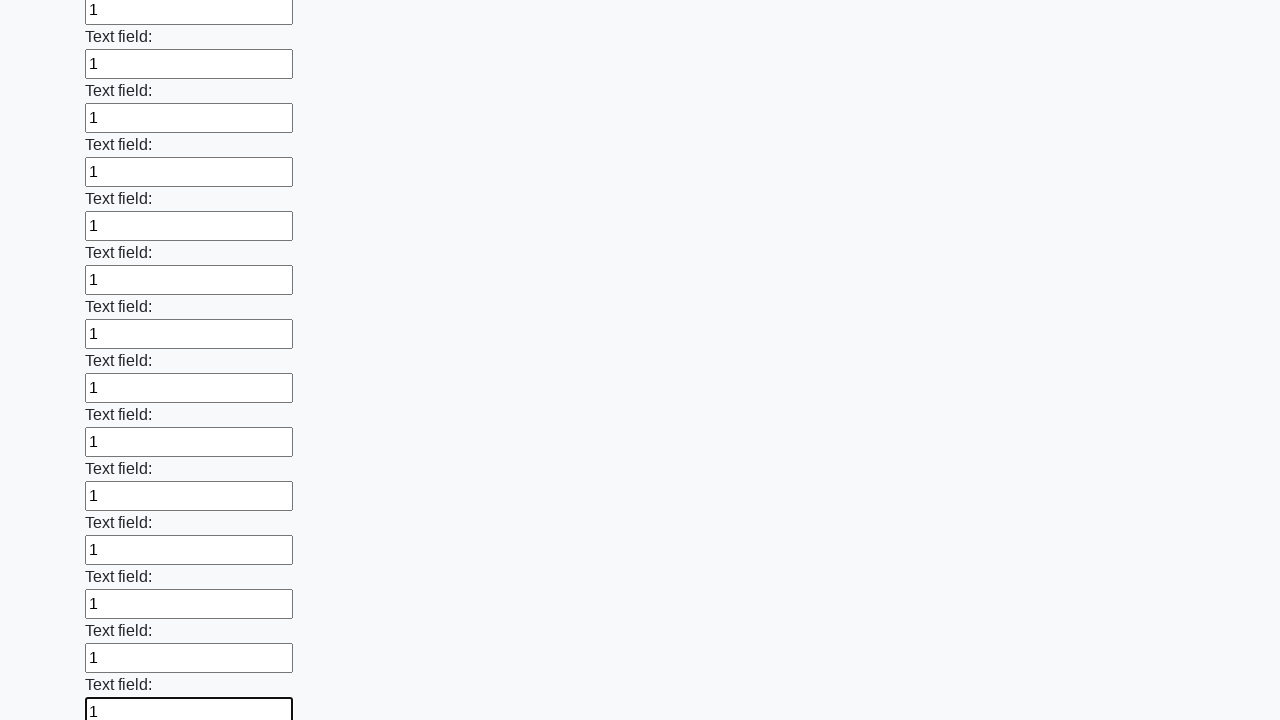

Filled an input field with '1' on input >> nth=40
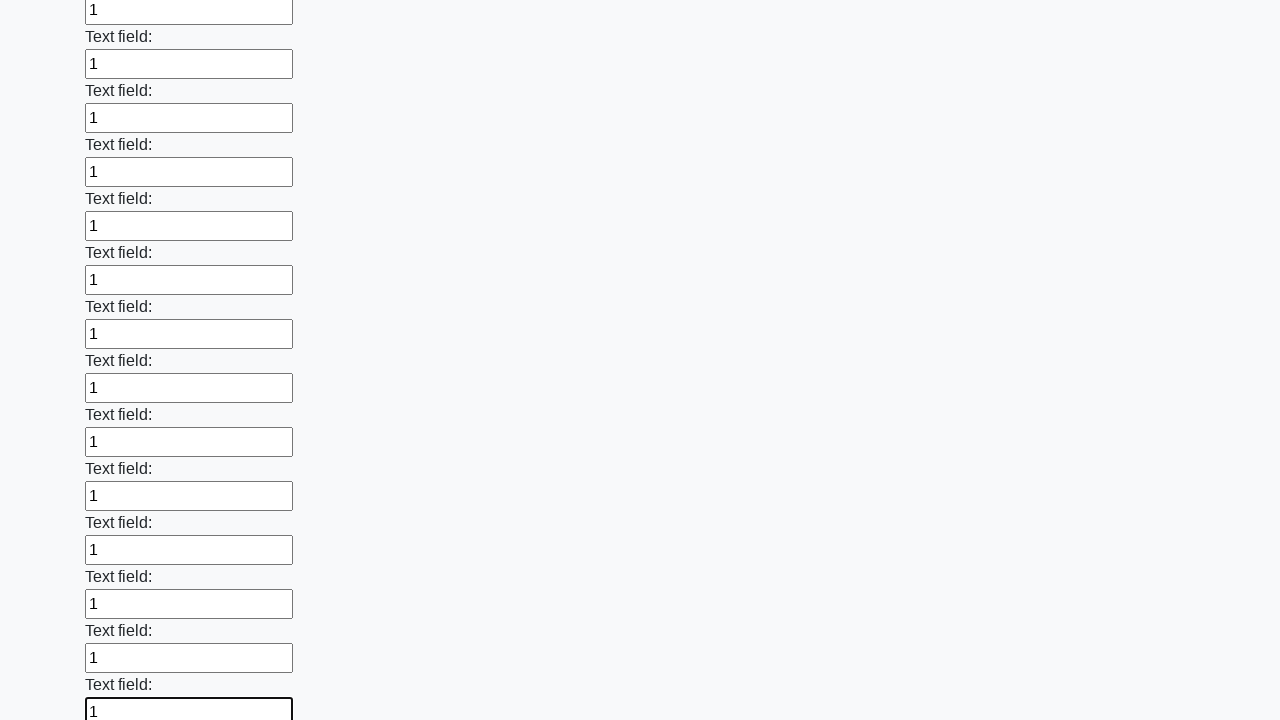

Filled an input field with '1' on input >> nth=41
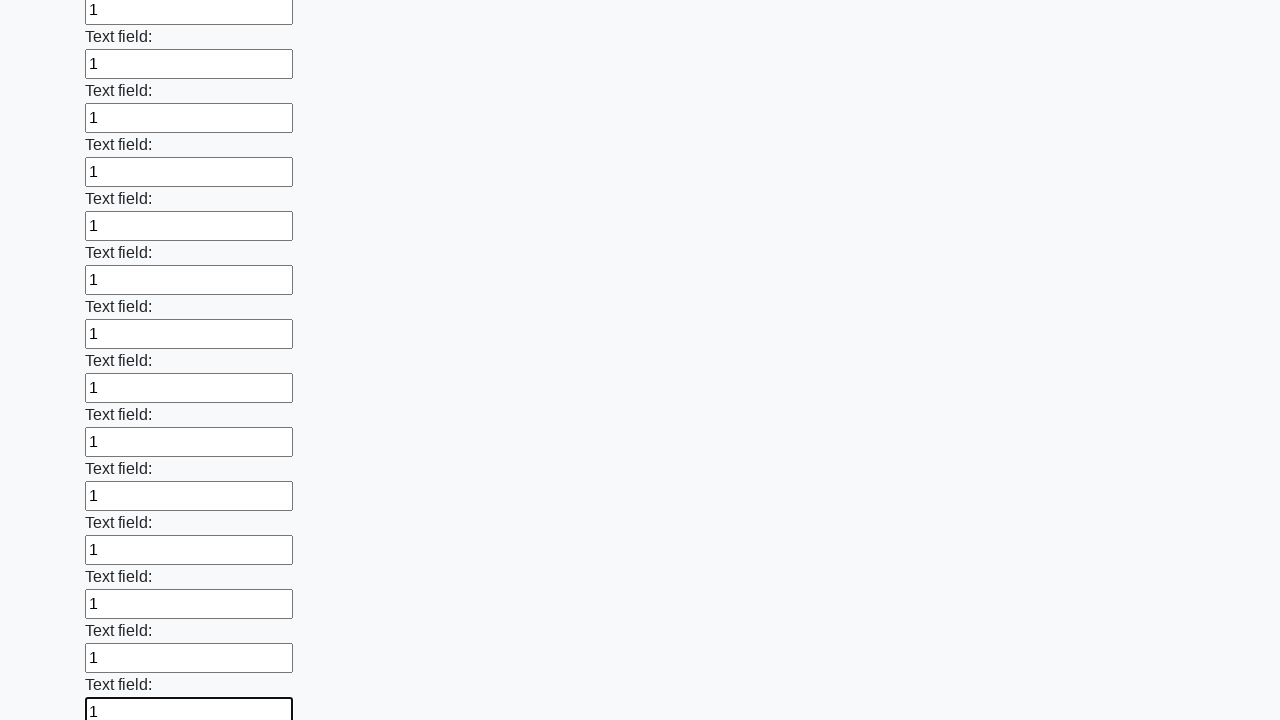

Filled an input field with '1' on input >> nth=42
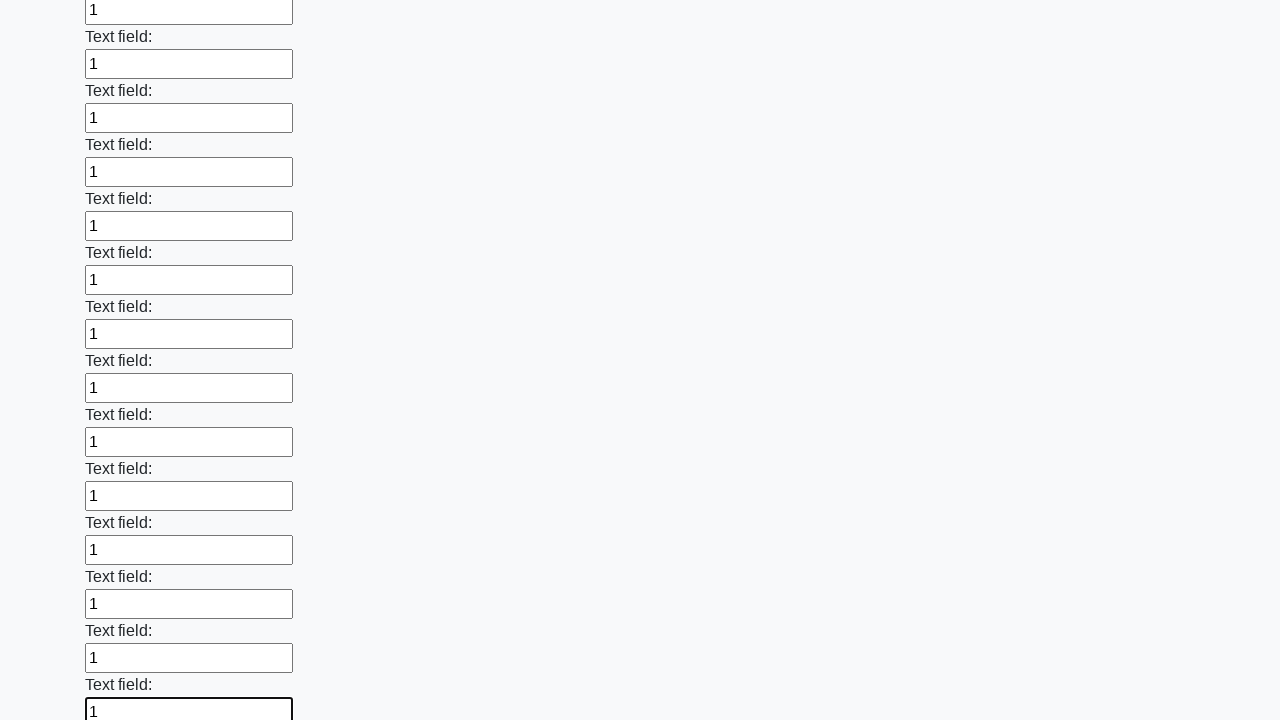

Filled an input field with '1' on input >> nth=43
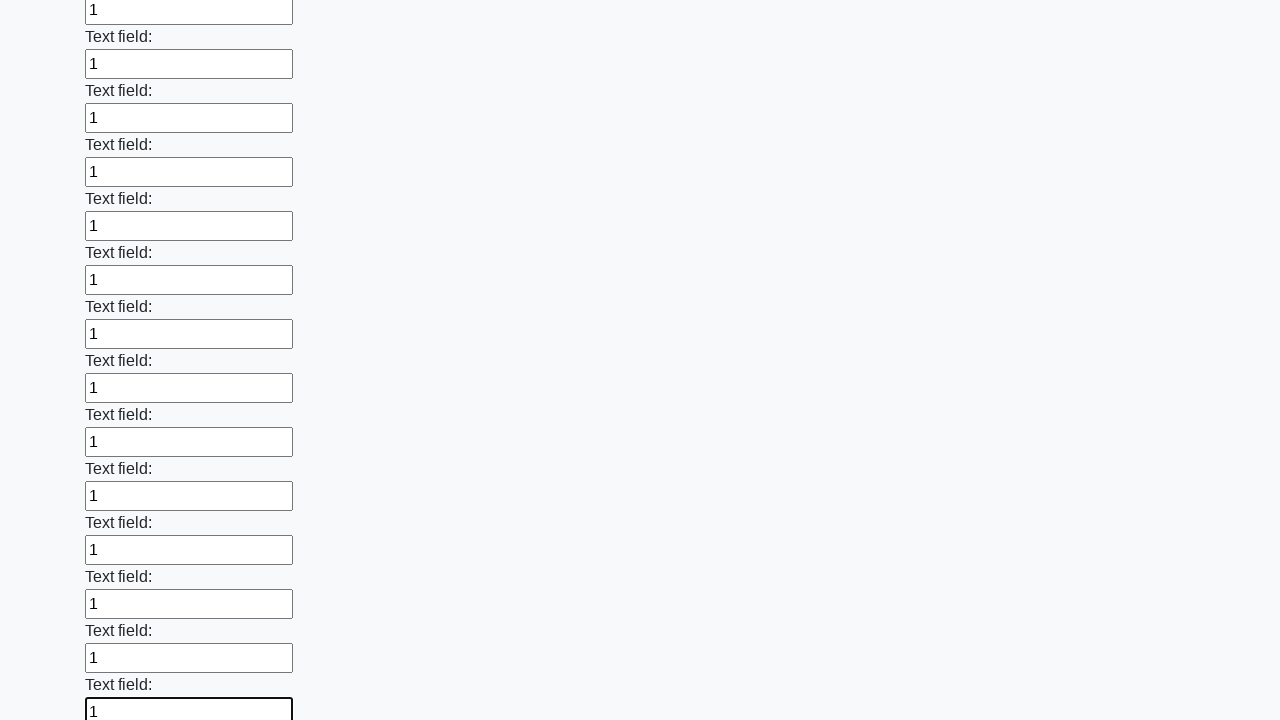

Filled an input field with '1' on input >> nth=44
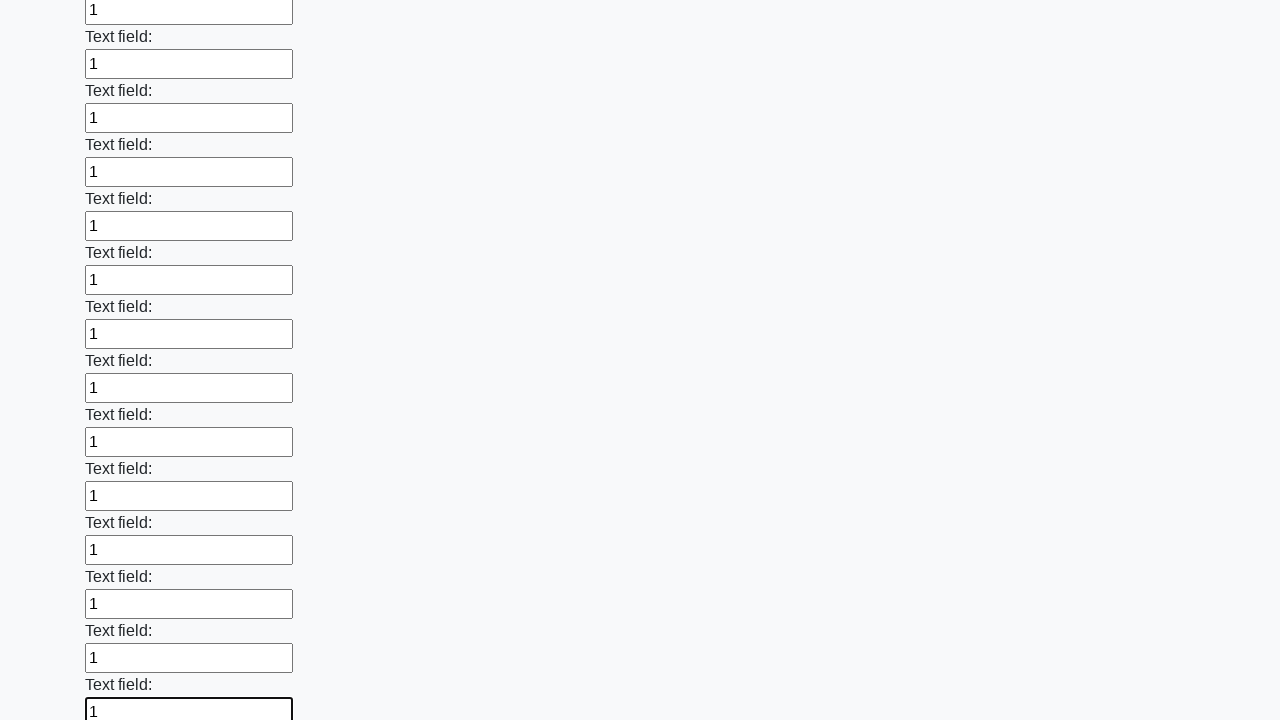

Filled an input field with '1' on input >> nth=45
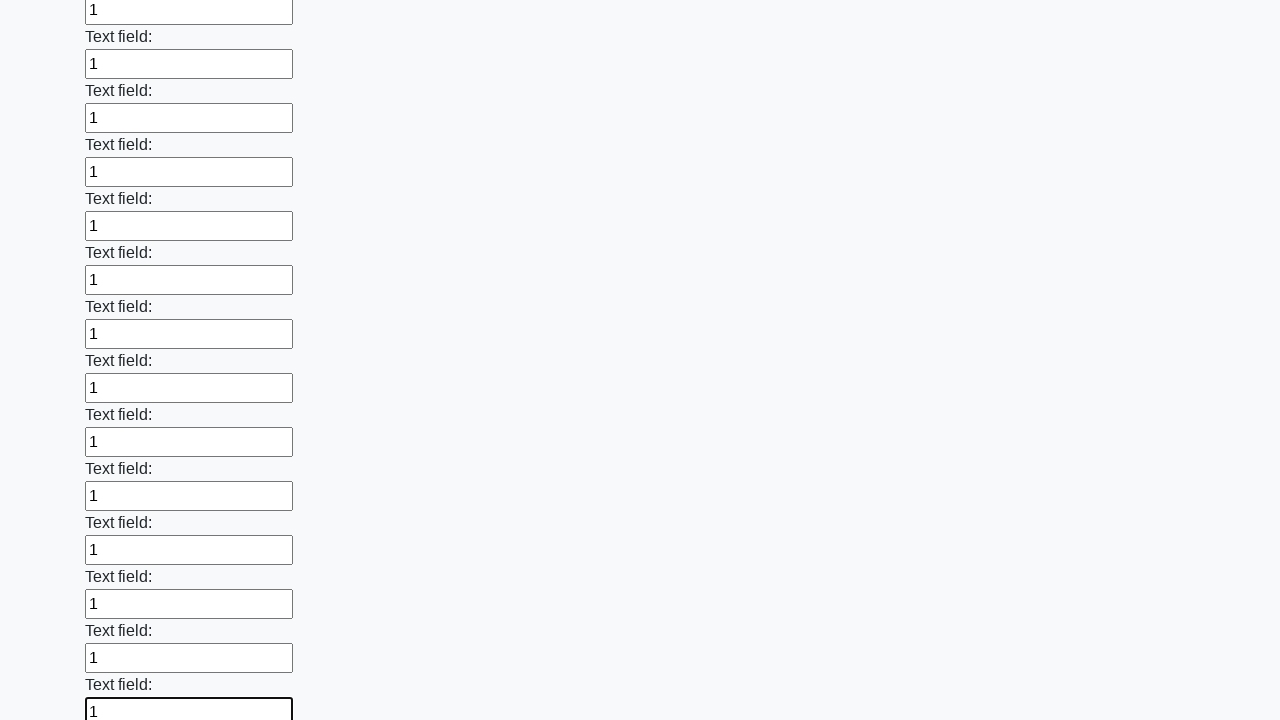

Filled an input field with '1' on input >> nth=46
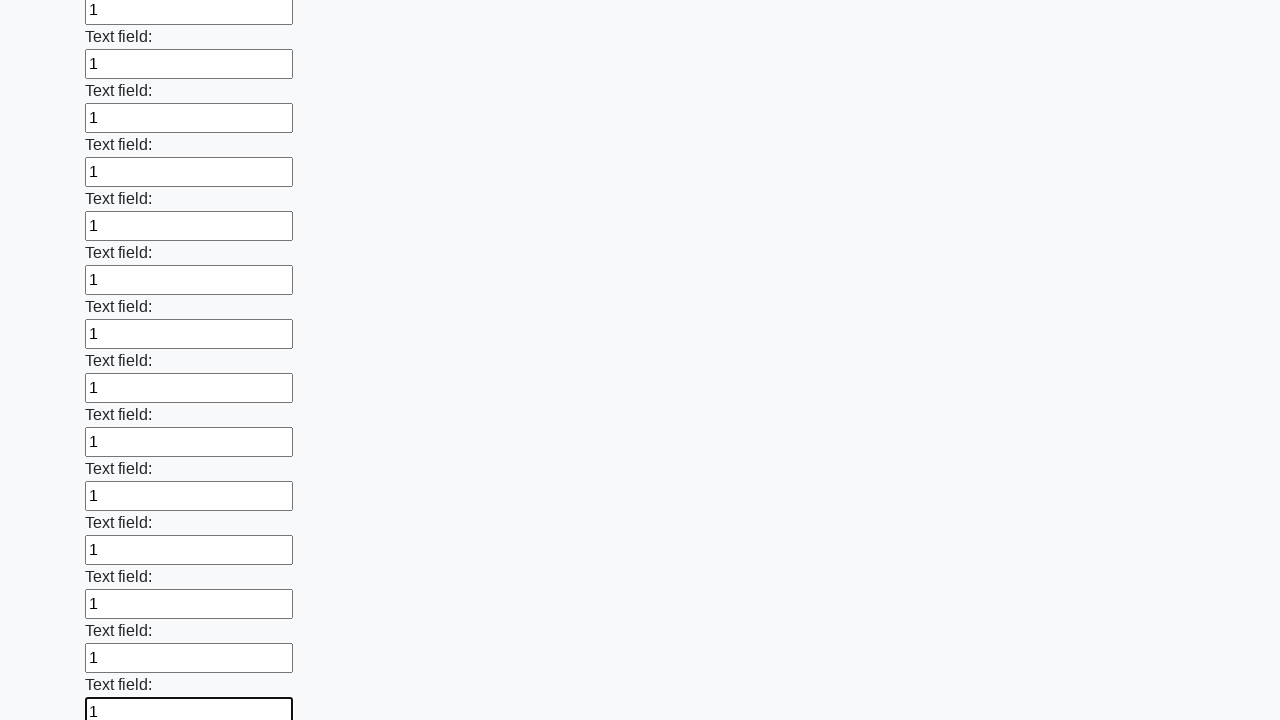

Filled an input field with '1' on input >> nth=47
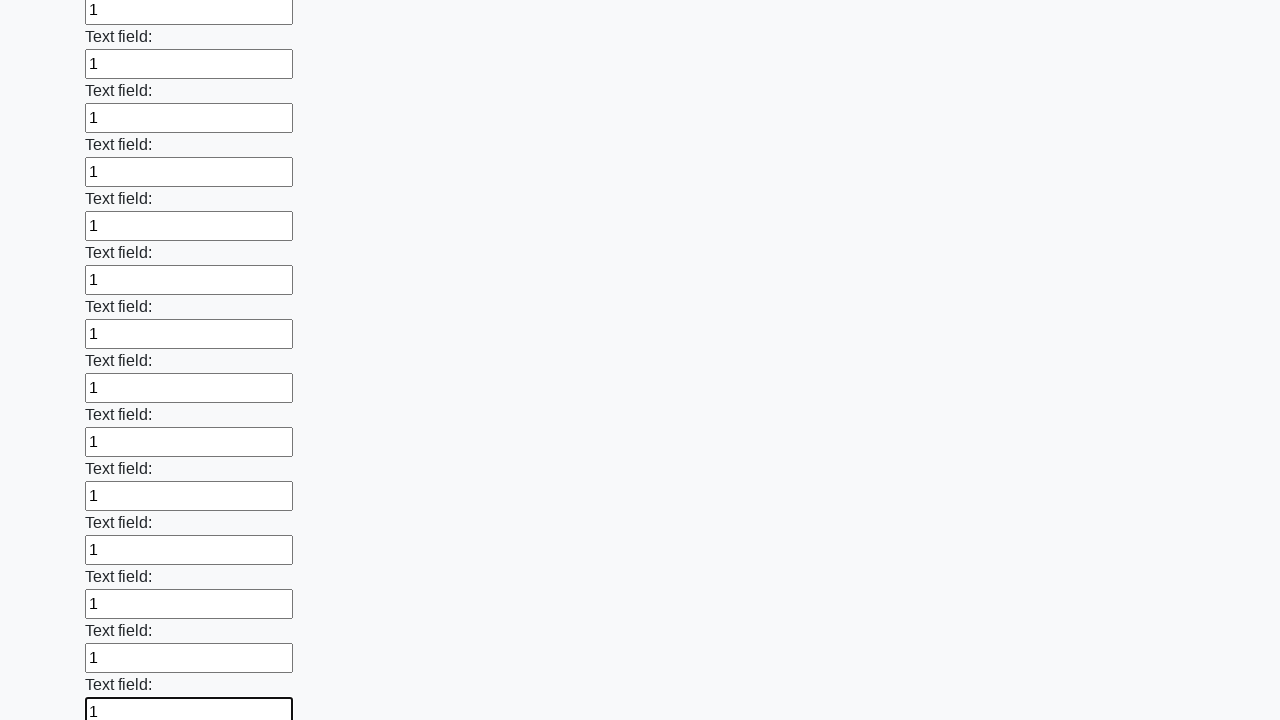

Filled an input field with '1' on input >> nth=48
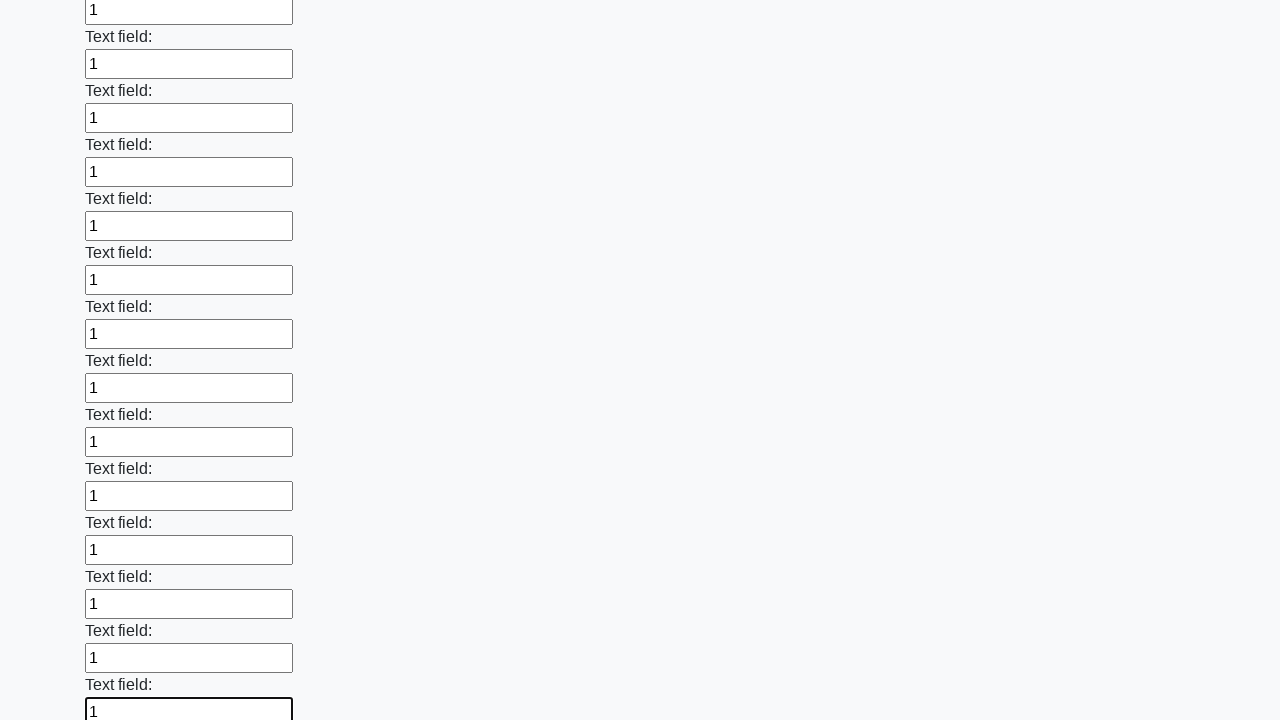

Filled an input field with '1' on input >> nth=49
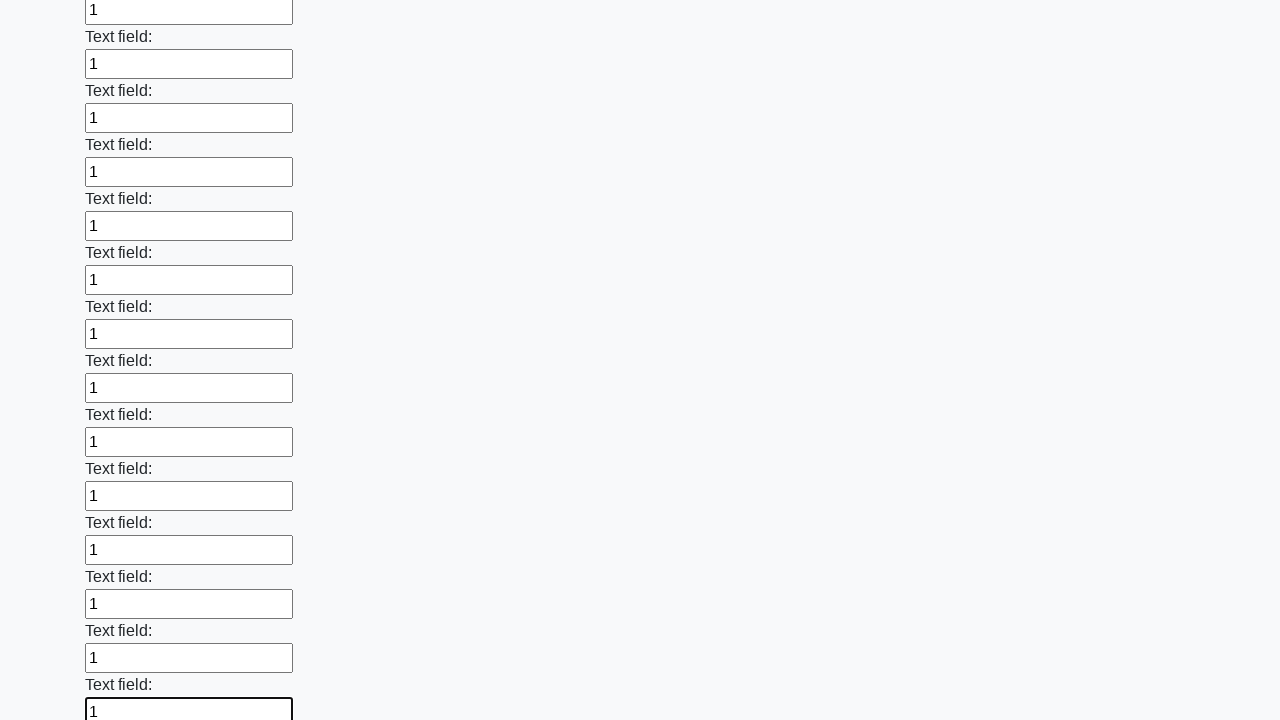

Filled an input field with '1' on input >> nth=50
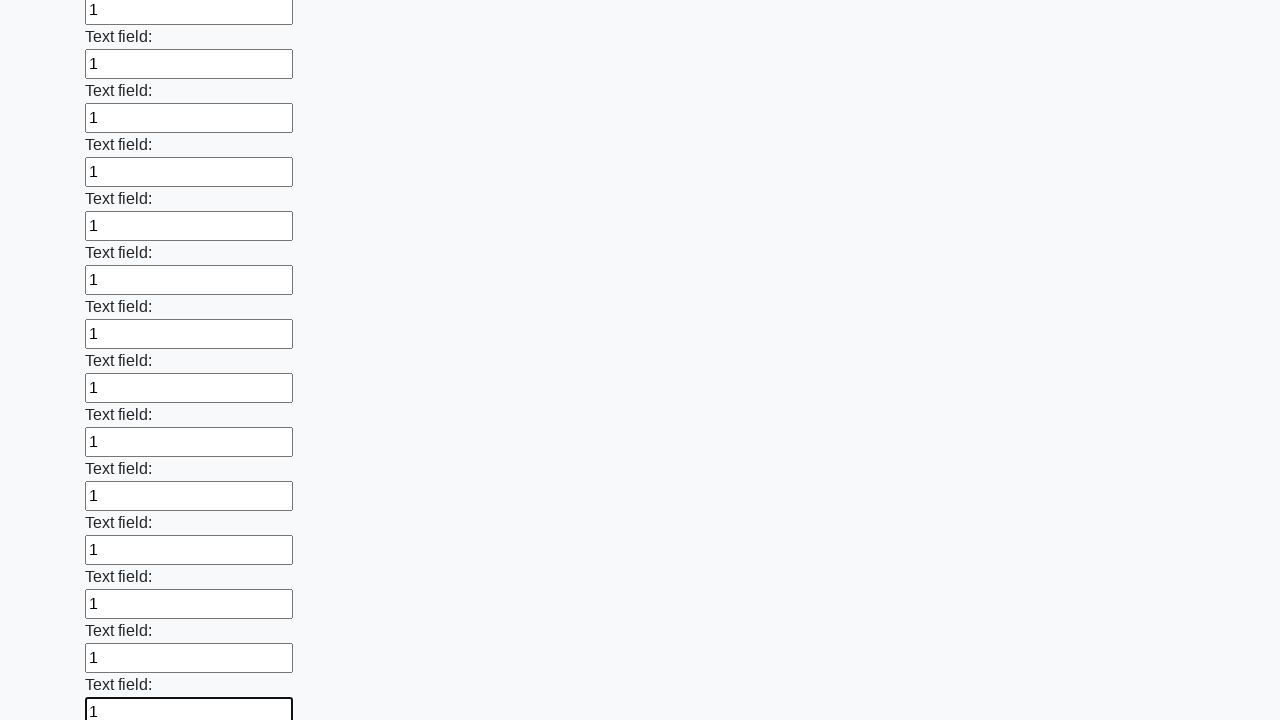

Filled an input field with '1' on input >> nth=51
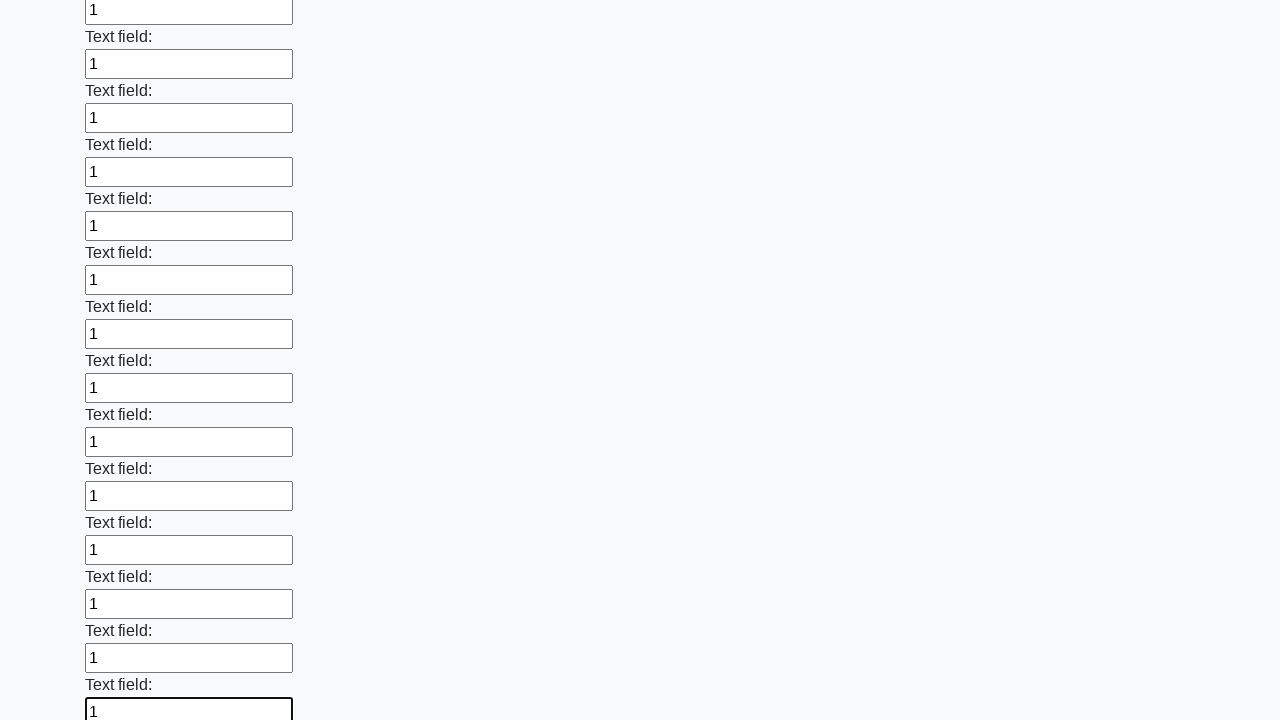

Filled an input field with '1' on input >> nth=52
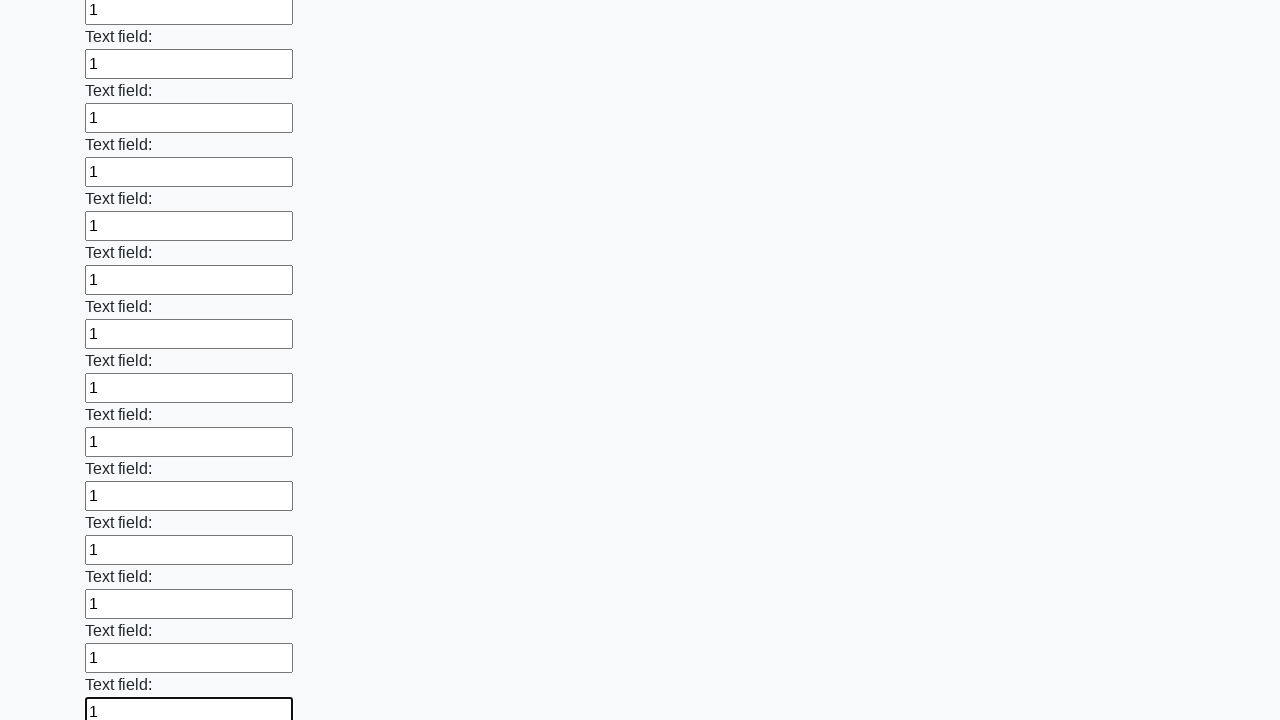

Filled an input field with '1' on input >> nth=53
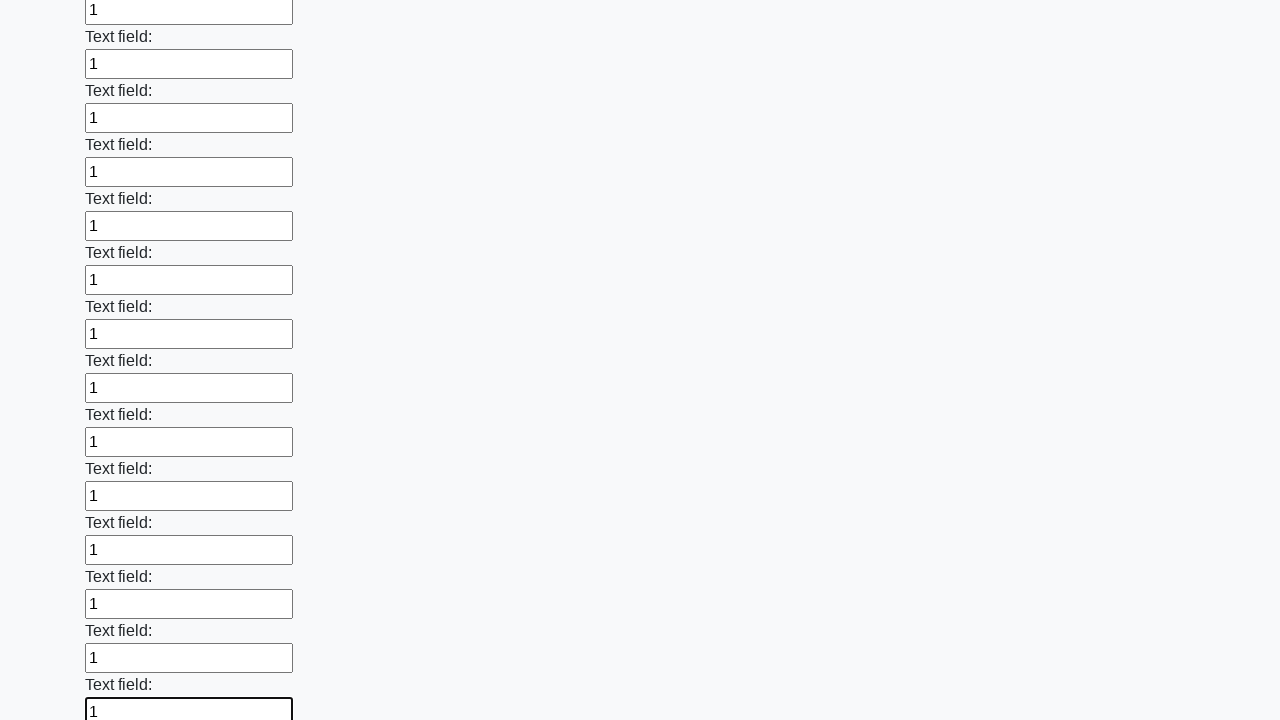

Filled an input field with '1' on input >> nth=54
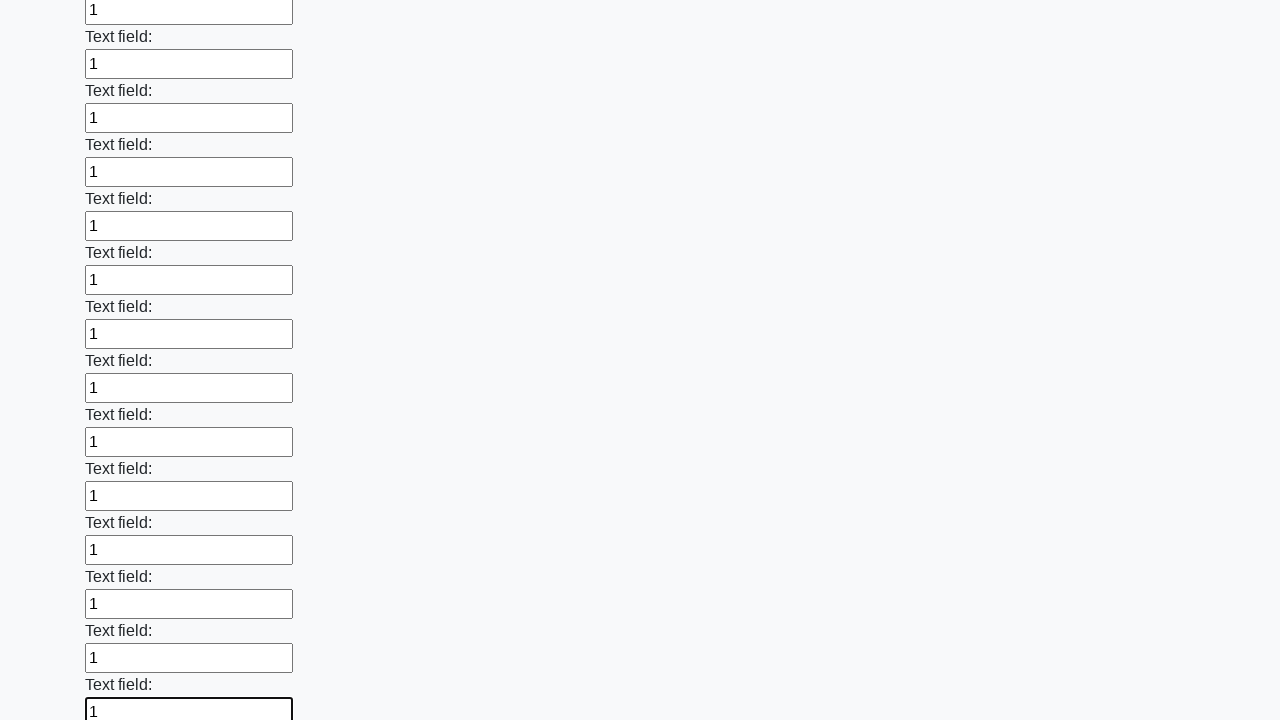

Filled an input field with '1' on input >> nth=55
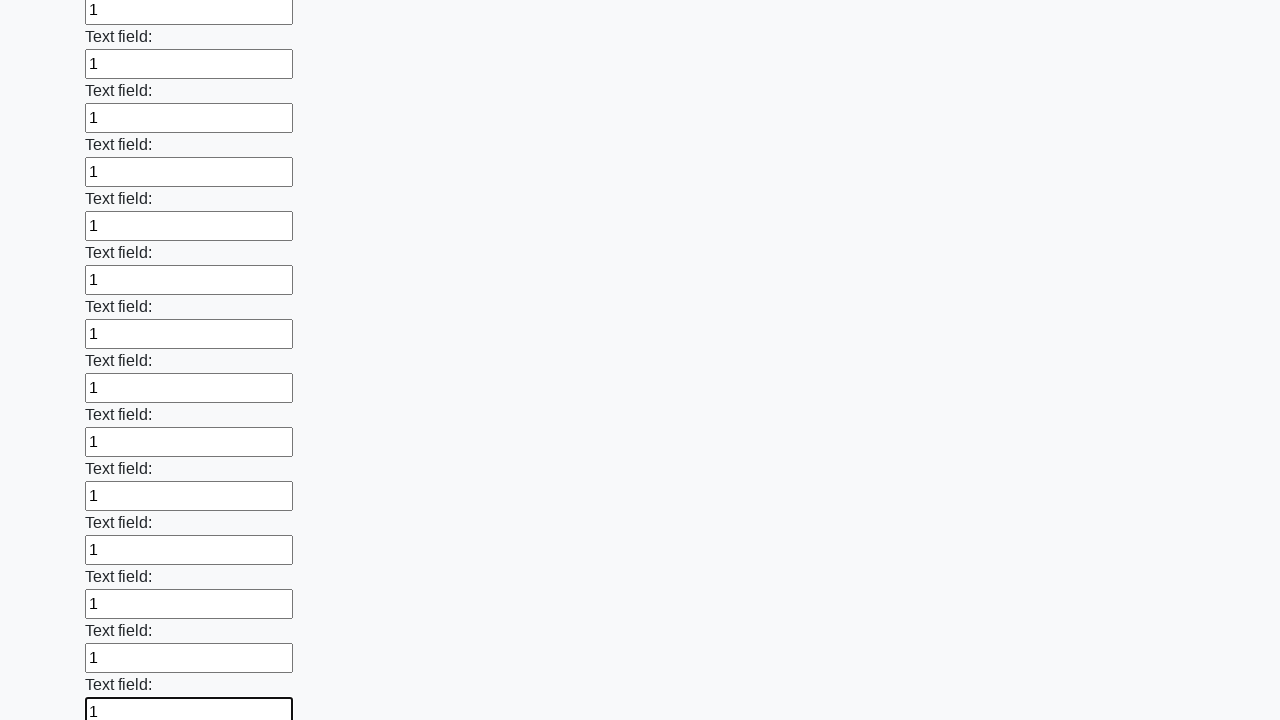

Filled an input field with '1' on input >> nth=56
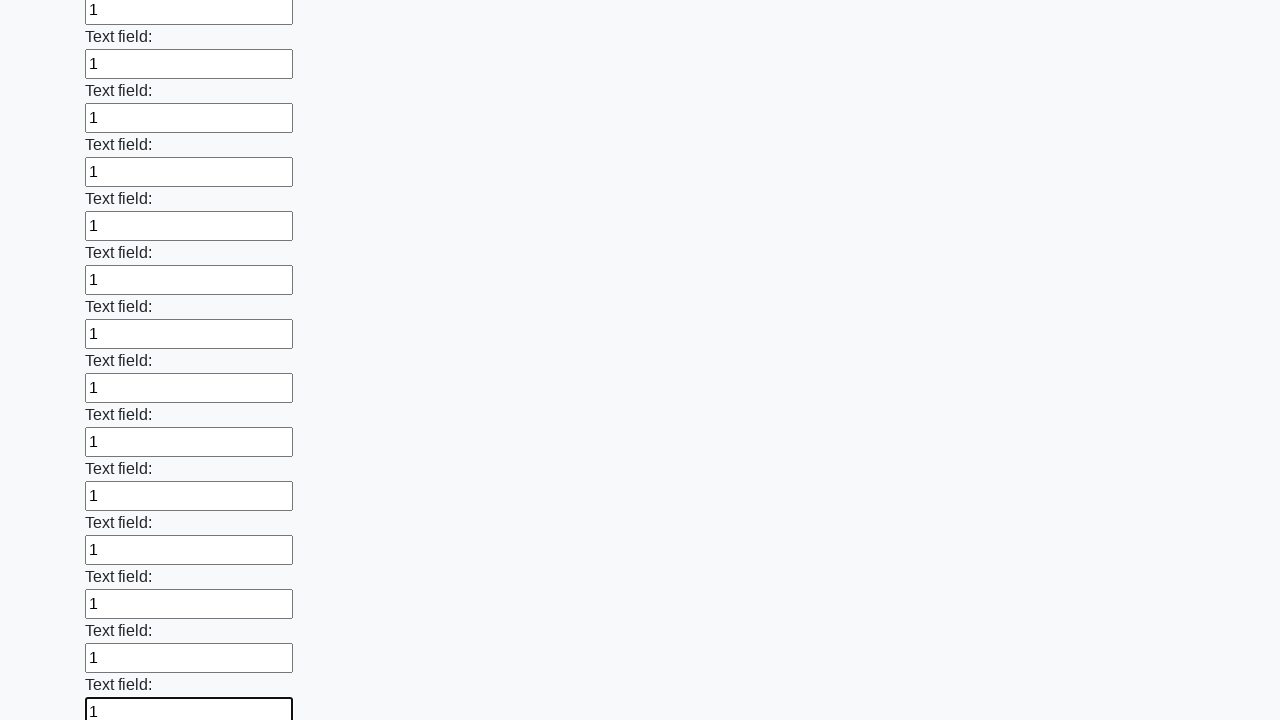

Filled an input field with '1' on input >> nth=57
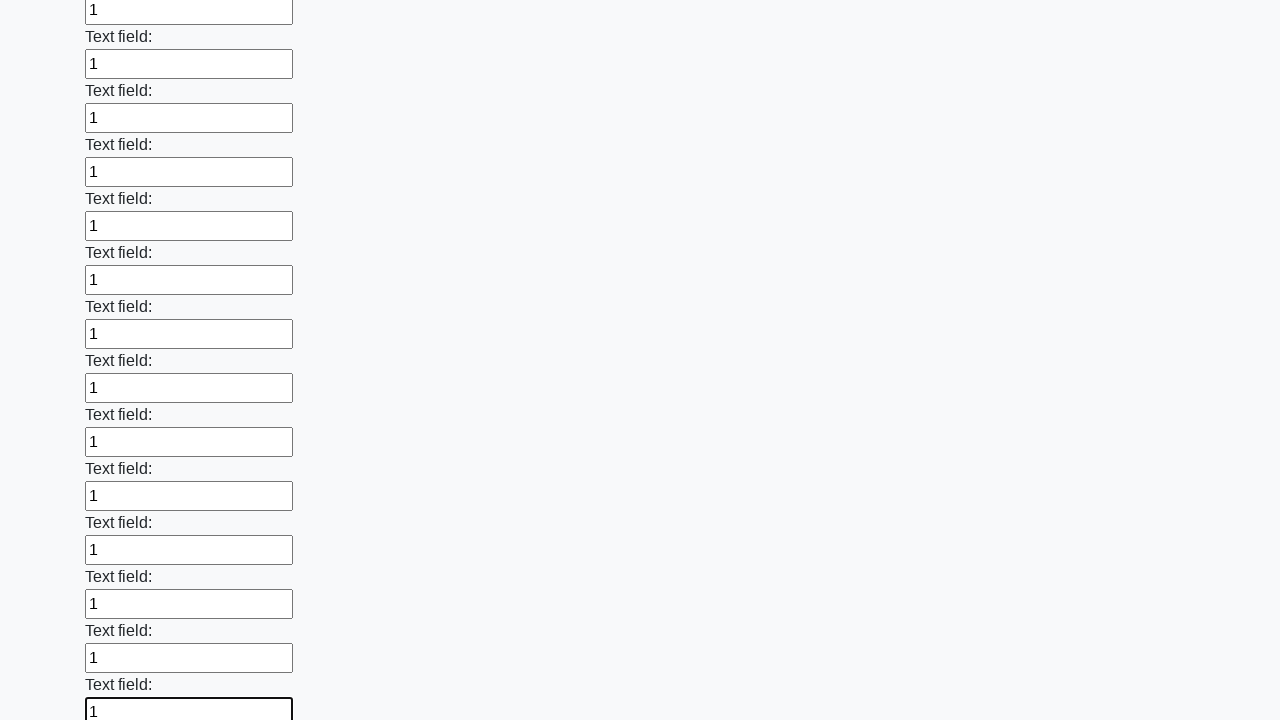

Filled an input field with '1' on input >> nth=58
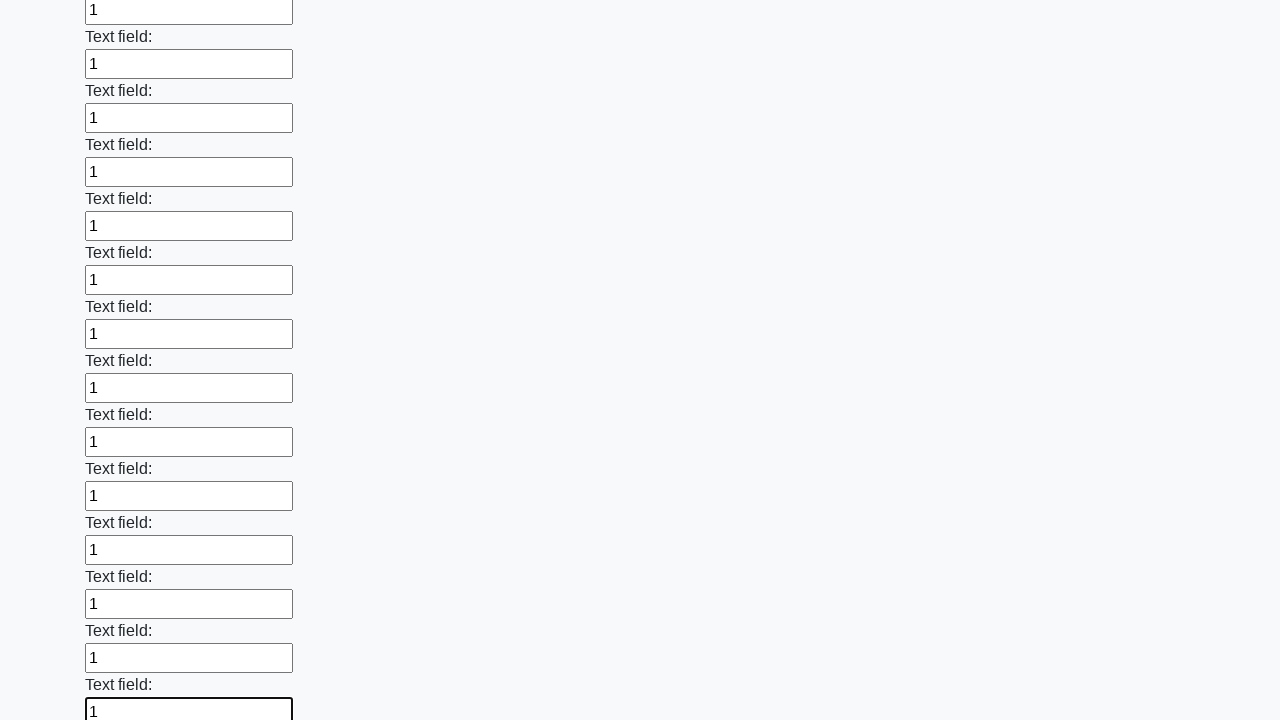

Filled an input field with '1' on input >> nth=59
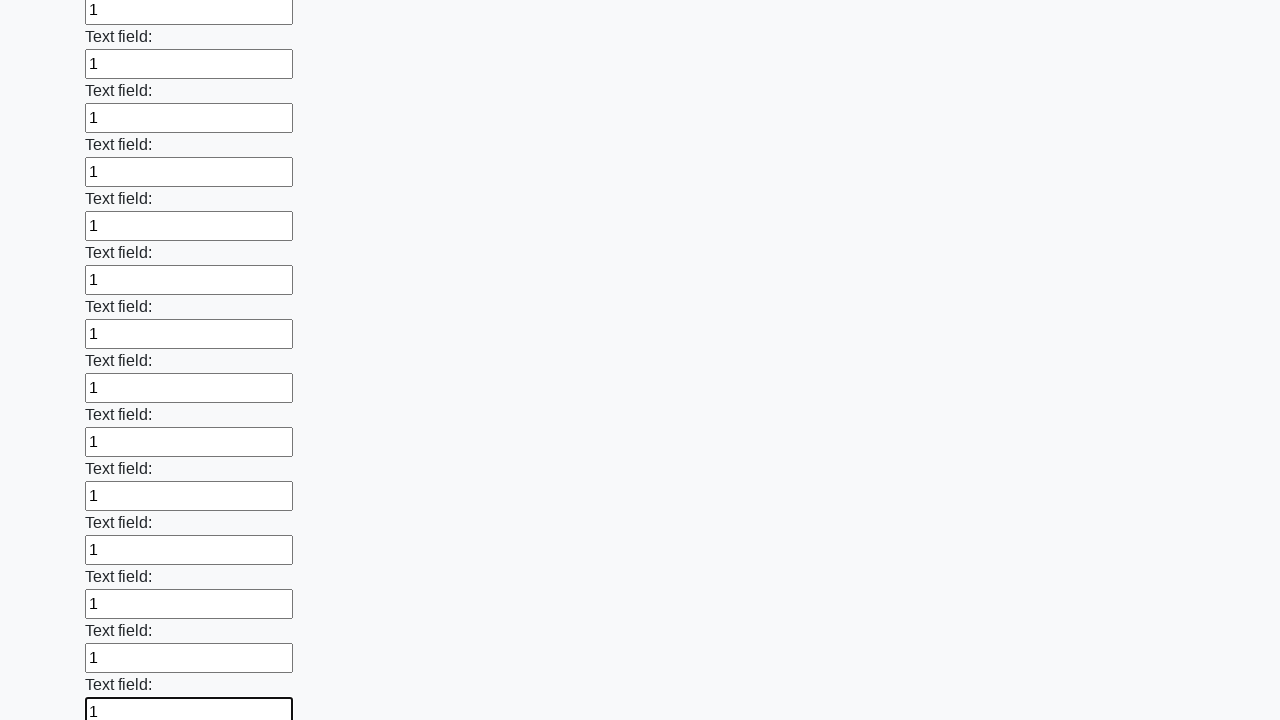

Filled an input field with '1' on input >> nth=60
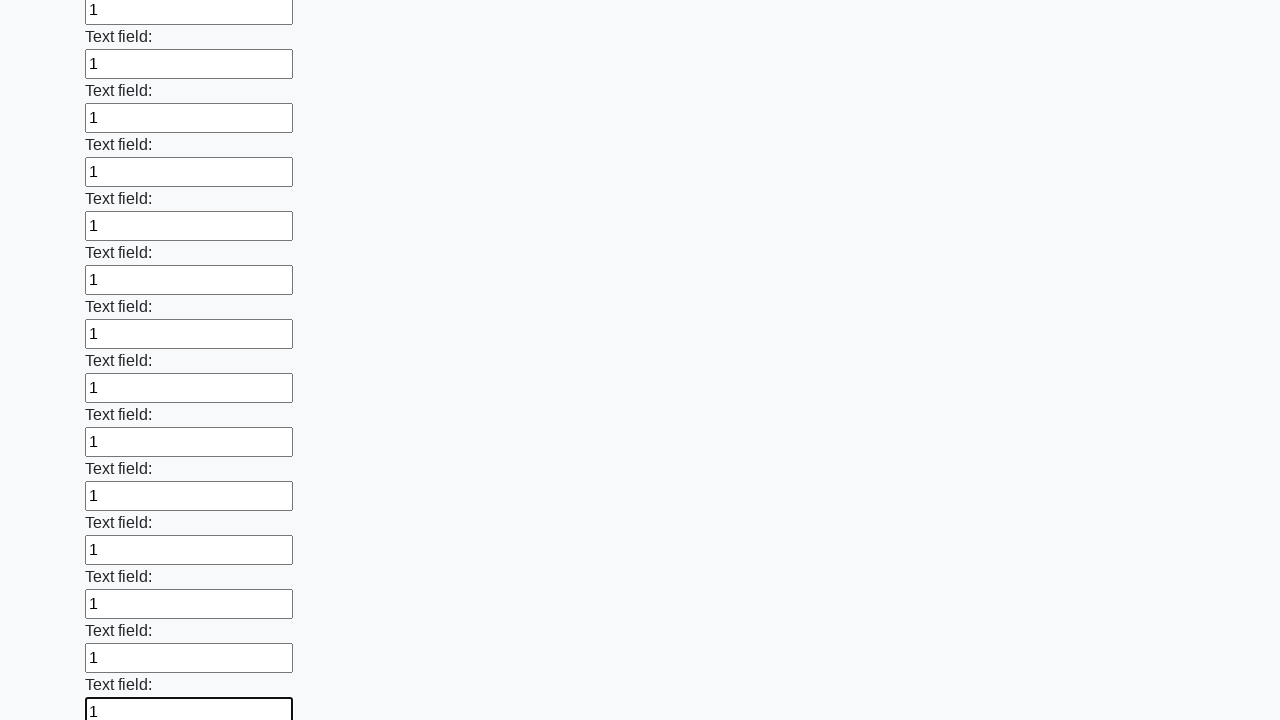

Filled an input field with '1' on input >> nth=61
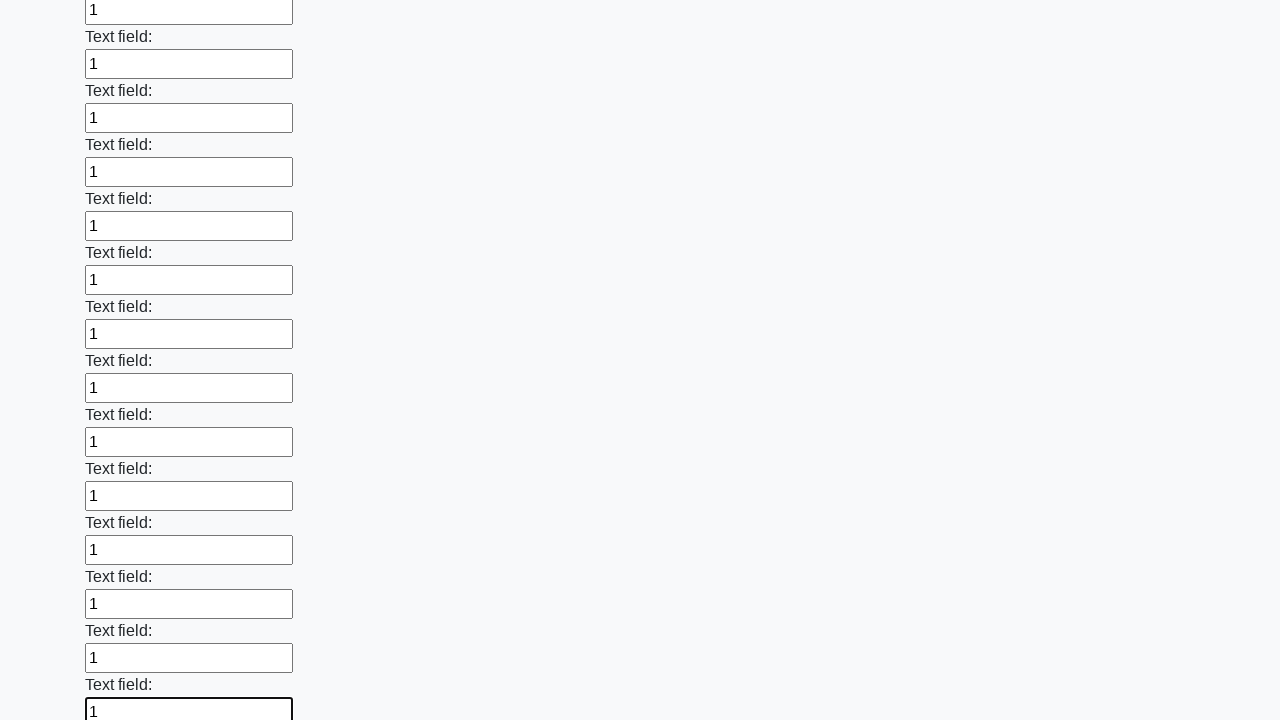

Filled an input field with '1' on input >> nth=62
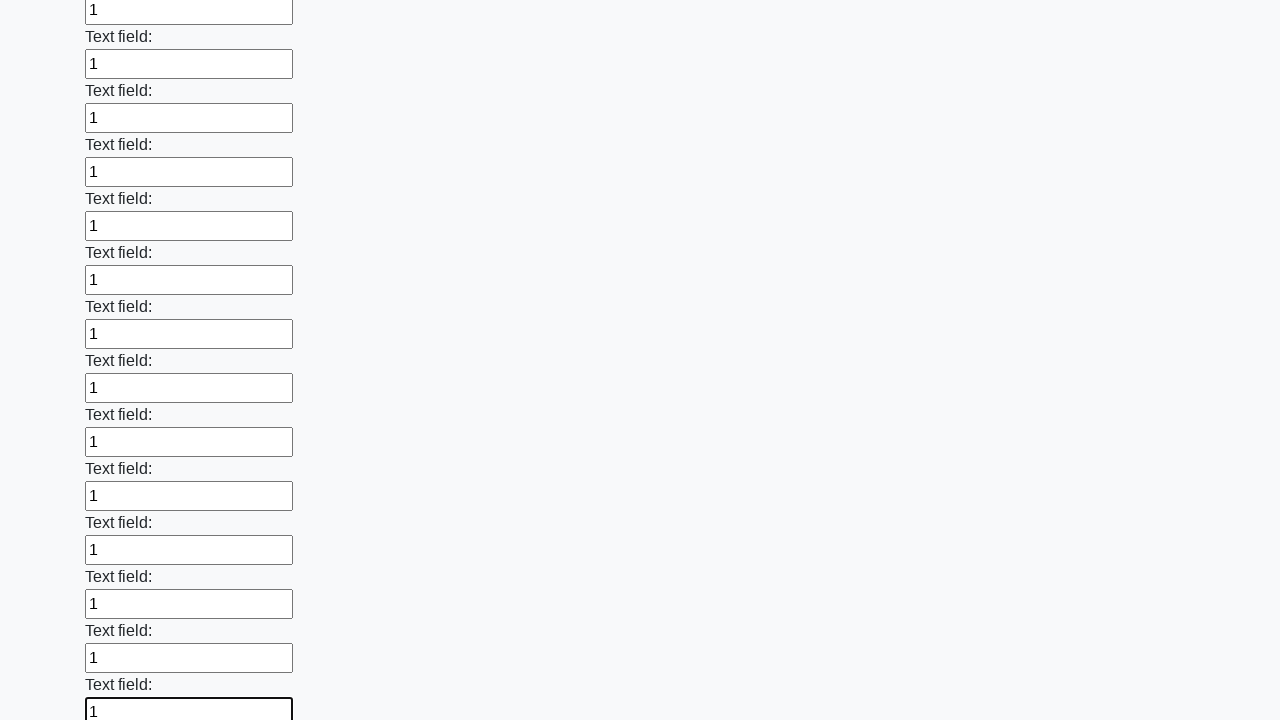

Filled an input field with '1' on input >> nth=63
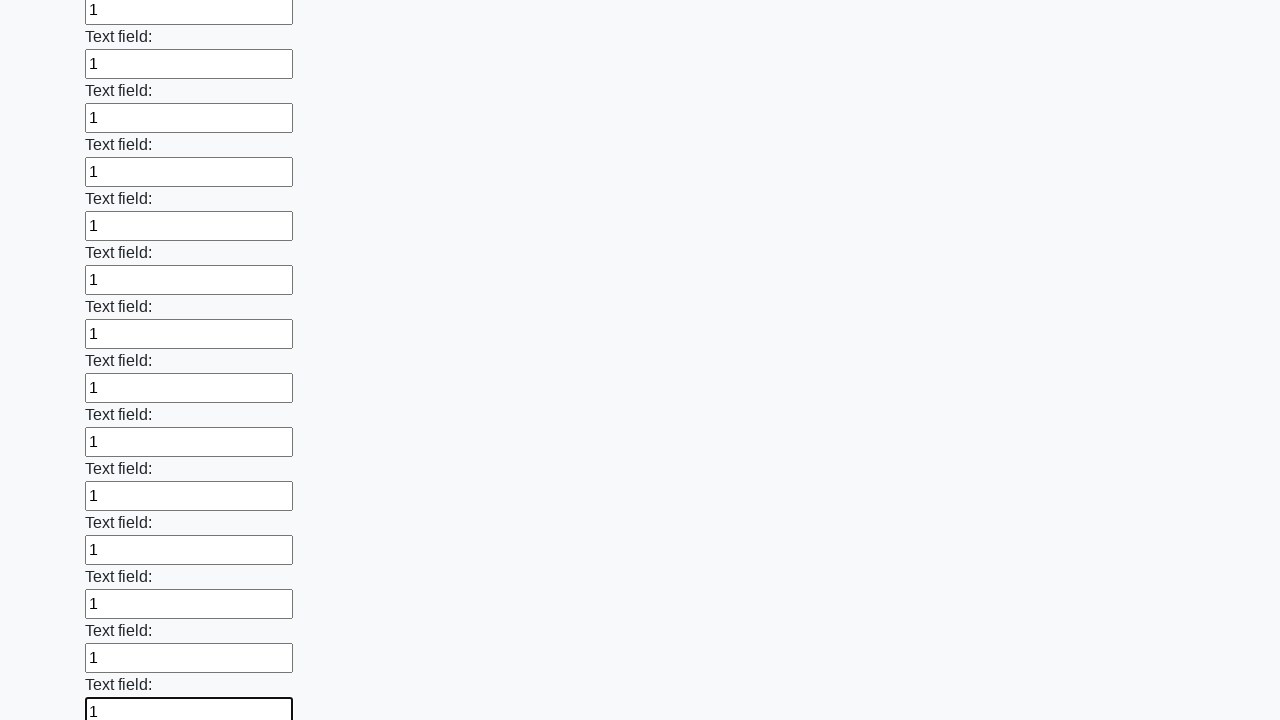

Filled an input field with '1' on input >> nth=64
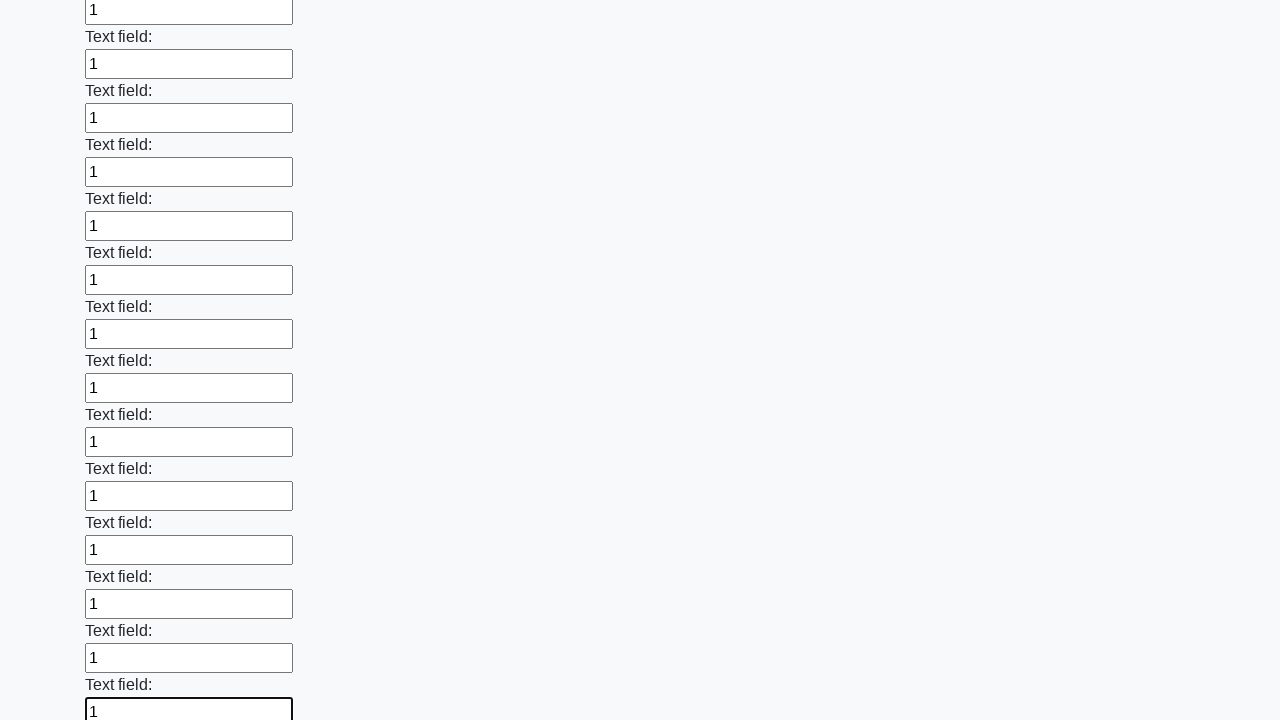

Filled an input field with '1' on input >> nth=65
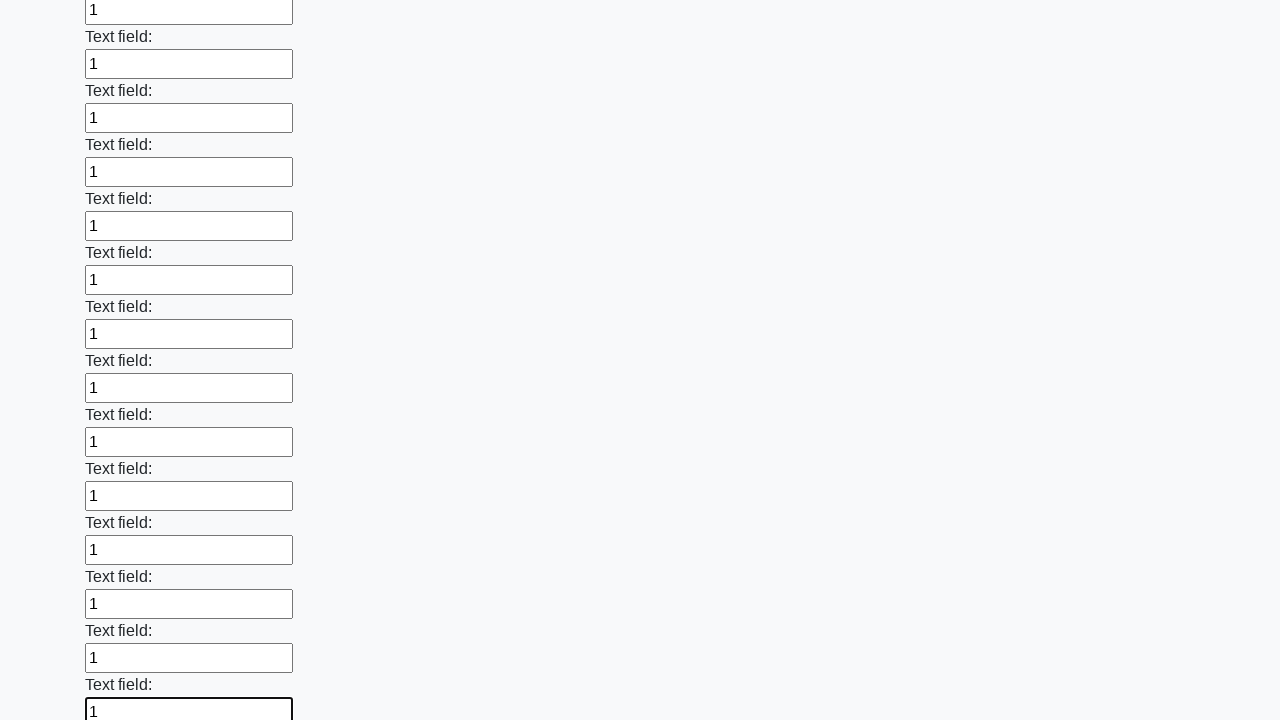

Filled an input field with '1' on input >> nth=66
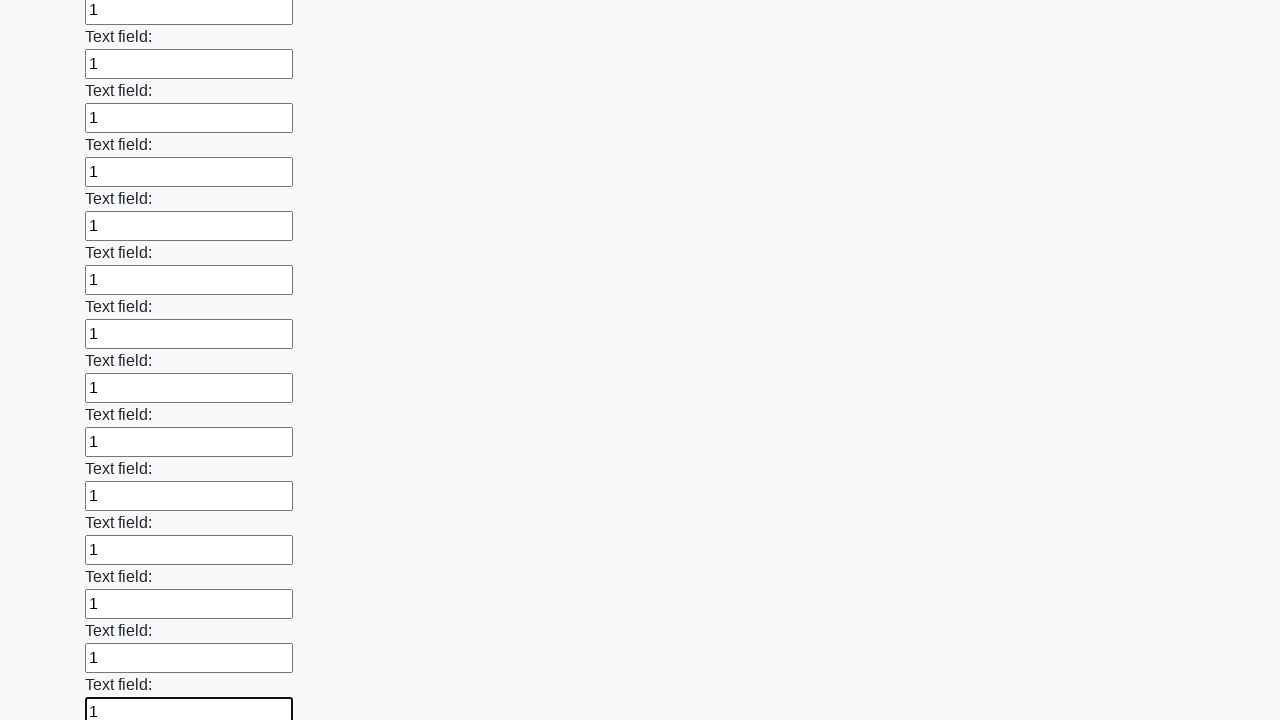

Filled an input field with '1' on input >> nth=67
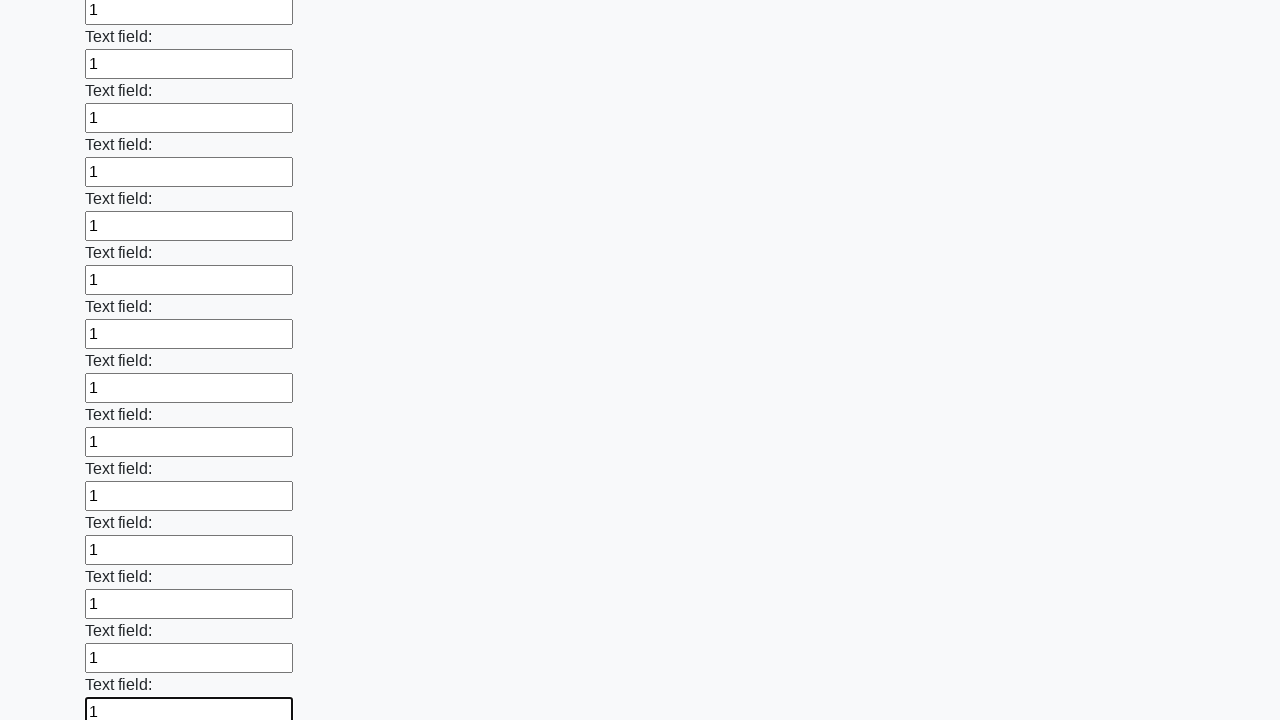

Filled an input field with '1' on input >> nth=68
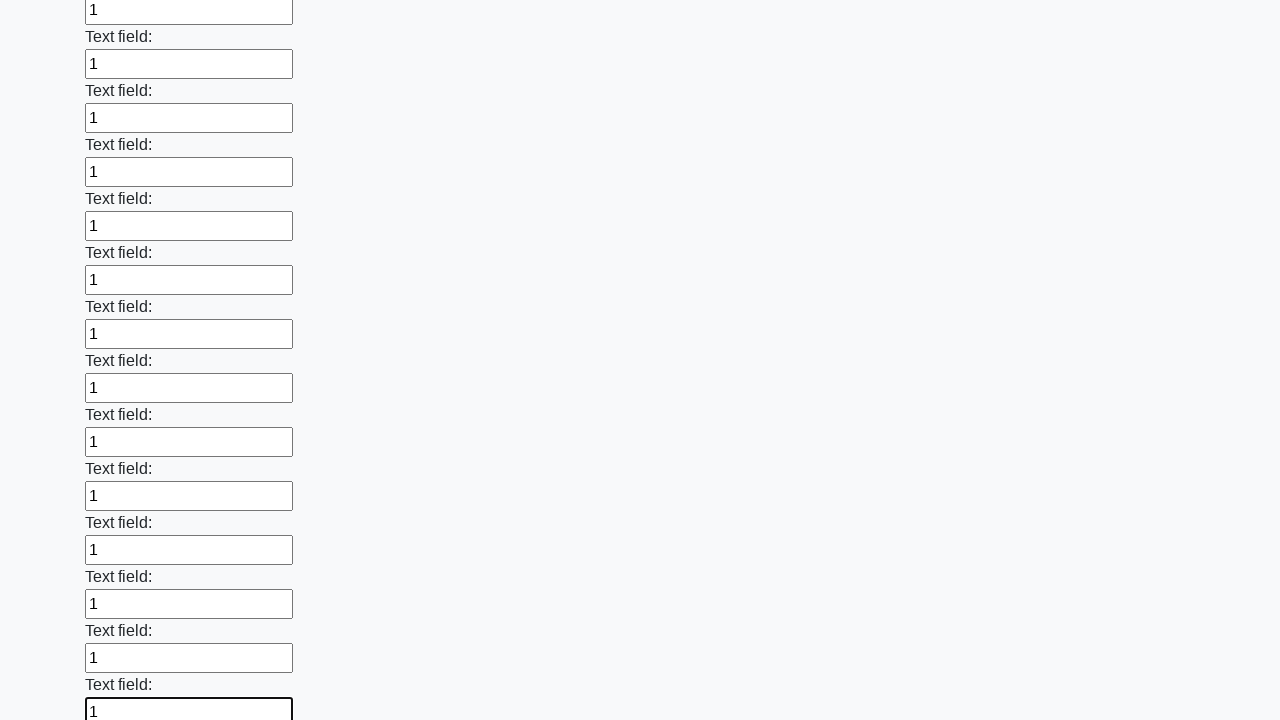

Filled an input field with '1' on input >> nth=69
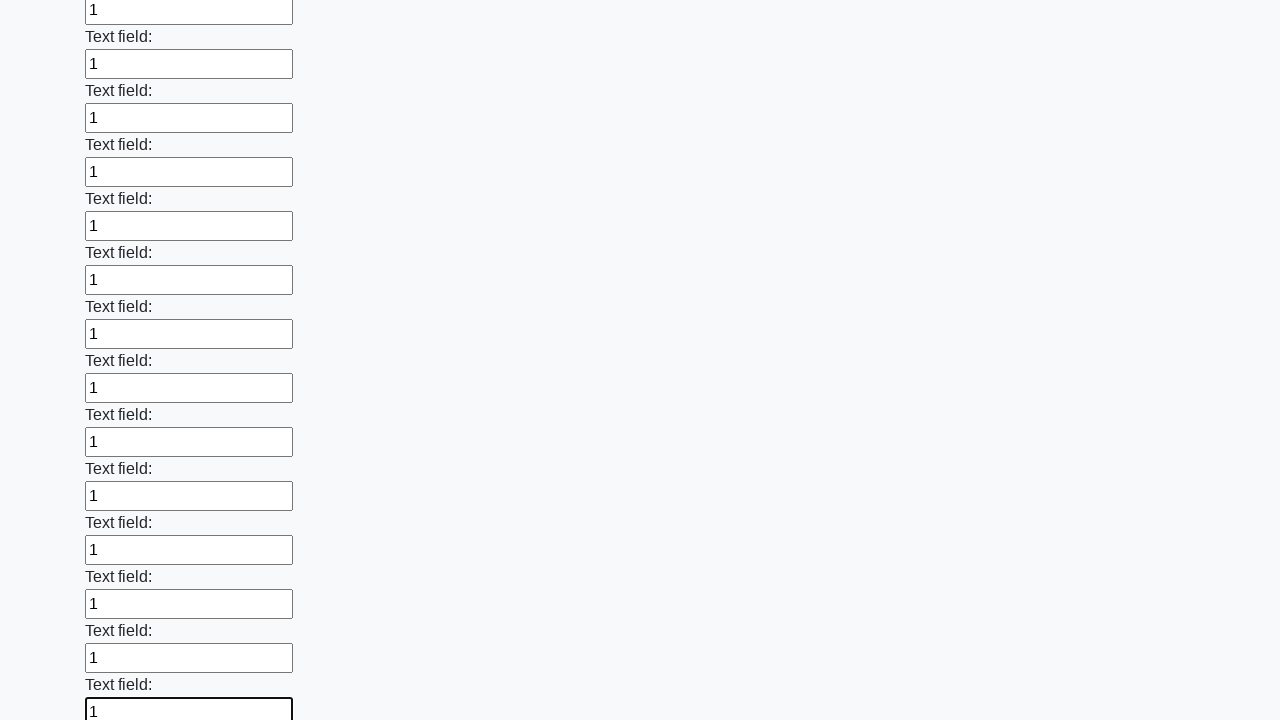

Filled an input field with '1' on input >> nth=70
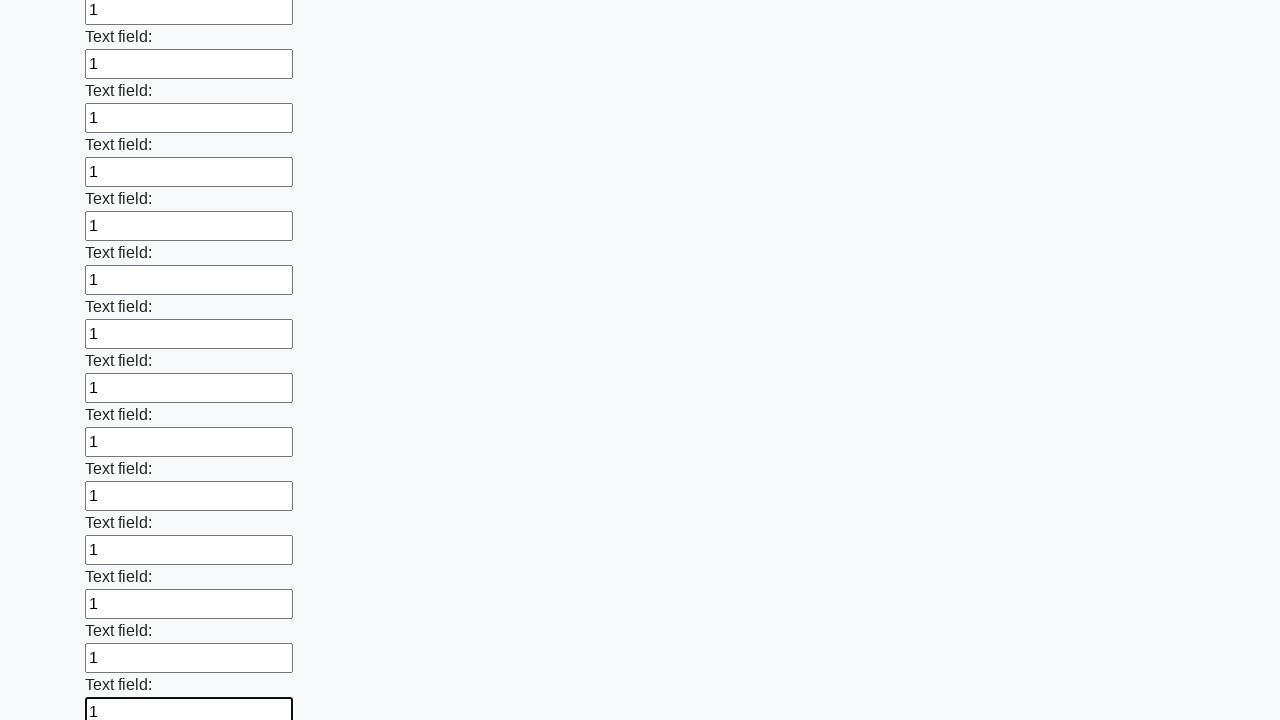

Filled an input field with '1' on input >> nth=71
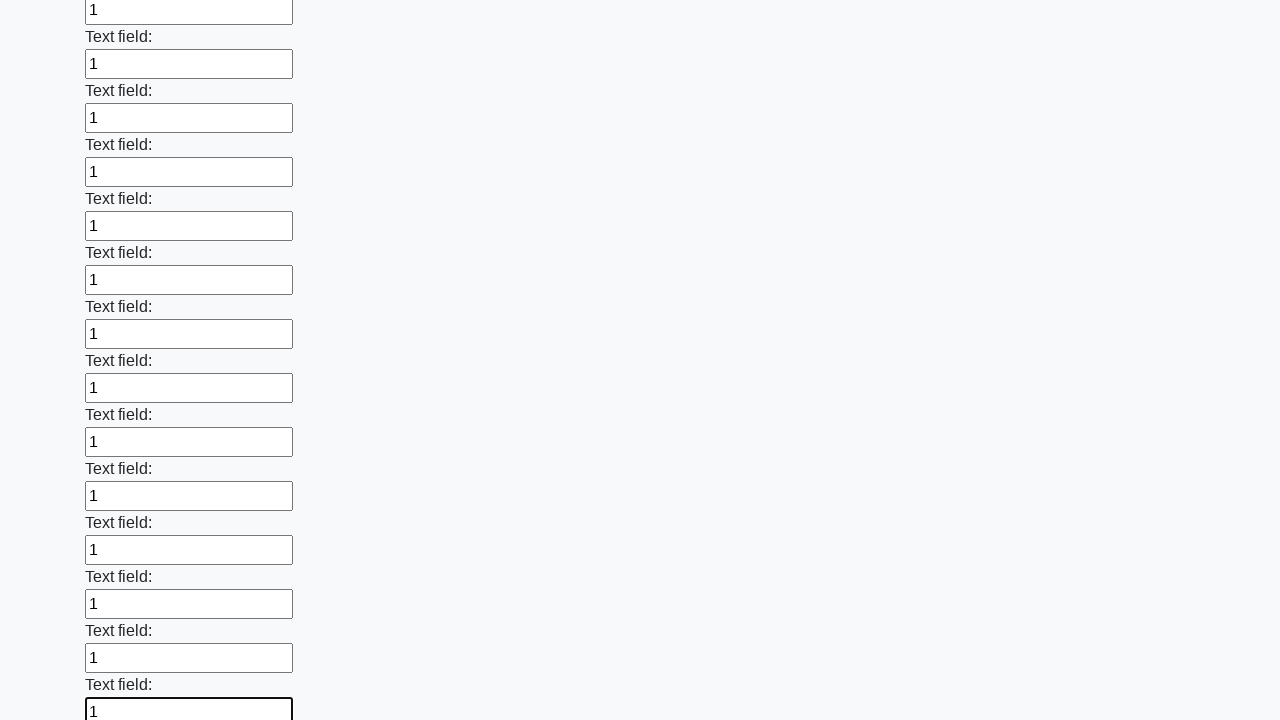

Filled an input field with '1' on input >> nth=72
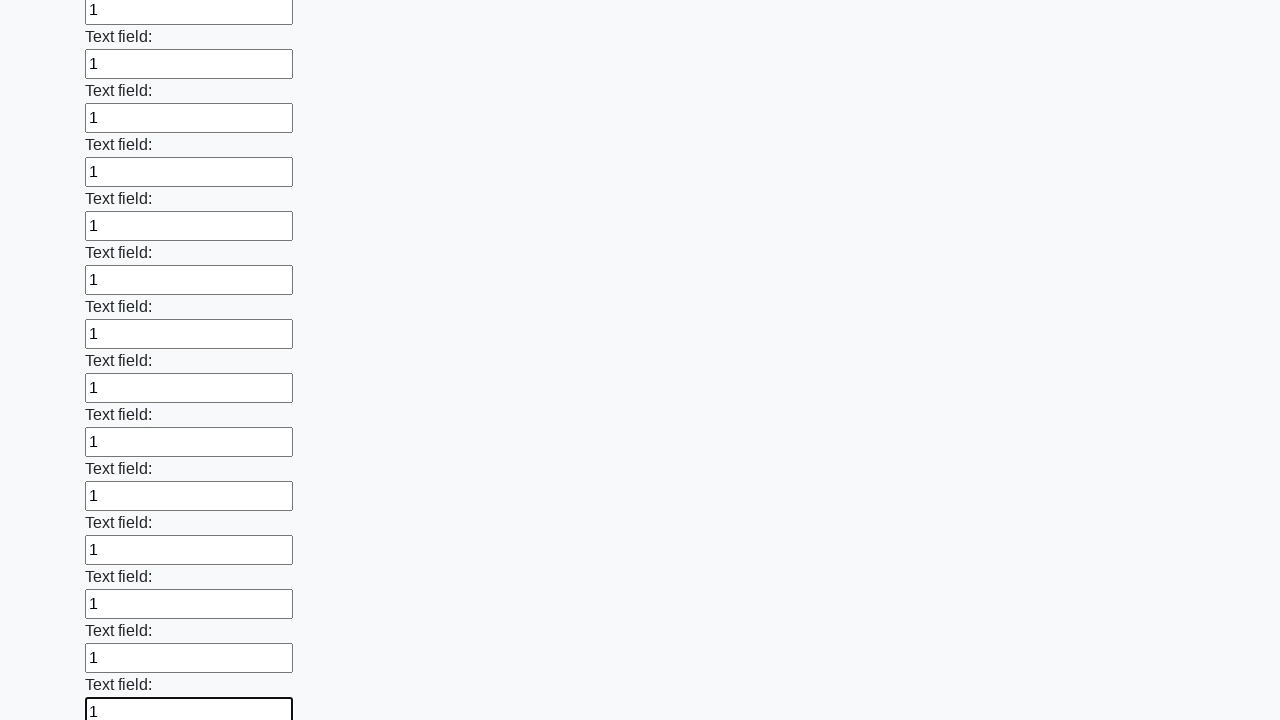

Filled an input field with '1' on input >> nth=73
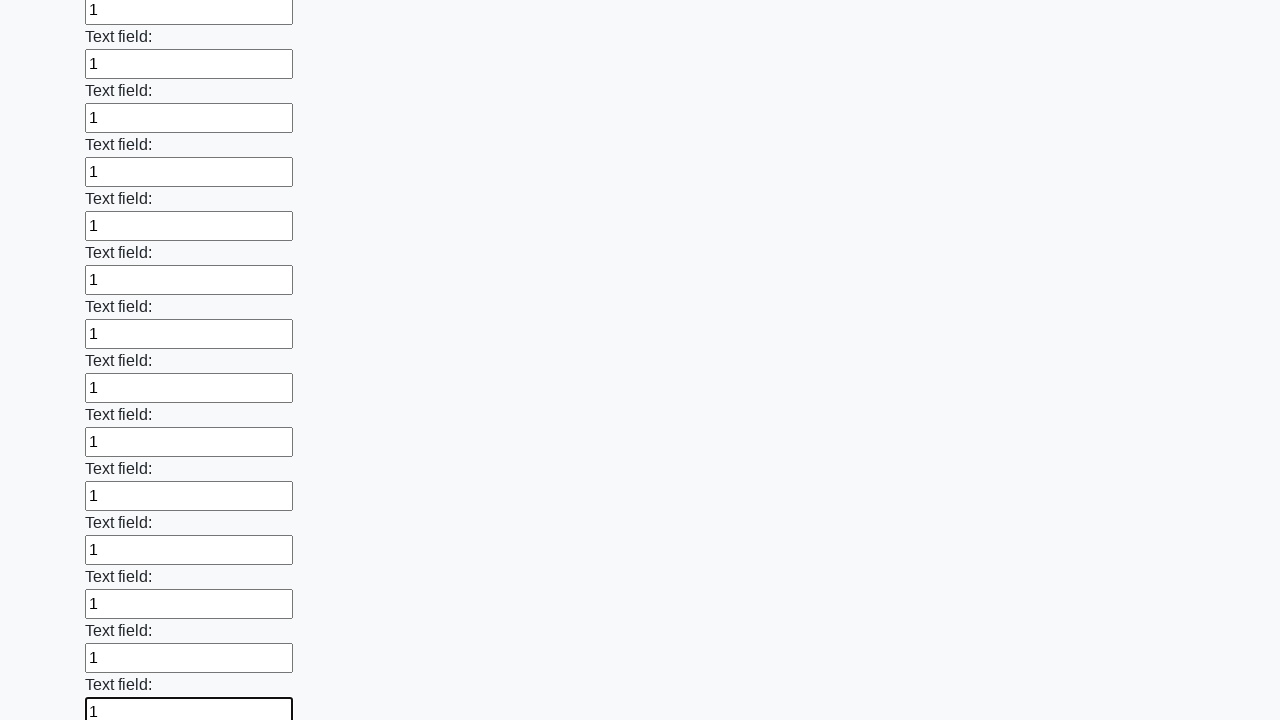

Filled an input field with '1' on input >> nth=74
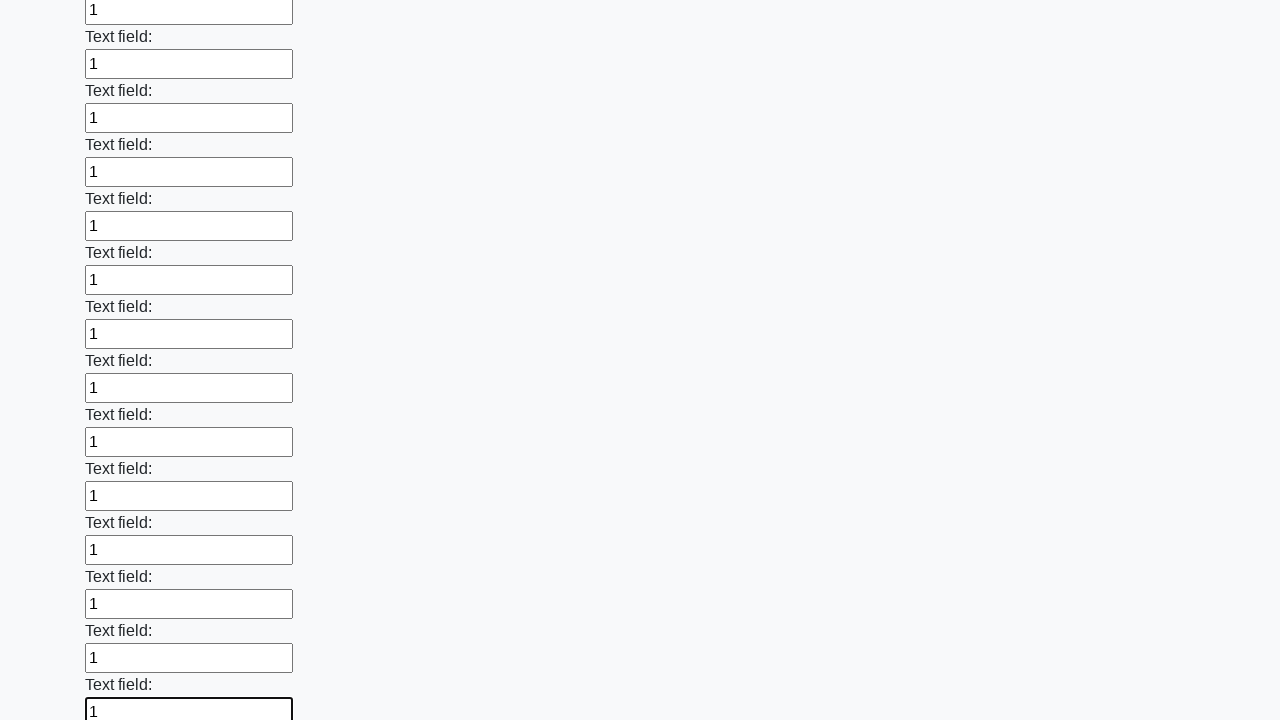

Filled an input field with '1' on input >> nth=75
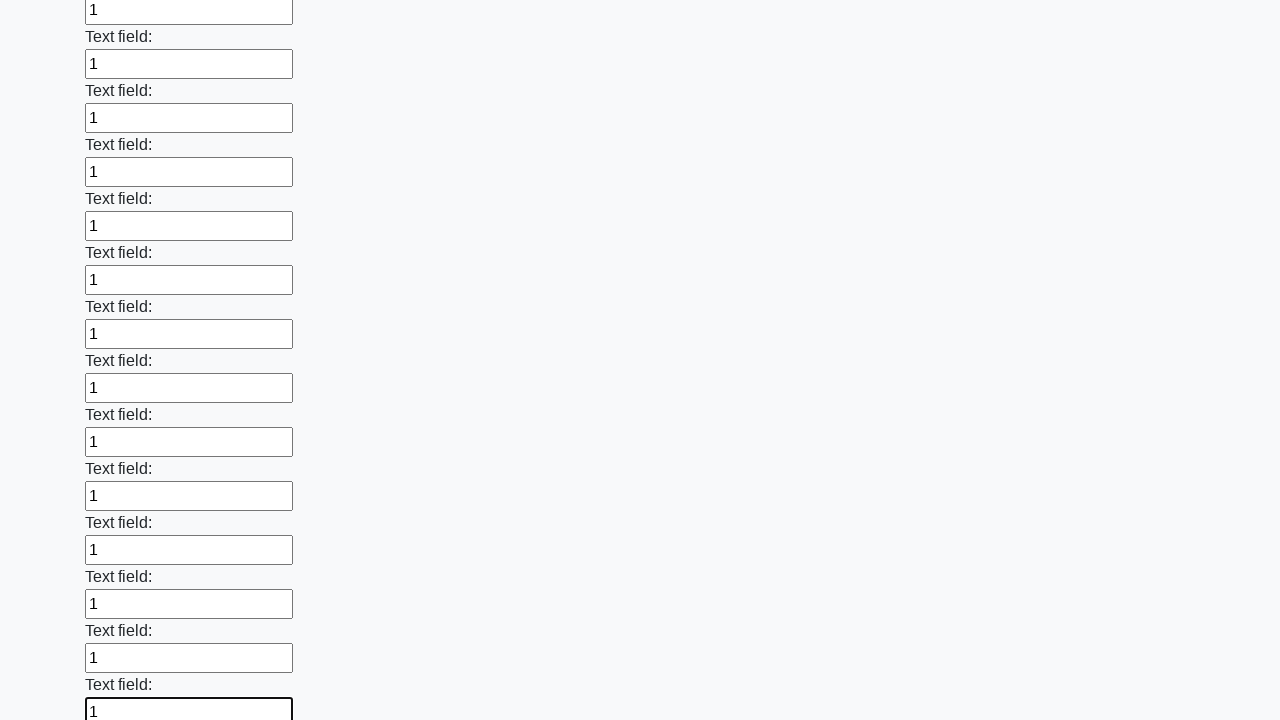

Filled an input field with '1' on input >> nth=76
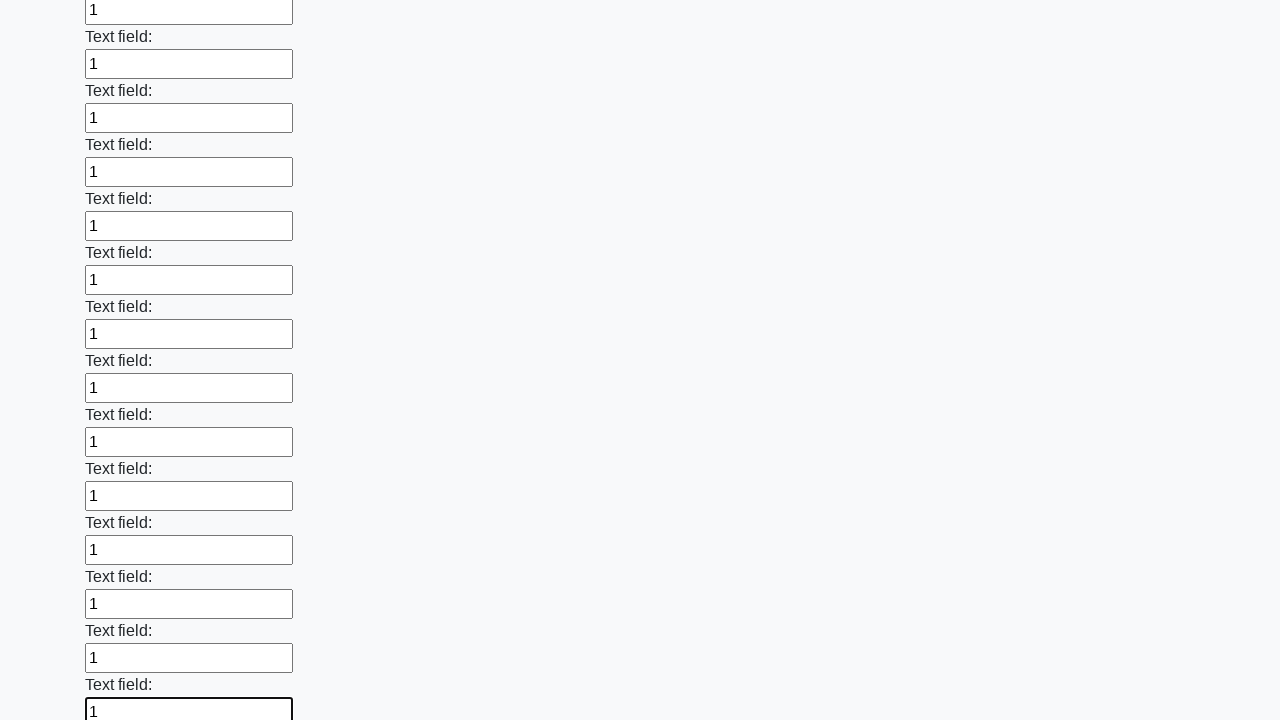

Filled an input field with '1' on input >> nth=77
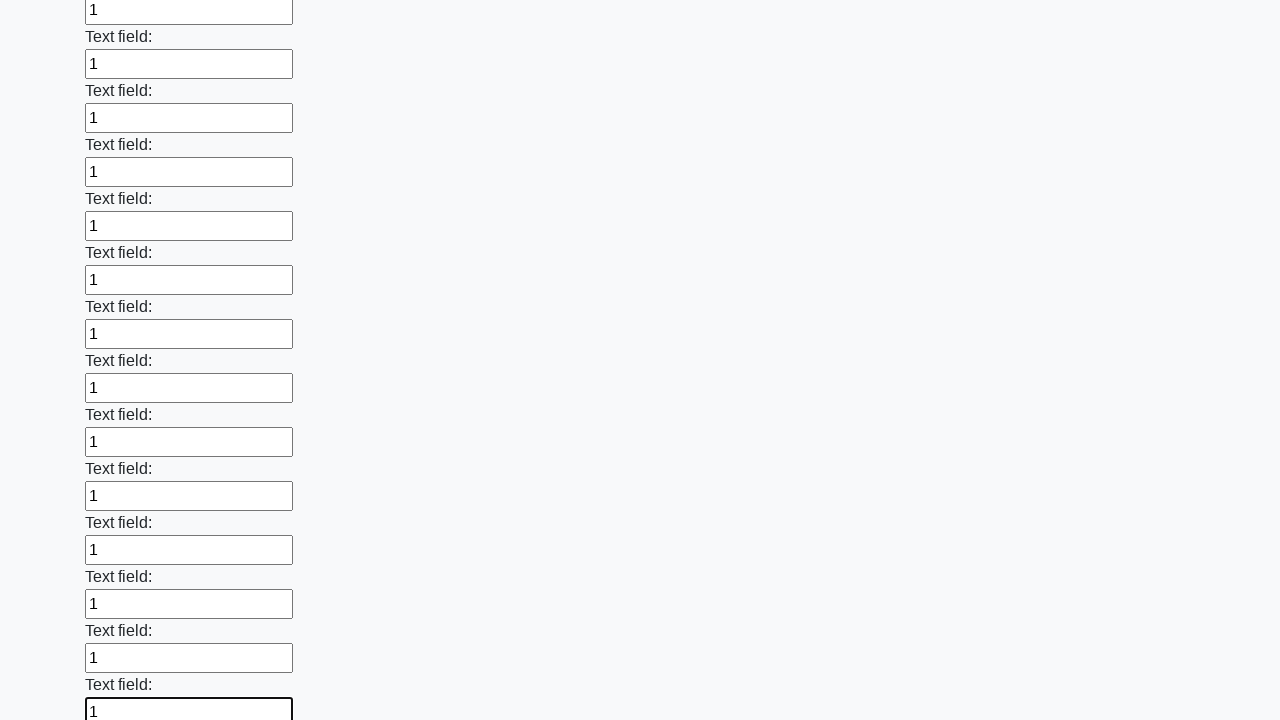

Filled an input field with '1' on input >> nth=78
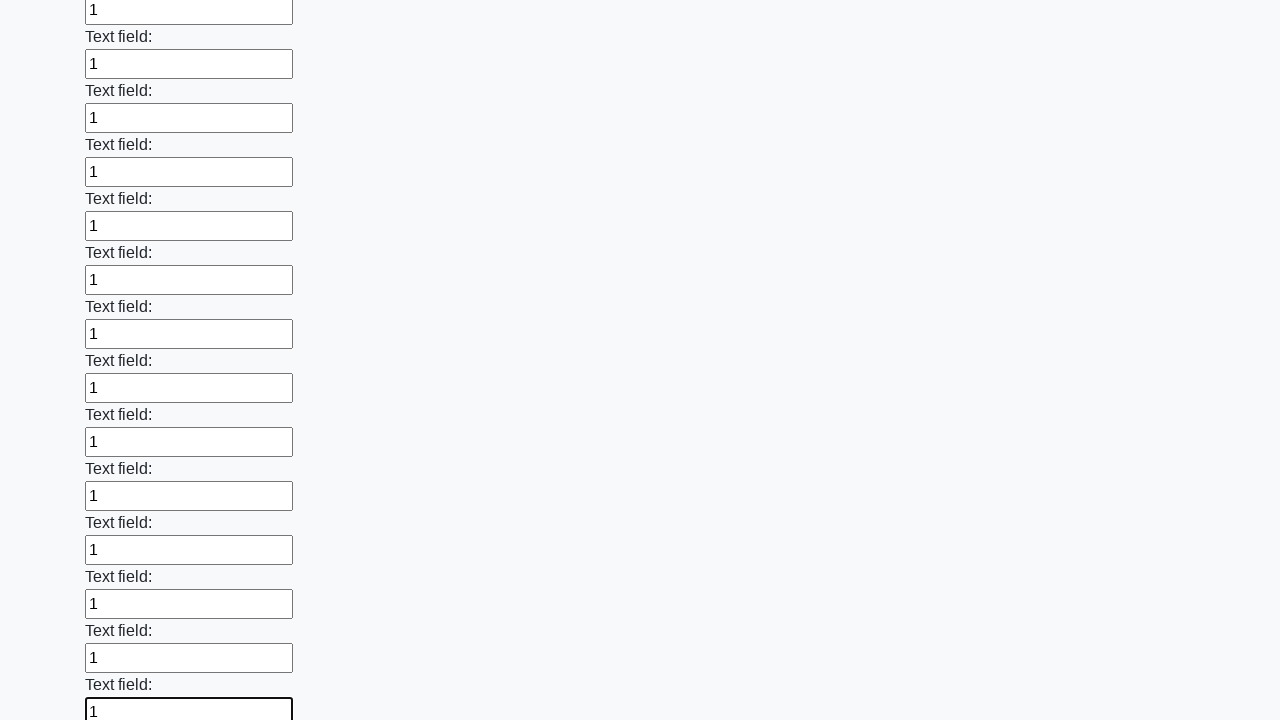

Filled an input field with '1' on input >> nth=79
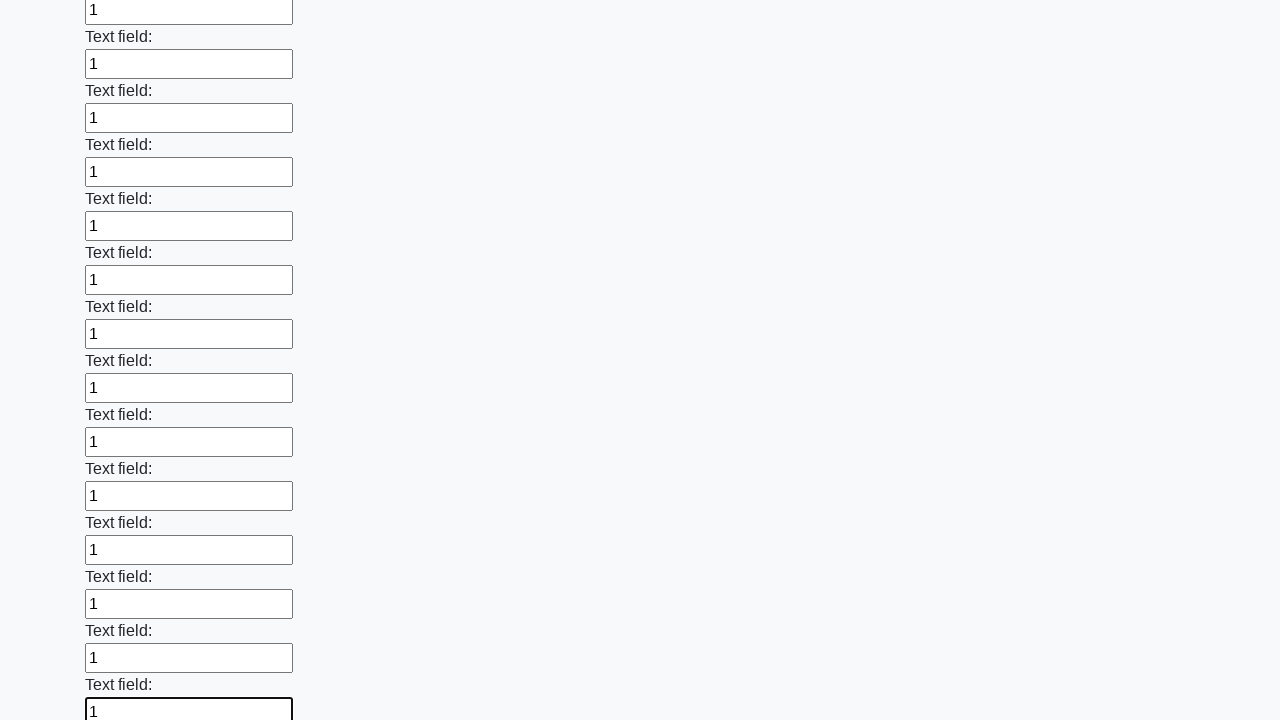

Filled an input field with '1' on input >> nth=80
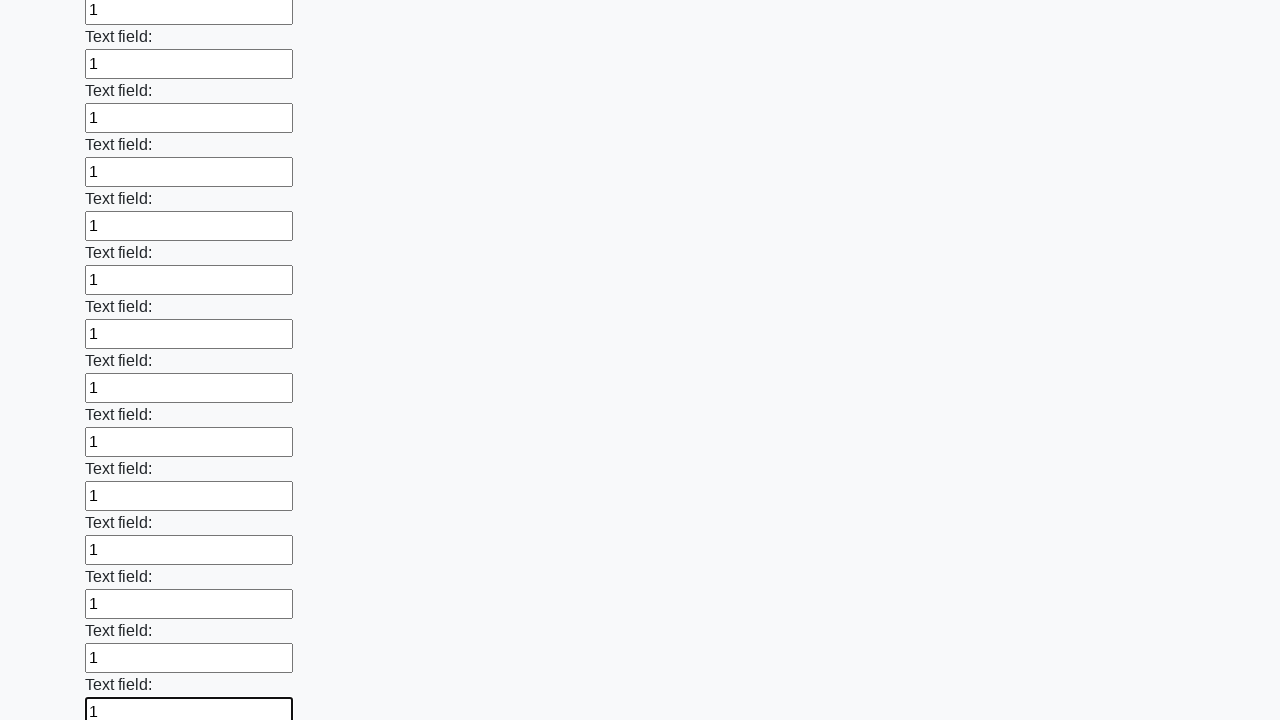

Filled an input field with '1' on input >> nth=81
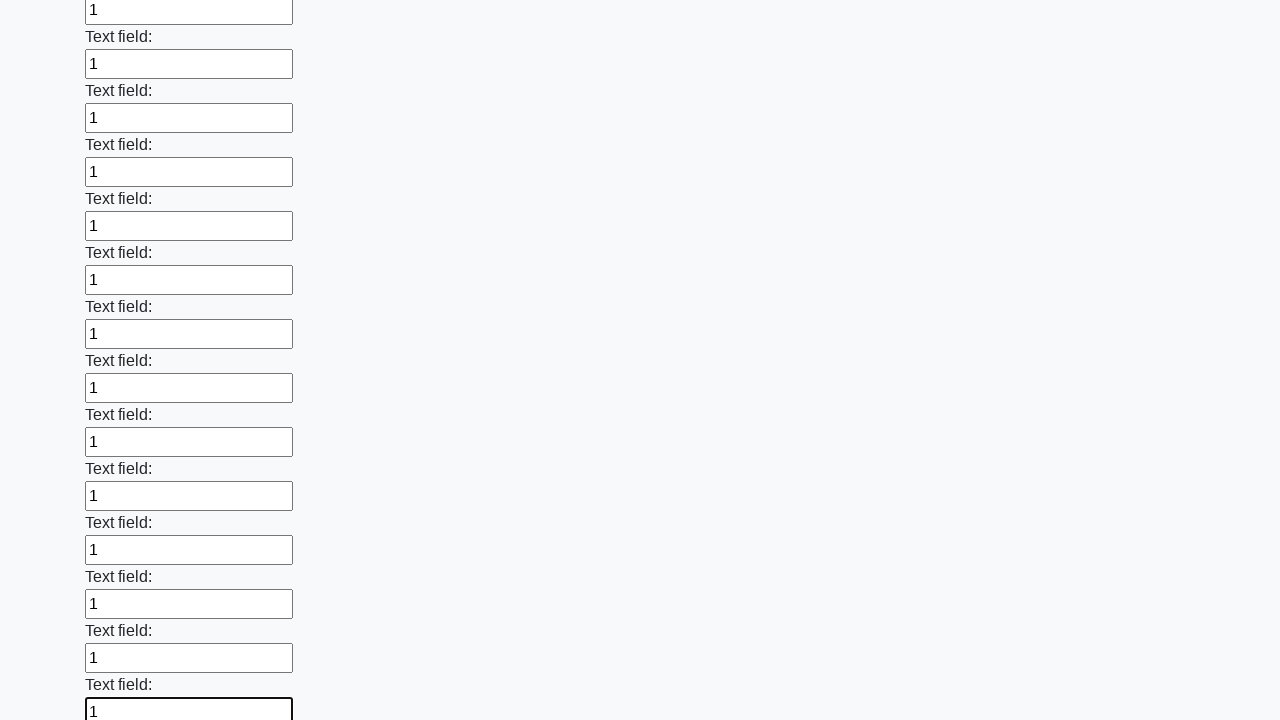

Filled an input field with '1' on input >> nth=82
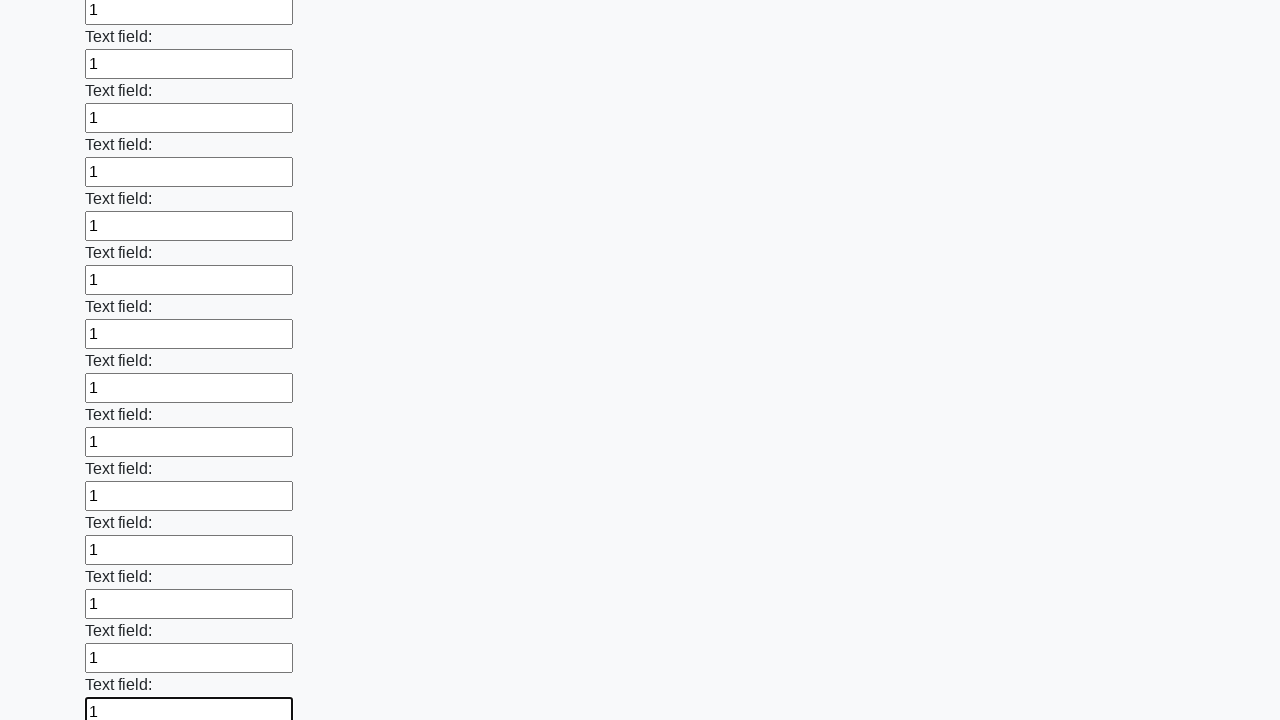

Filled an input field with '1' on input >> nth=83
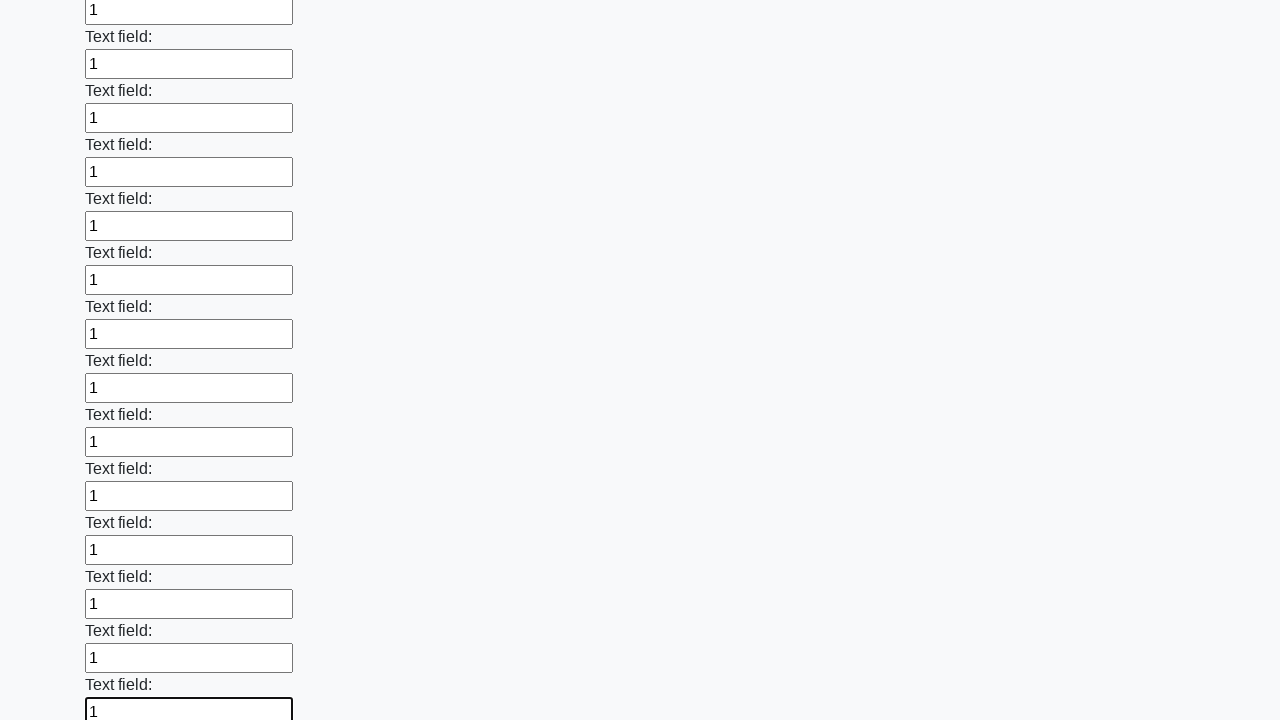

Filled an input field with '1' on input >> nth=84
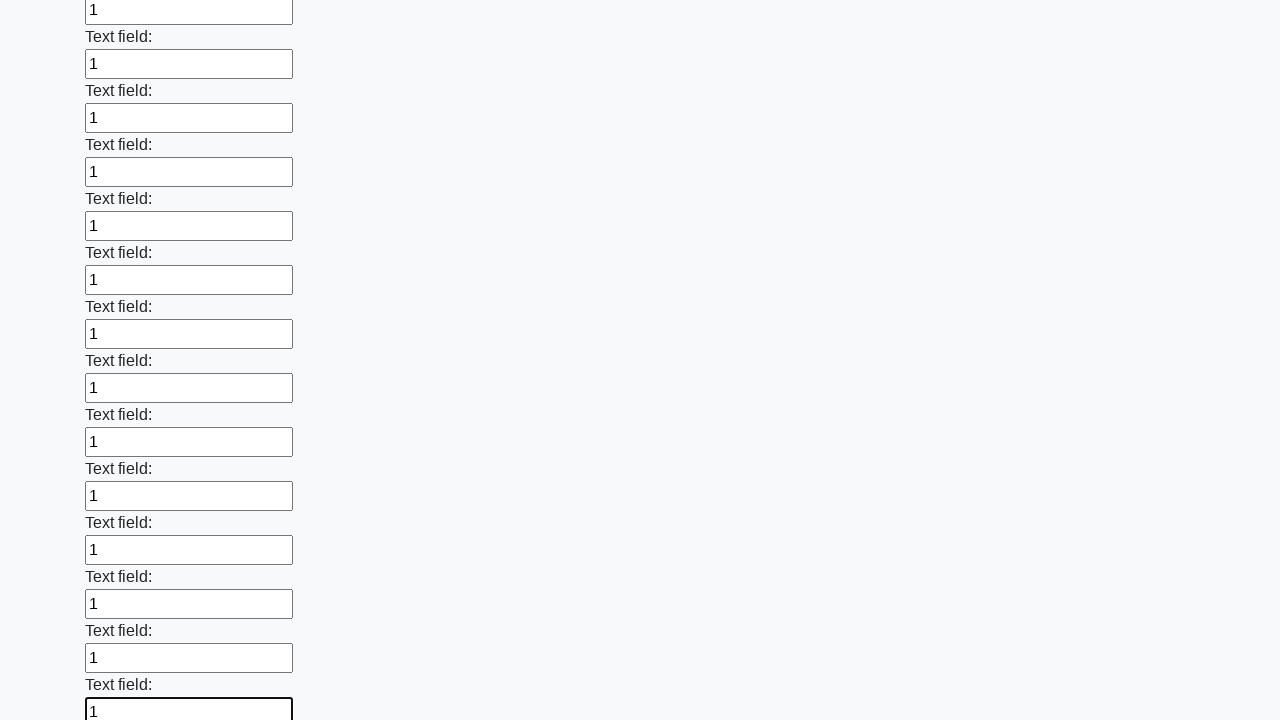

Filled an input field with '1' on input >> nth=85
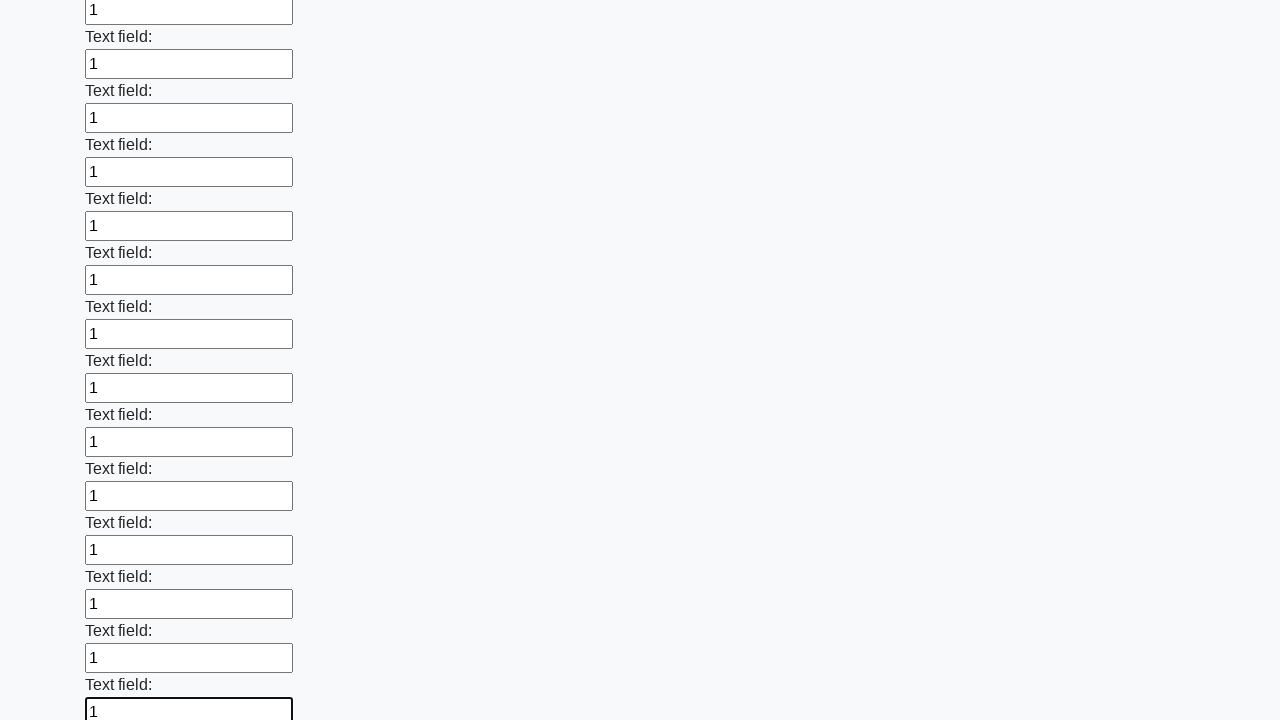

Filled an input field with '1' on input >> nth=86
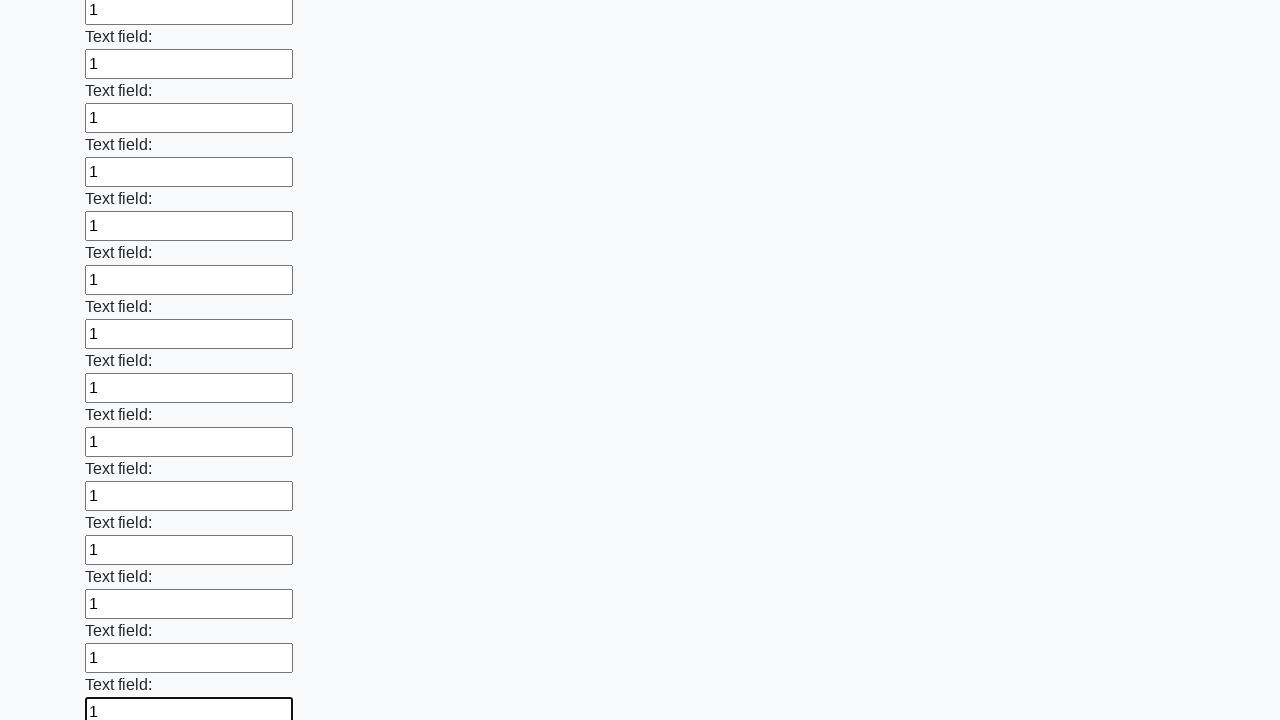

Filled an input field with '1' on input >> nth=87
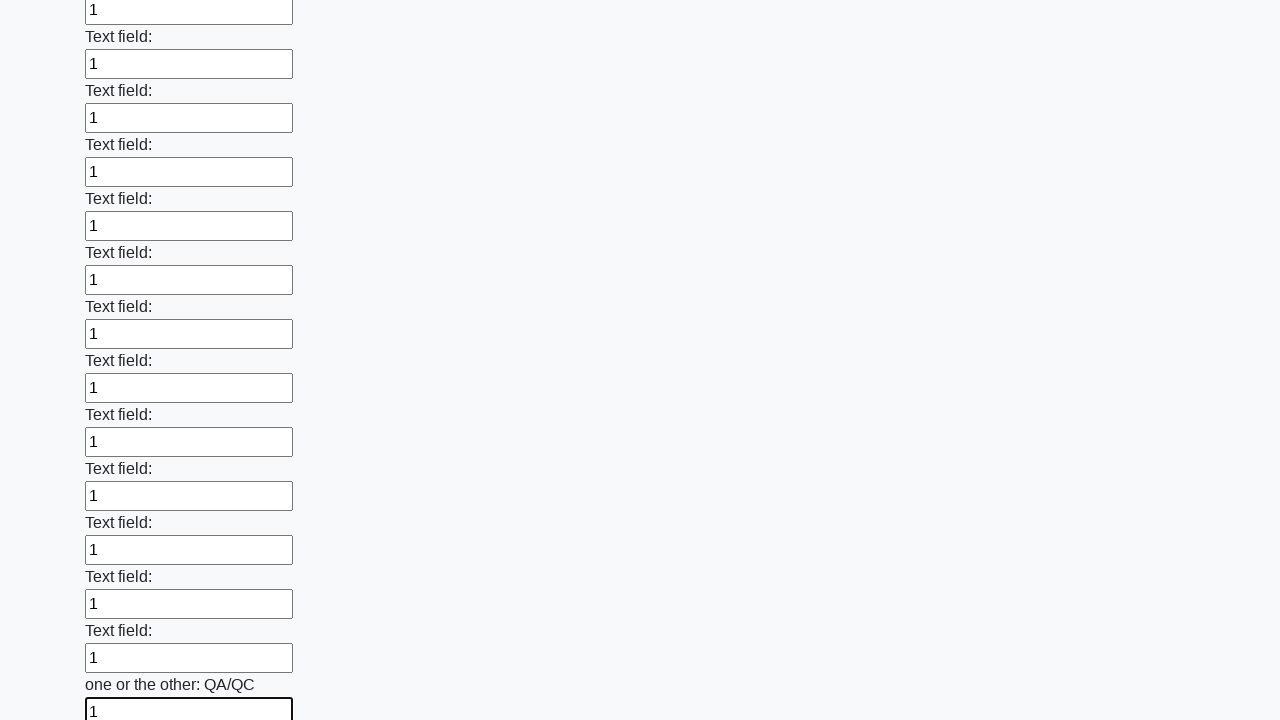

Filled an input field with '1' on input >> nth=88
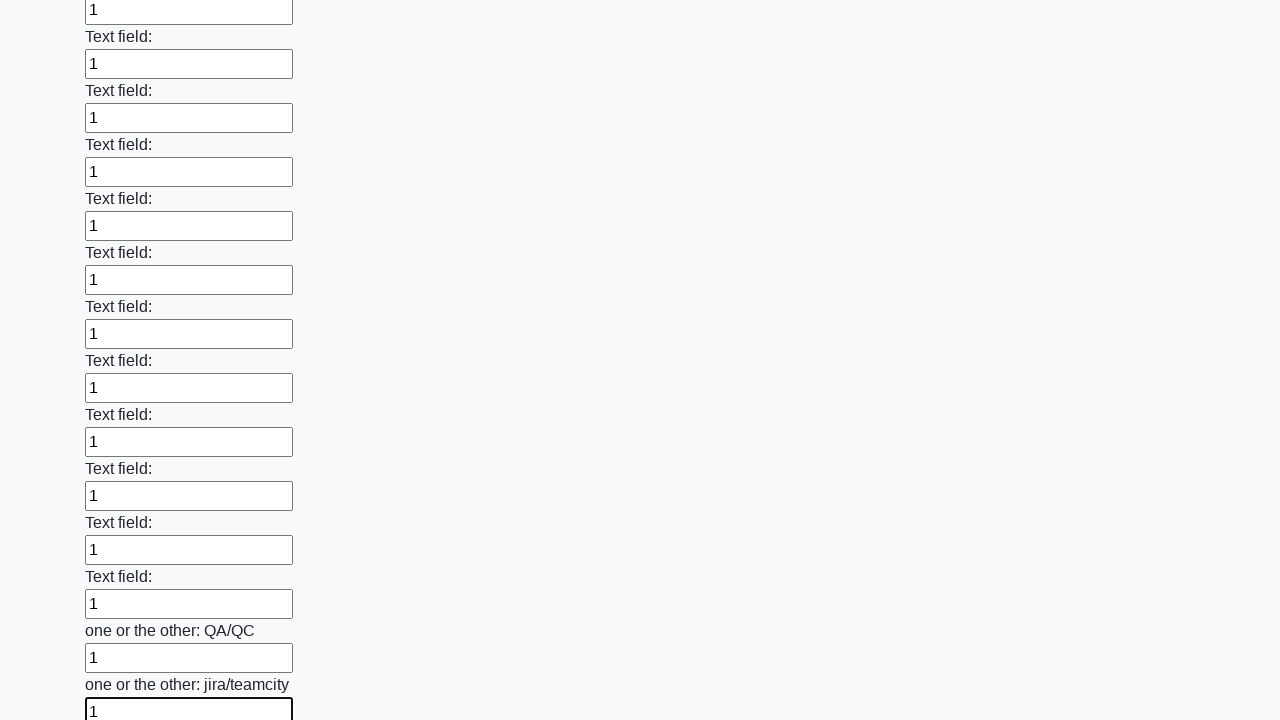

Filled an input field with '1' on input >> nth=89
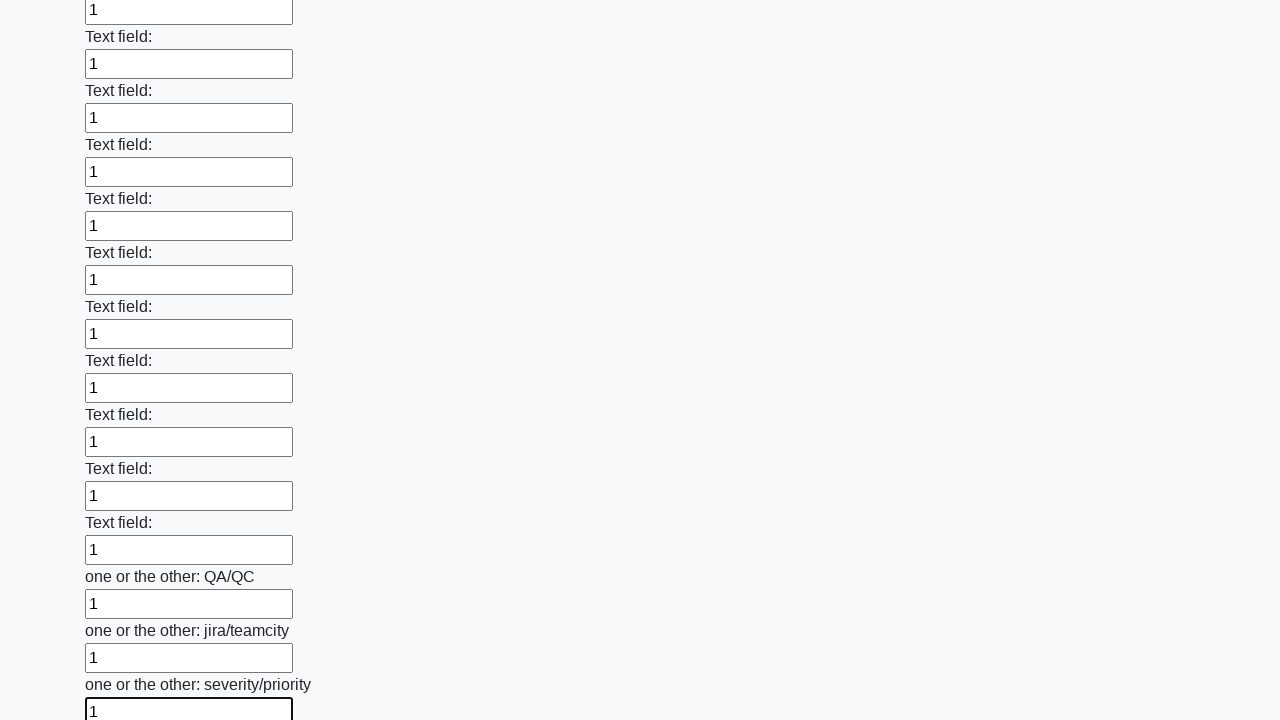

Filled an input field with '1' on input >> nth=90
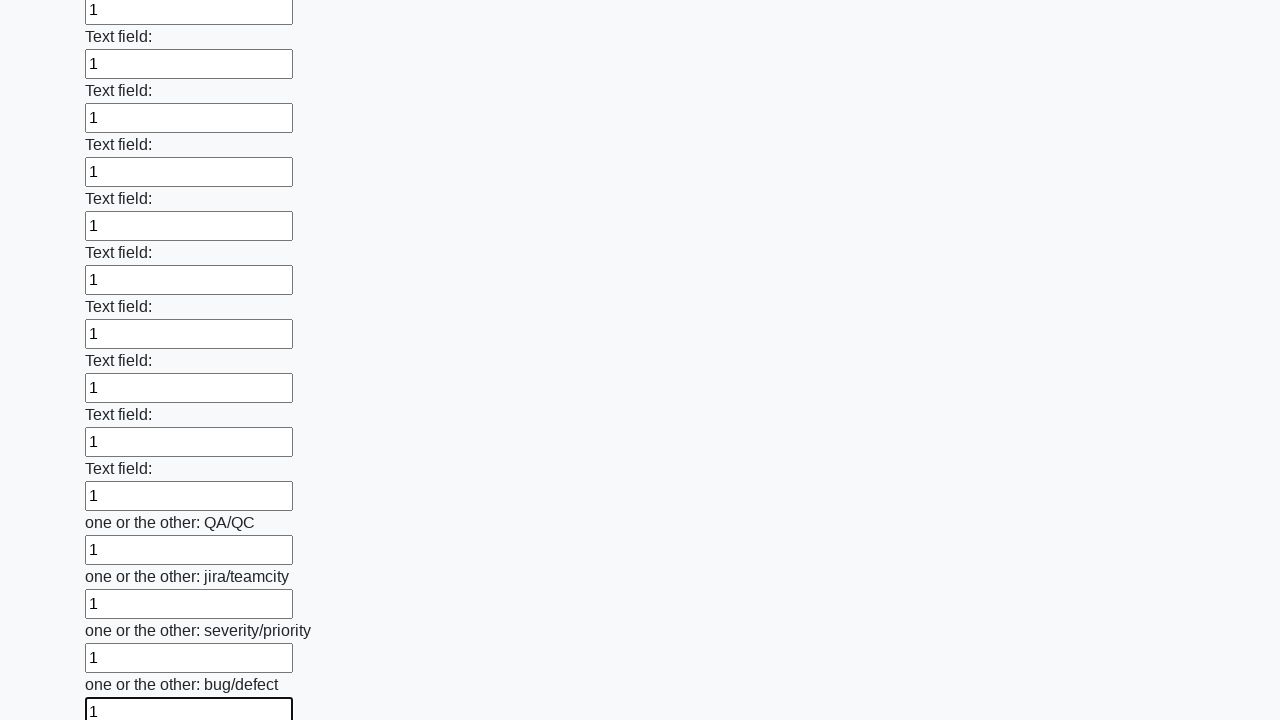

Filled an input field with '1' on input >> nth=91
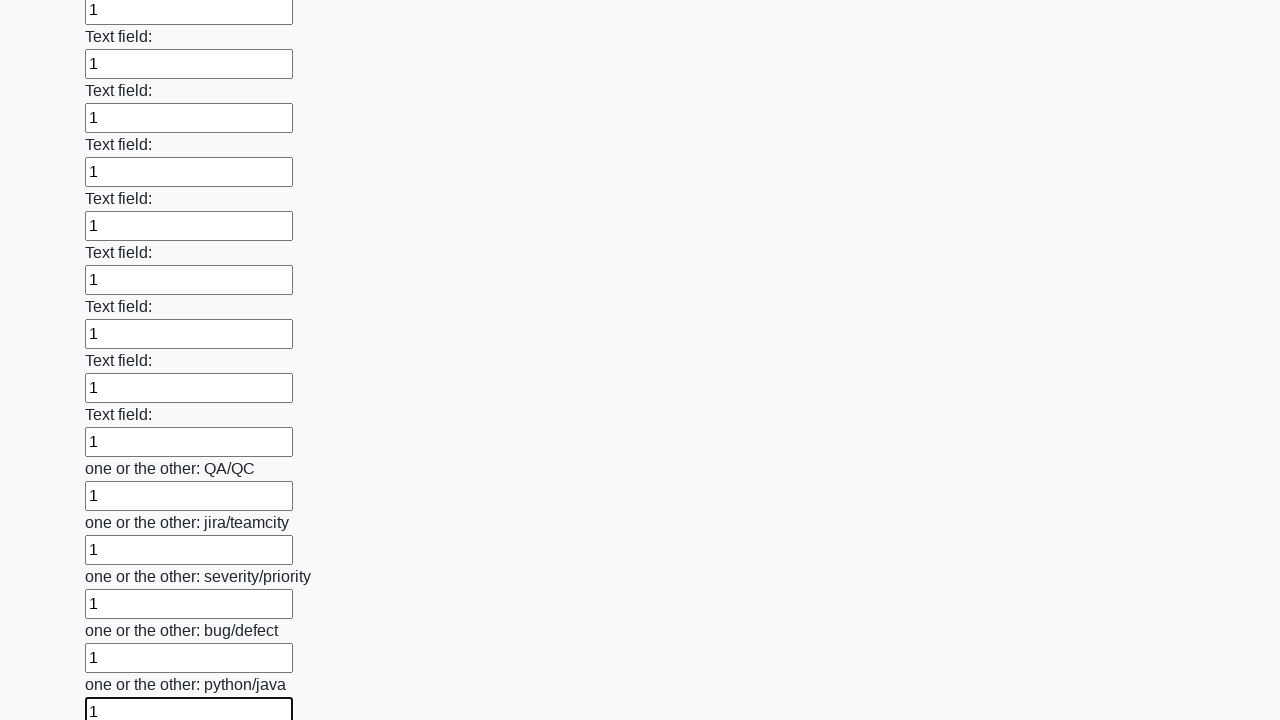

Filled an input field with '1' on input >> nth=92
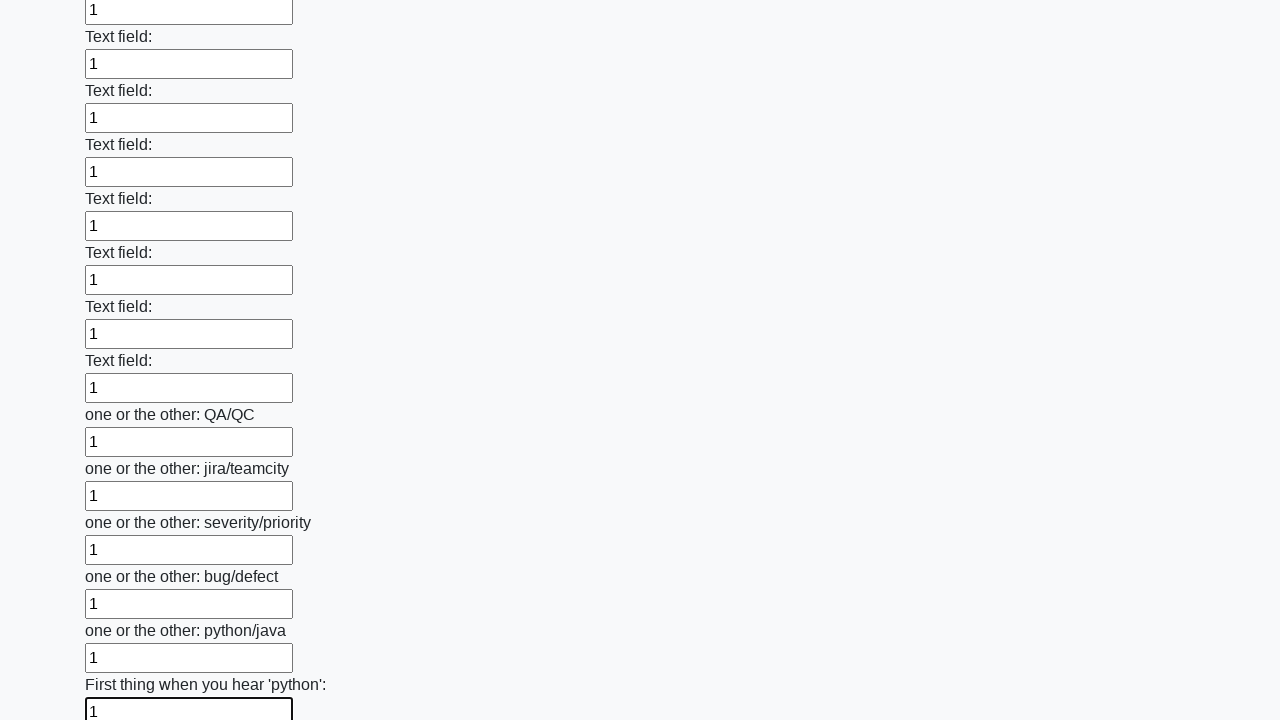

Filled an input field with '1' on input >> nth=93
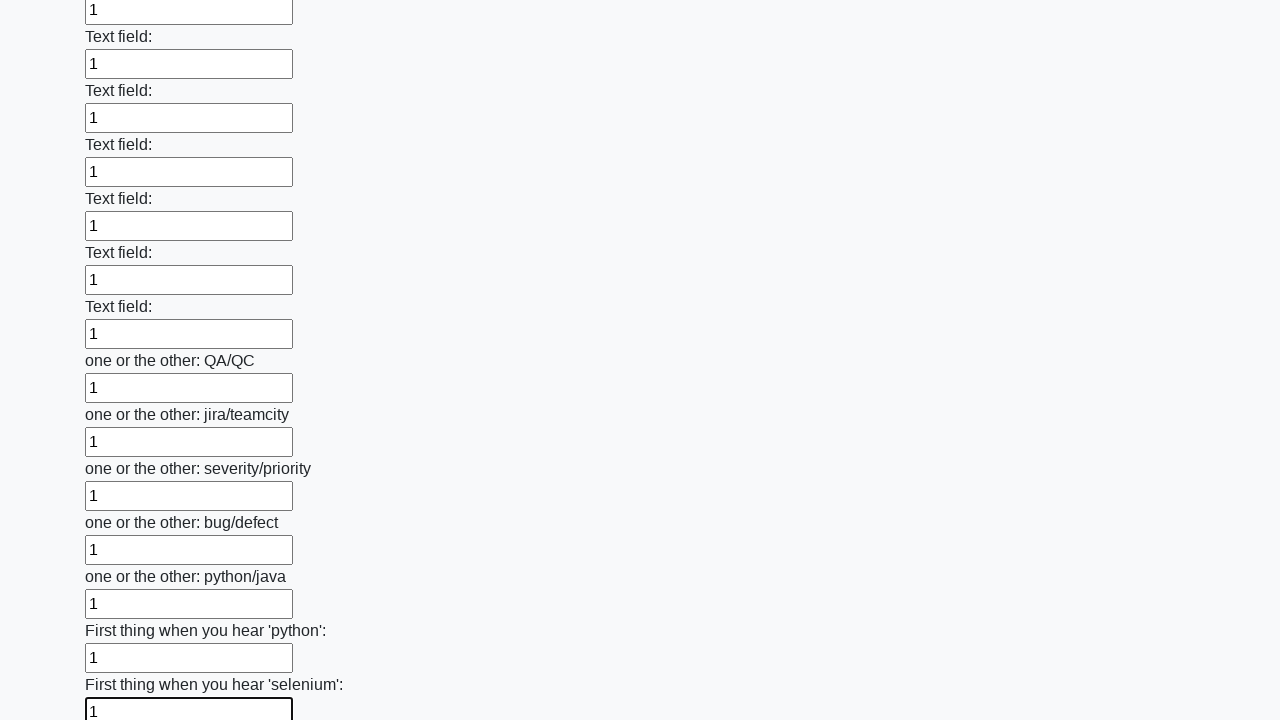

Filled an input field with '1' on input >> nth=94
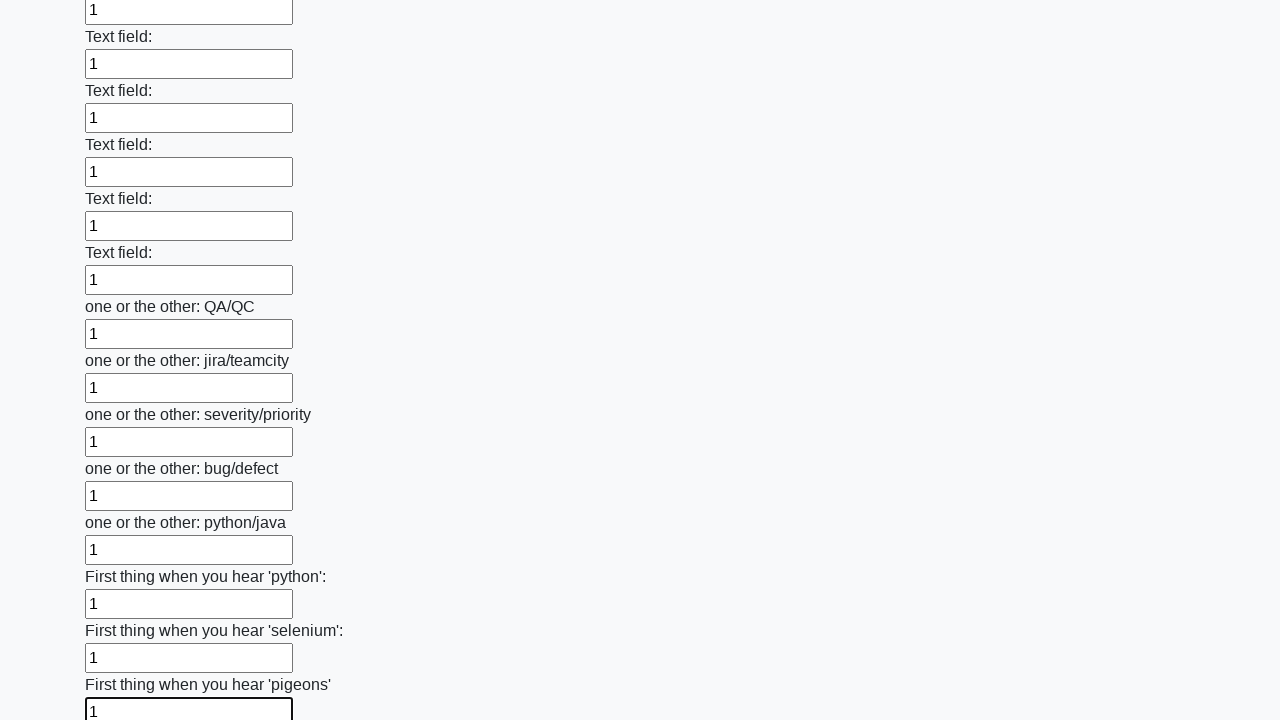

Filled an input field with '1' on input >> nth=95
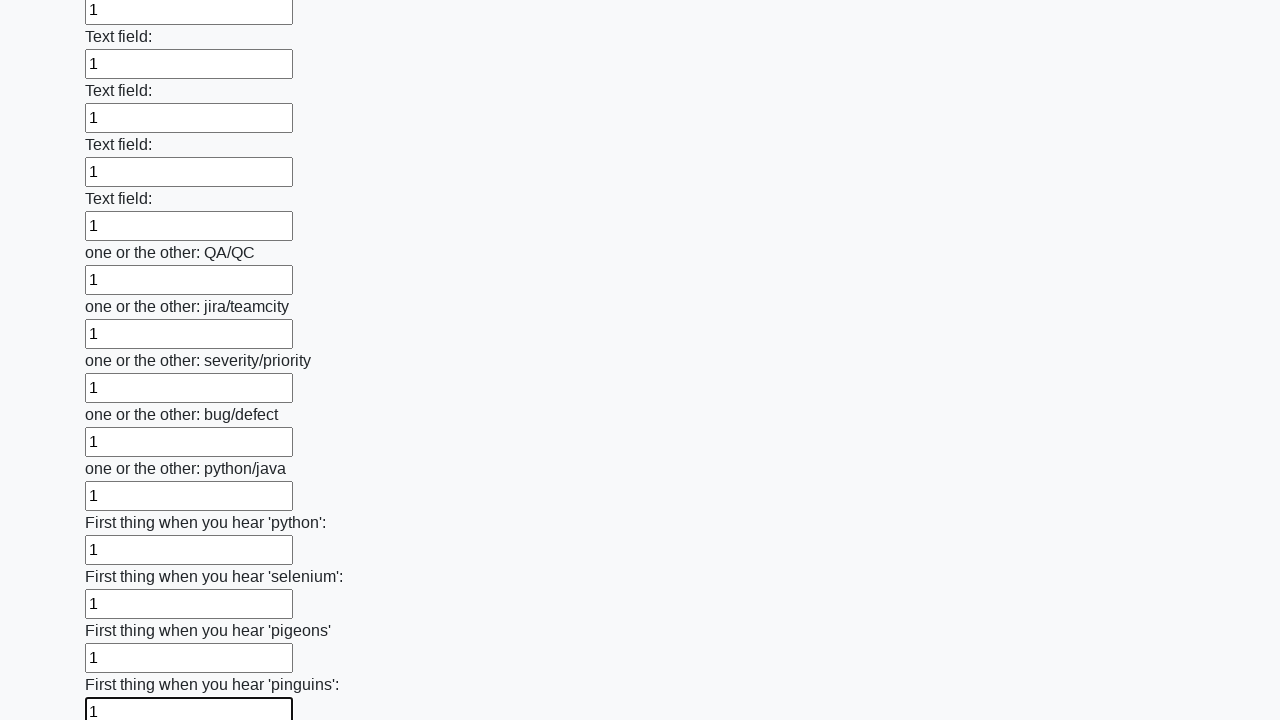

Filled an input field with '1' on input >> nth=96
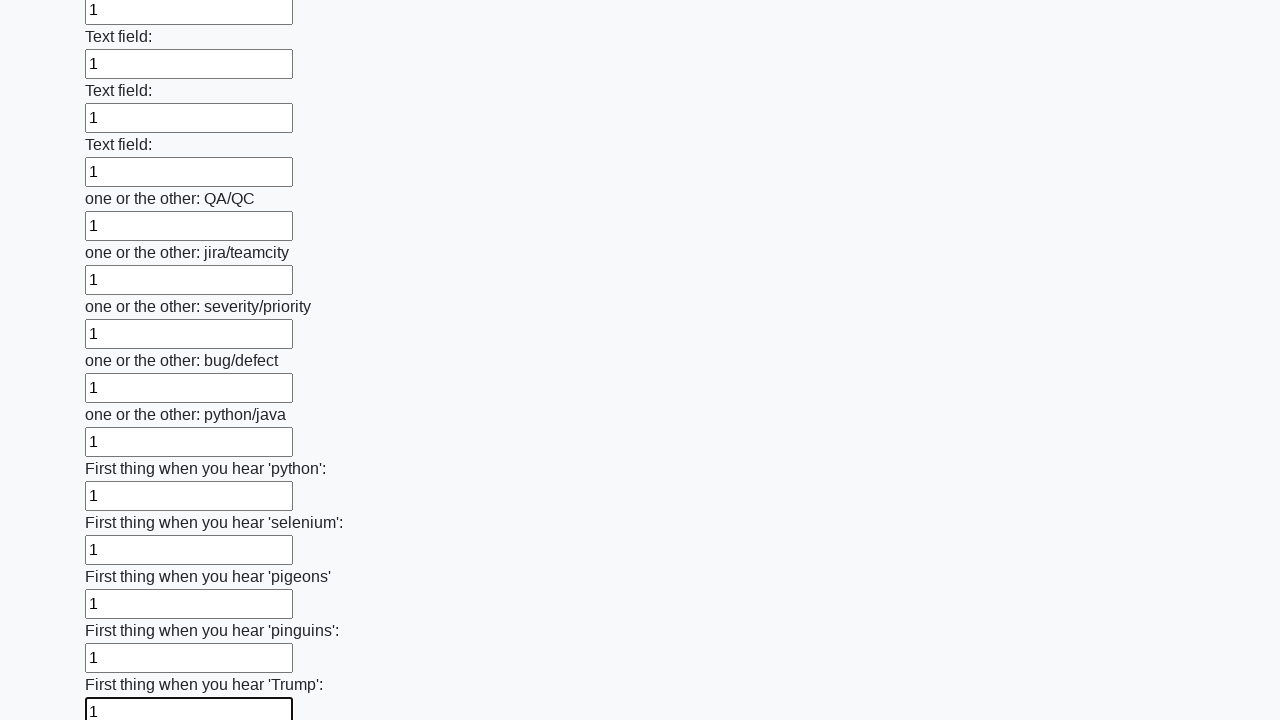

Filled an input field with '1' on input >> nth=97
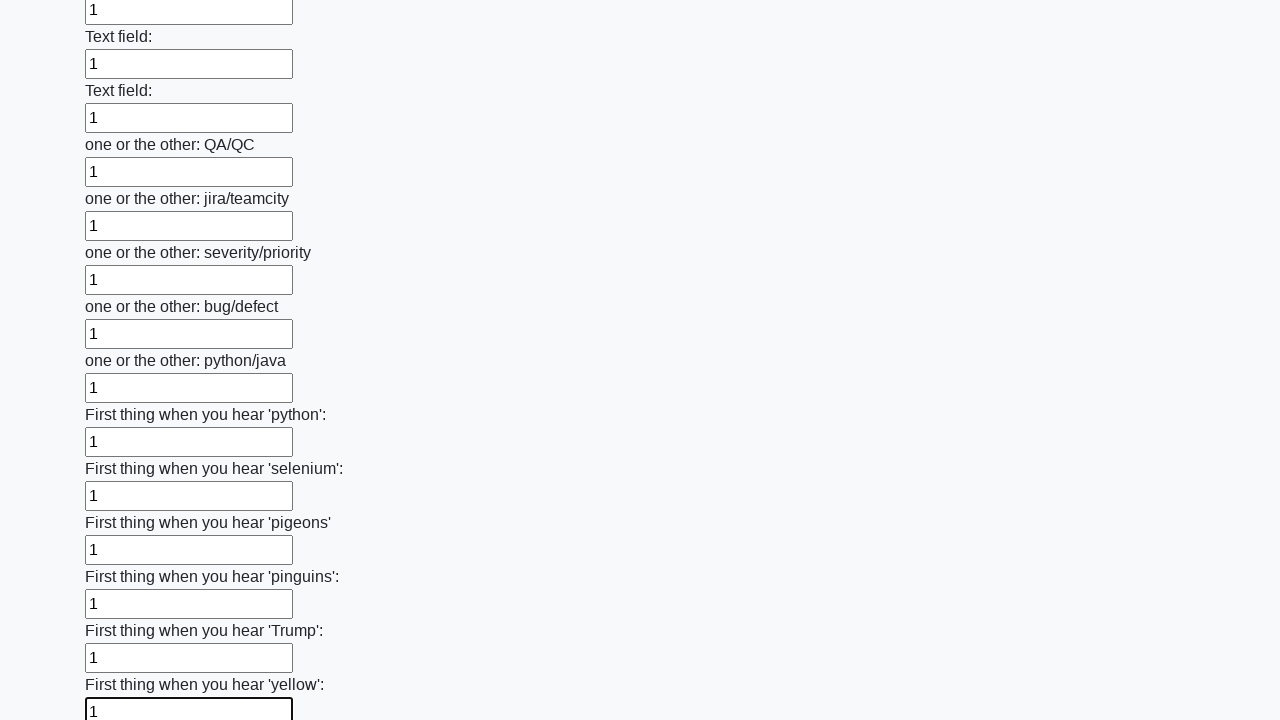

Filled an input field with '1' on input >> nth=98
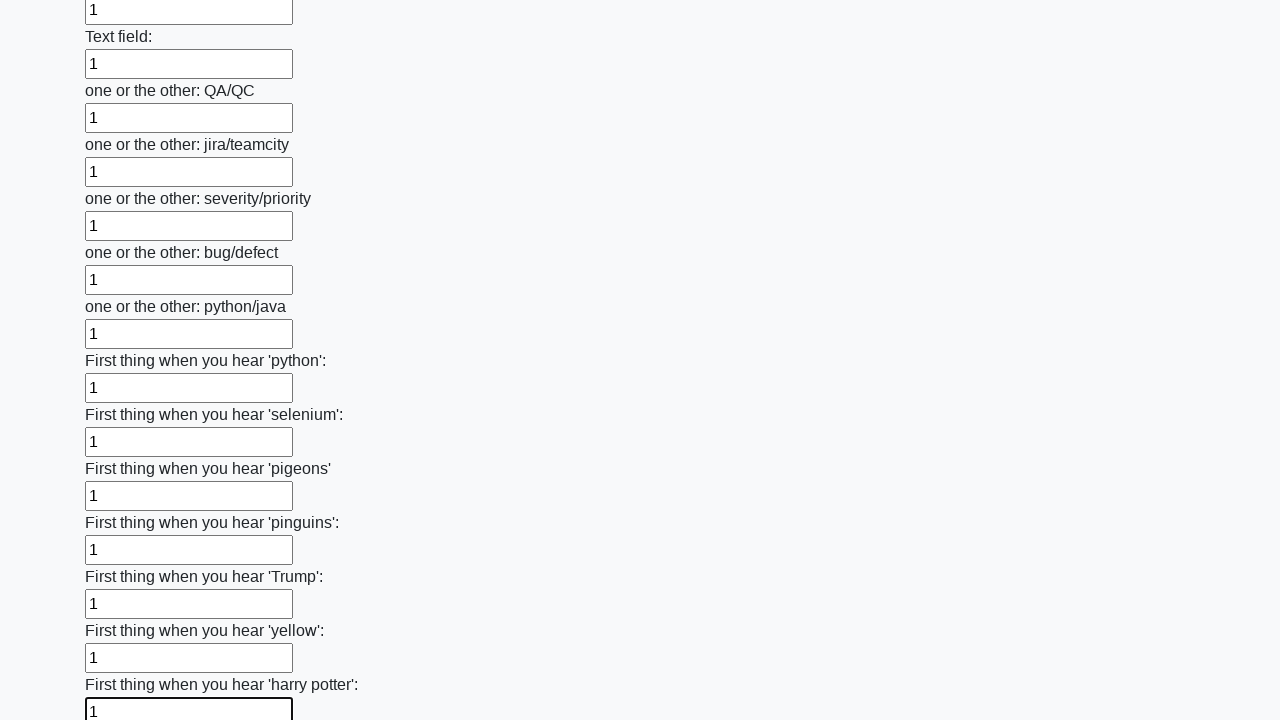

Filled an input field with '1' on input >> nth=99
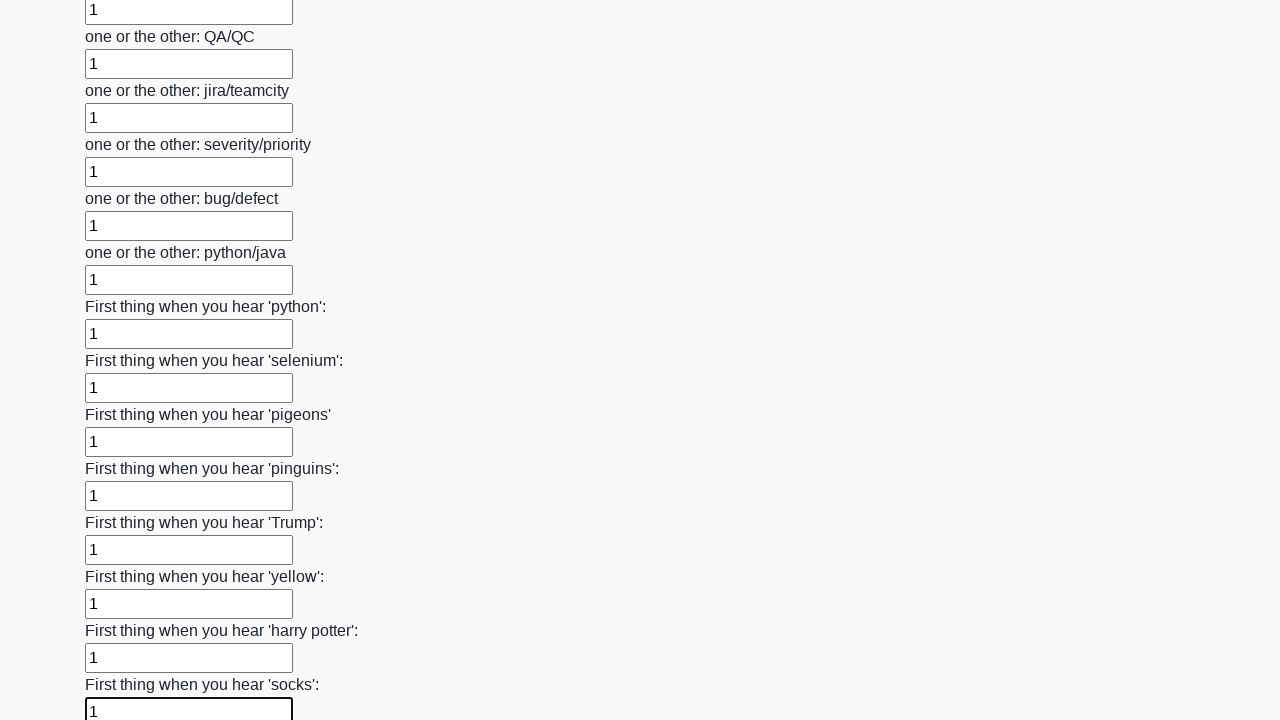

Clicked the submit button to submit the form at (123, 611) on button.btn
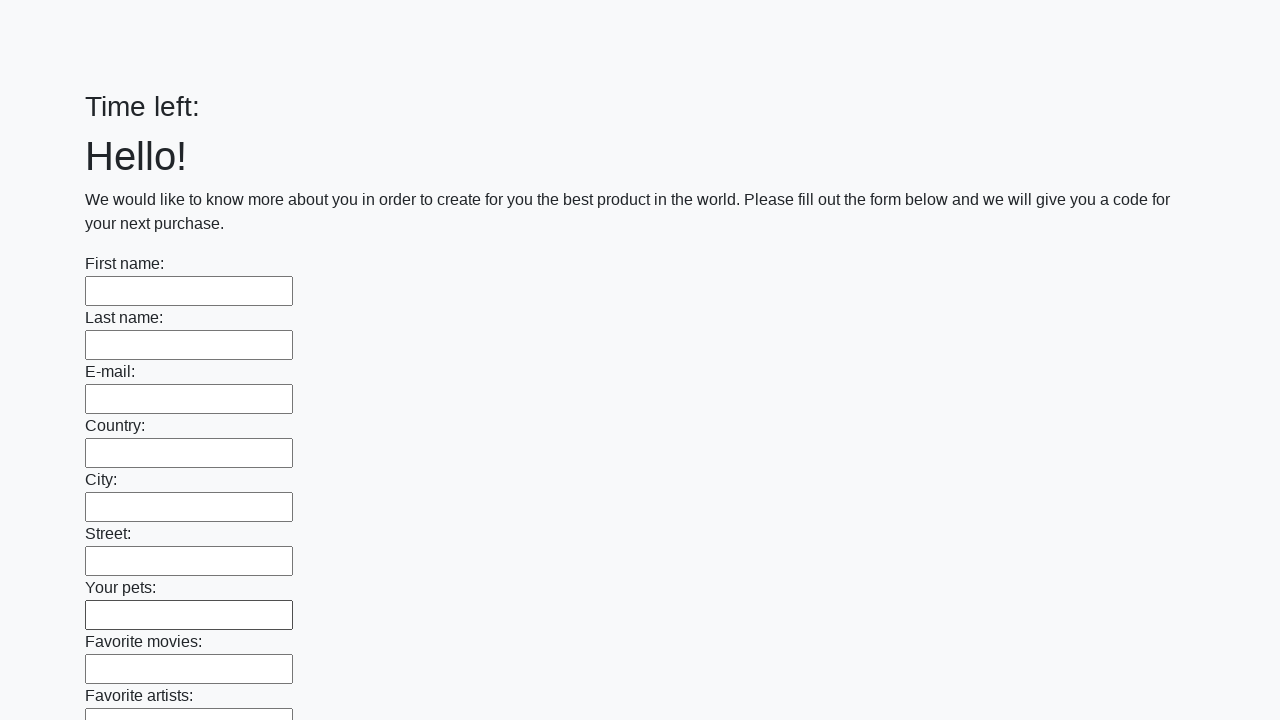

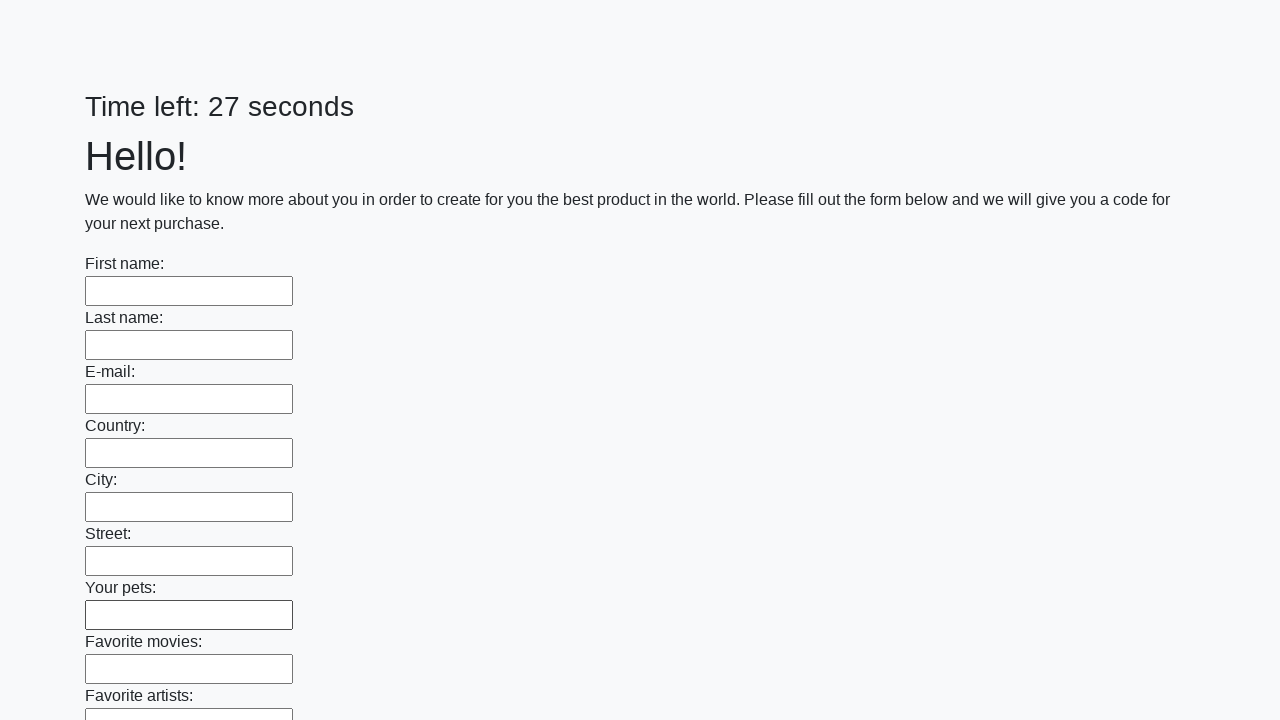